Tests filling a large form with multiple text input fields and submitting it by clicking the submit button

Starting URL: http://suninjuly.github.io/huge_form.html

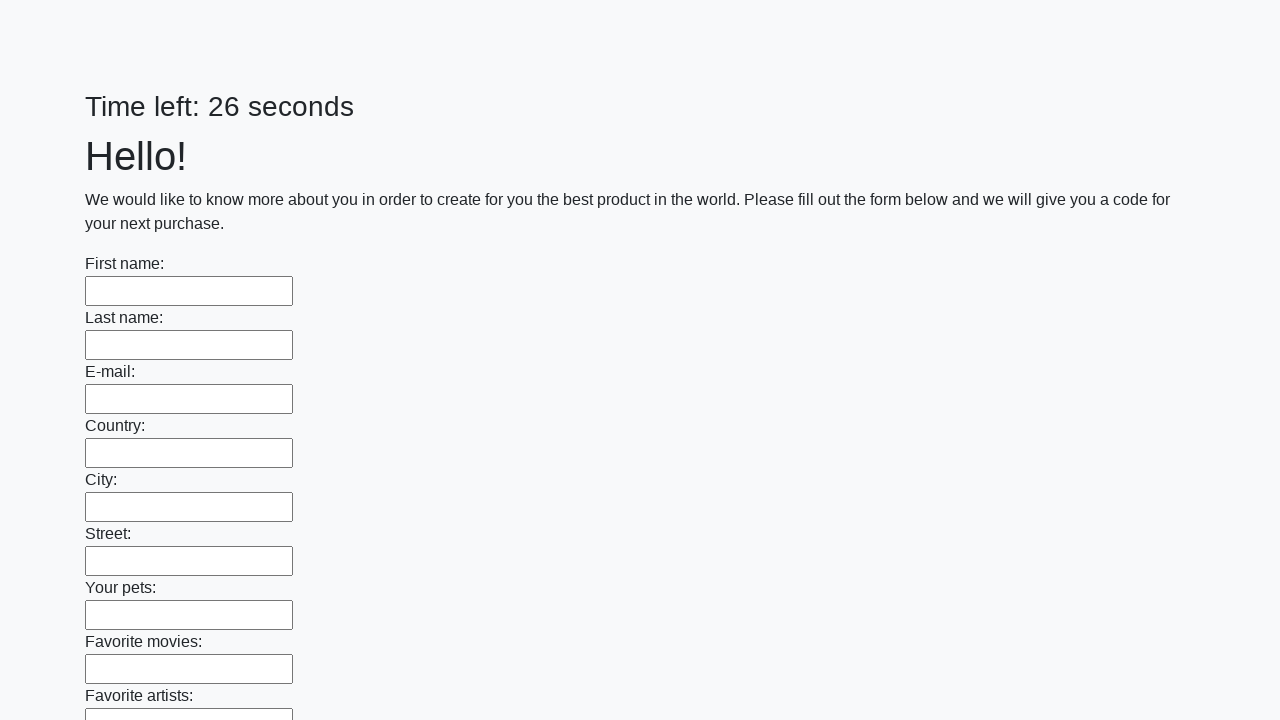

Navigated to huge form page
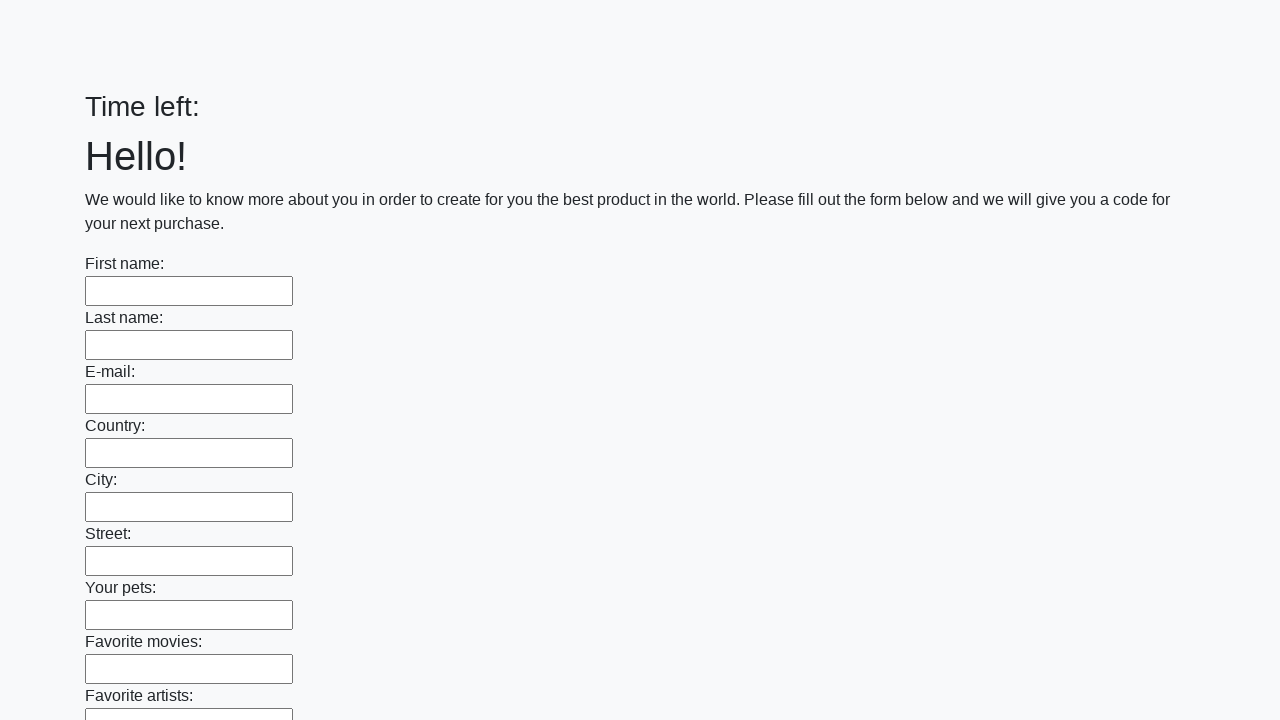

Filled a text input field with 'qwerty' on [type='text'] >> nth=0
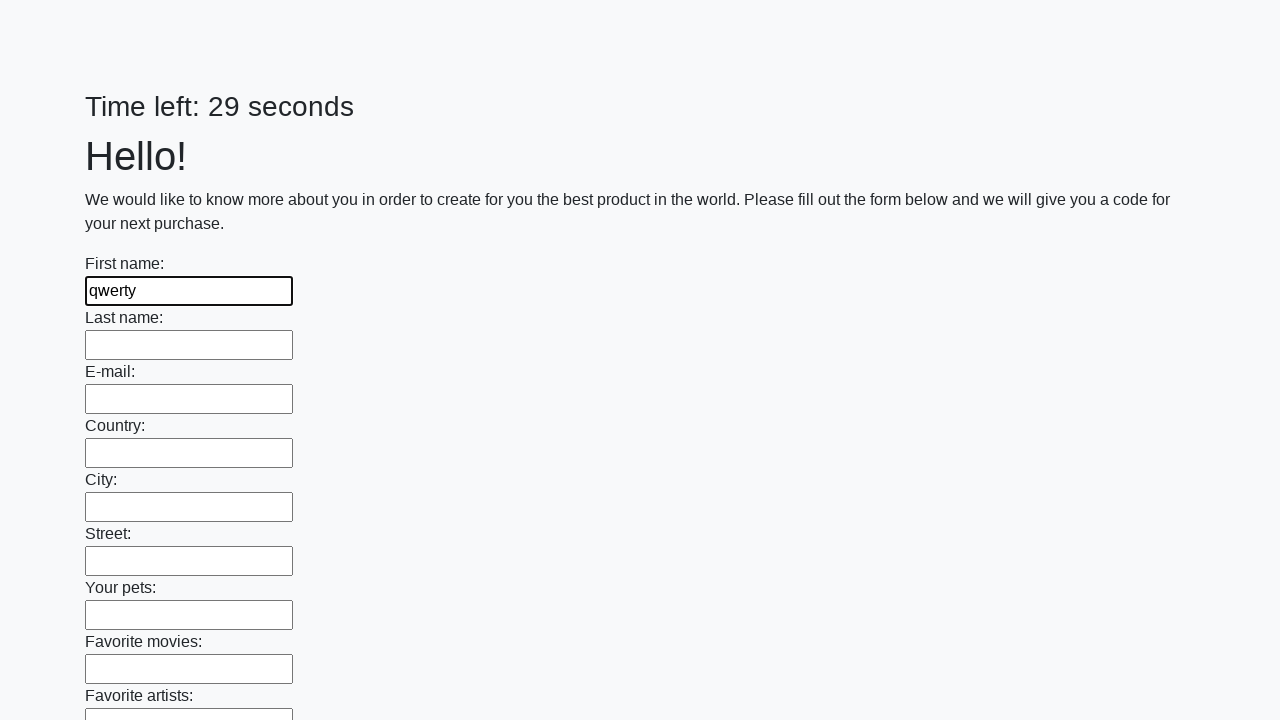

Filled a text input field with 'qwerty' on [type='text'] >> nth=1
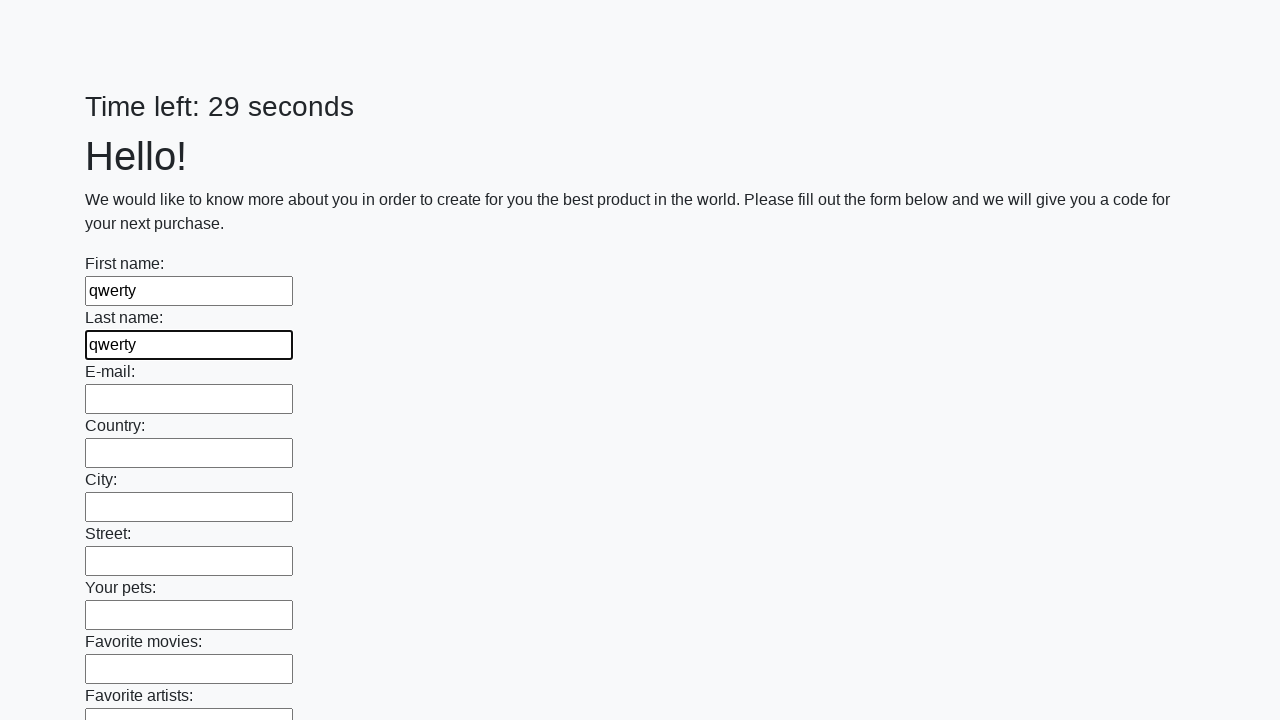

Filled a text input field with 'qwerty' on [type='text'] >> nth=2
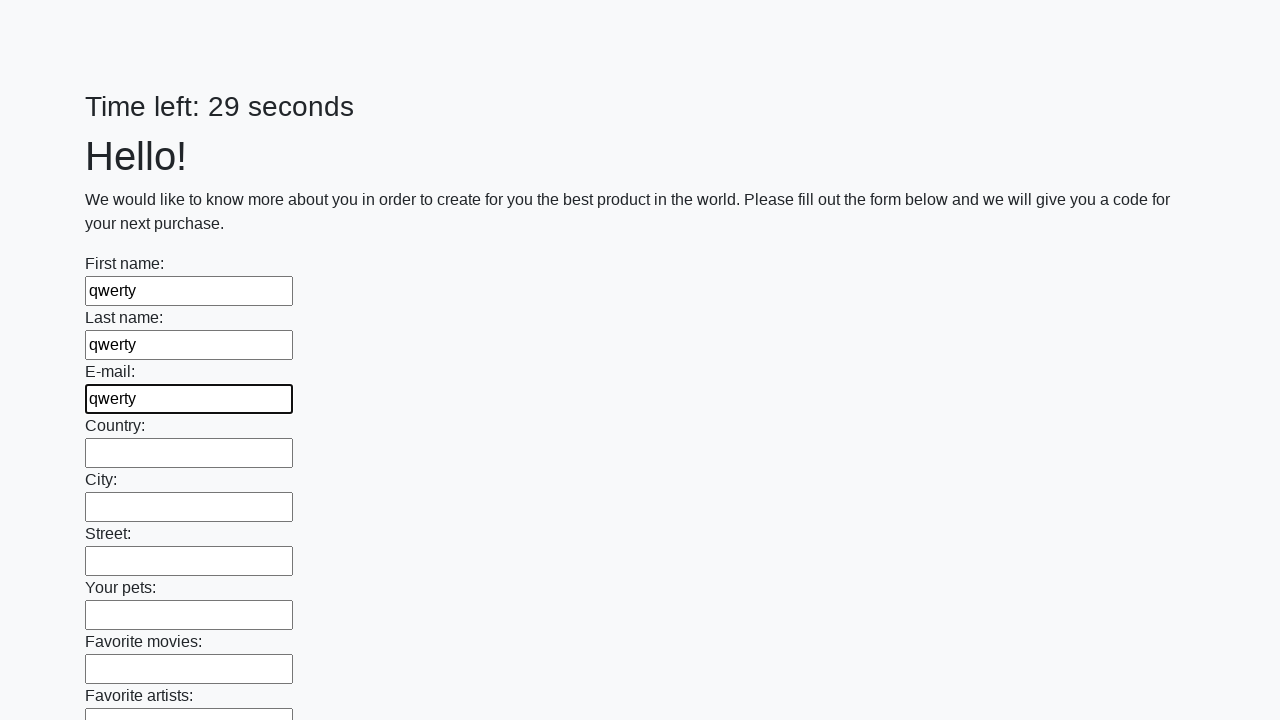

Filled a text input field with 'qwerty' on [type='text'] >> nth=3
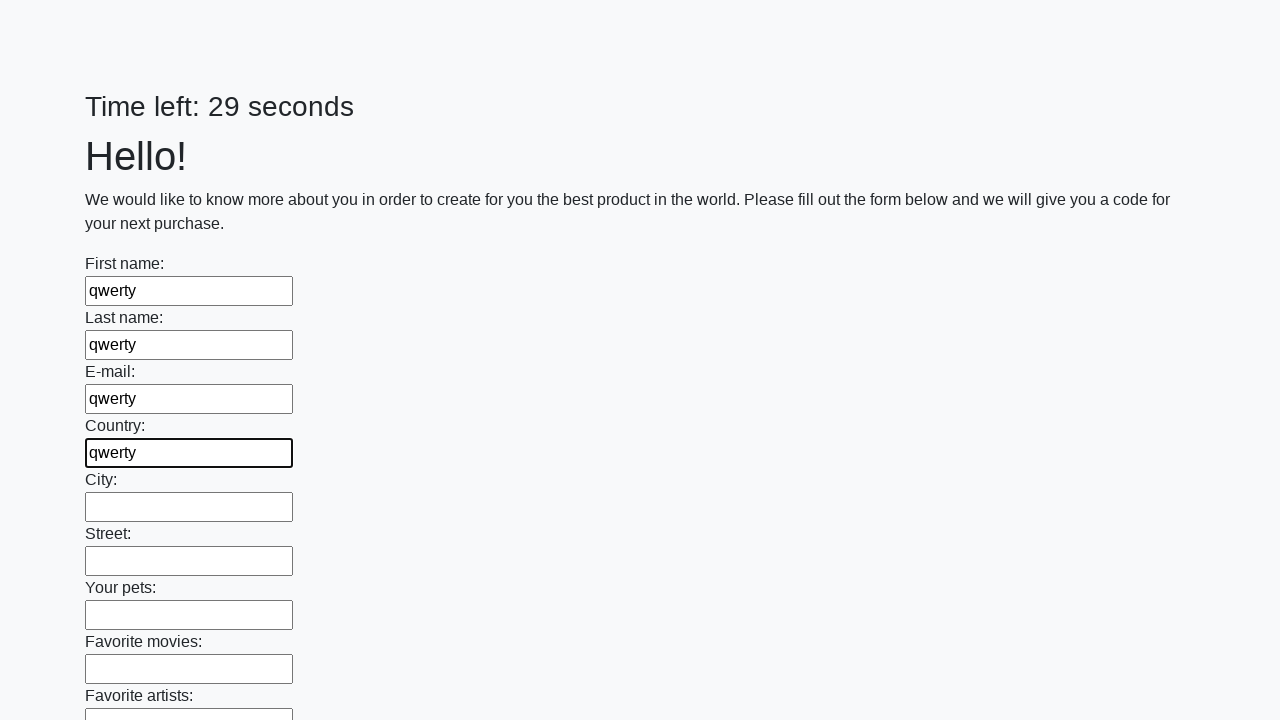

Filled a text input field with 'qwerty' on [type='text'] >> nth=4
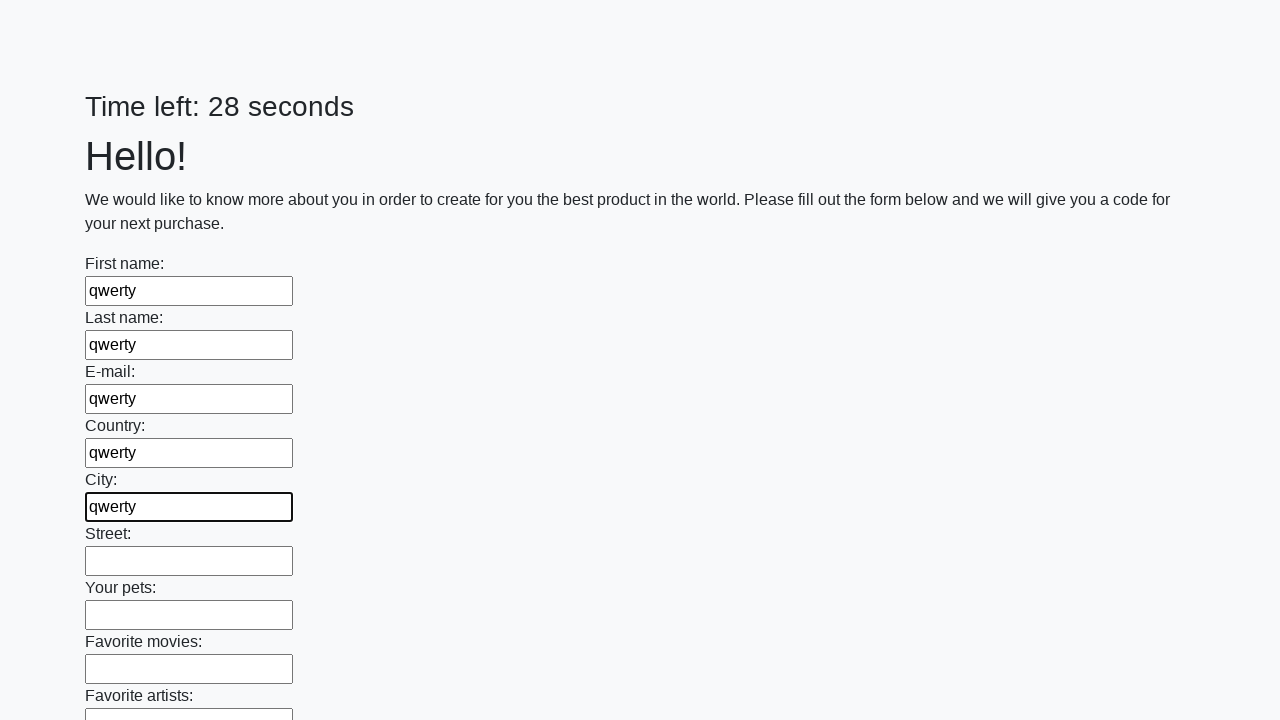

Filled a text input field with 'qwerty' on [type='text'] >> nth=5
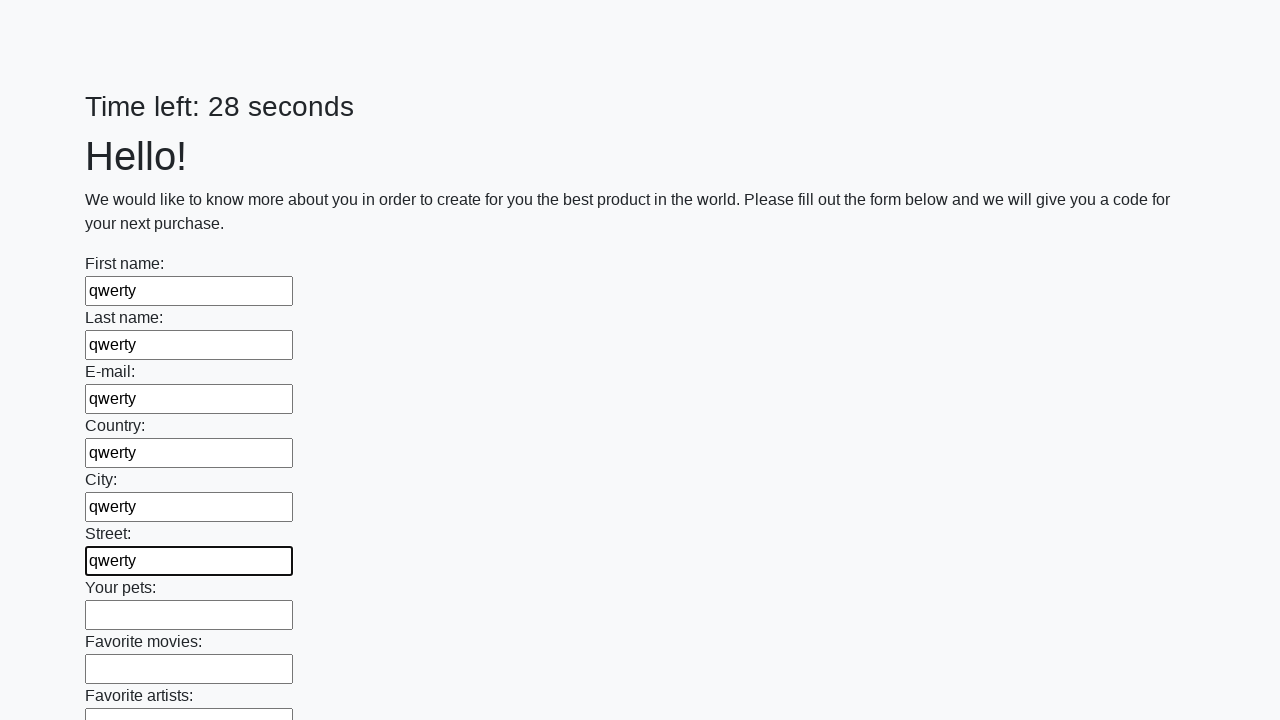

Filled a text input field with 'qwerty' on [type='text'] >> nth=6
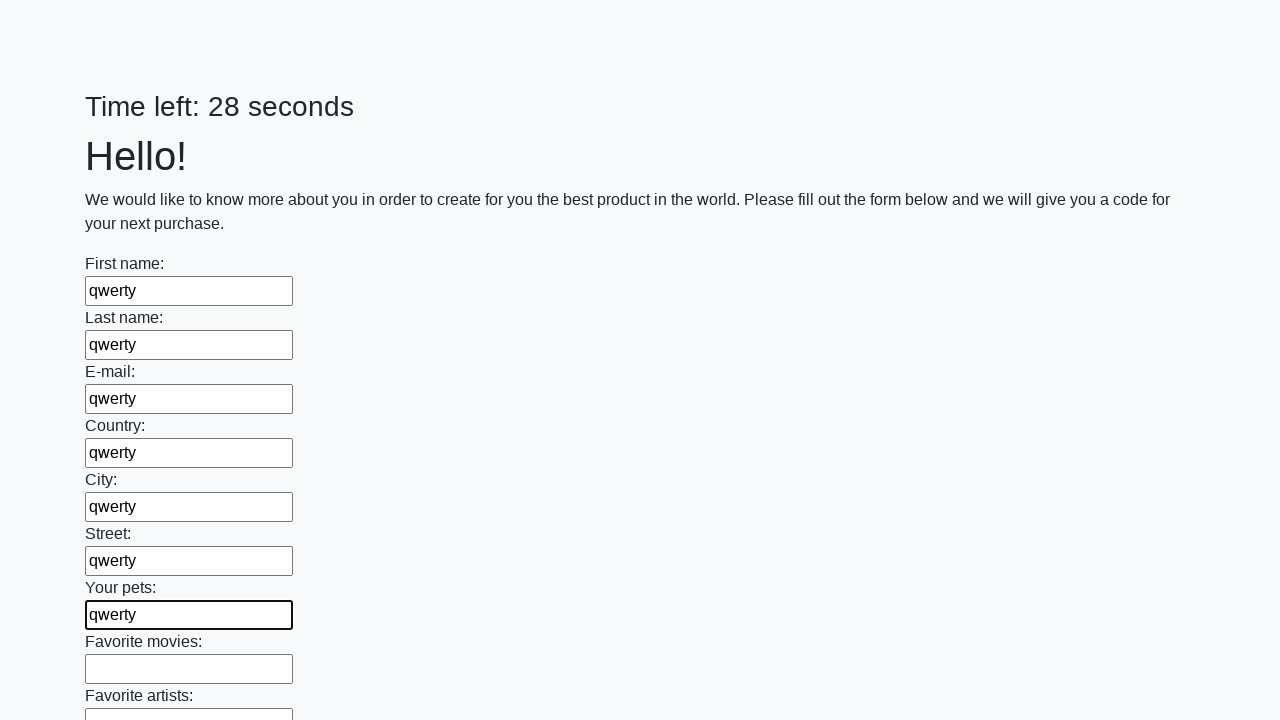

Filled a text input field with 'qwerty' on [type='text'] >> nth=7
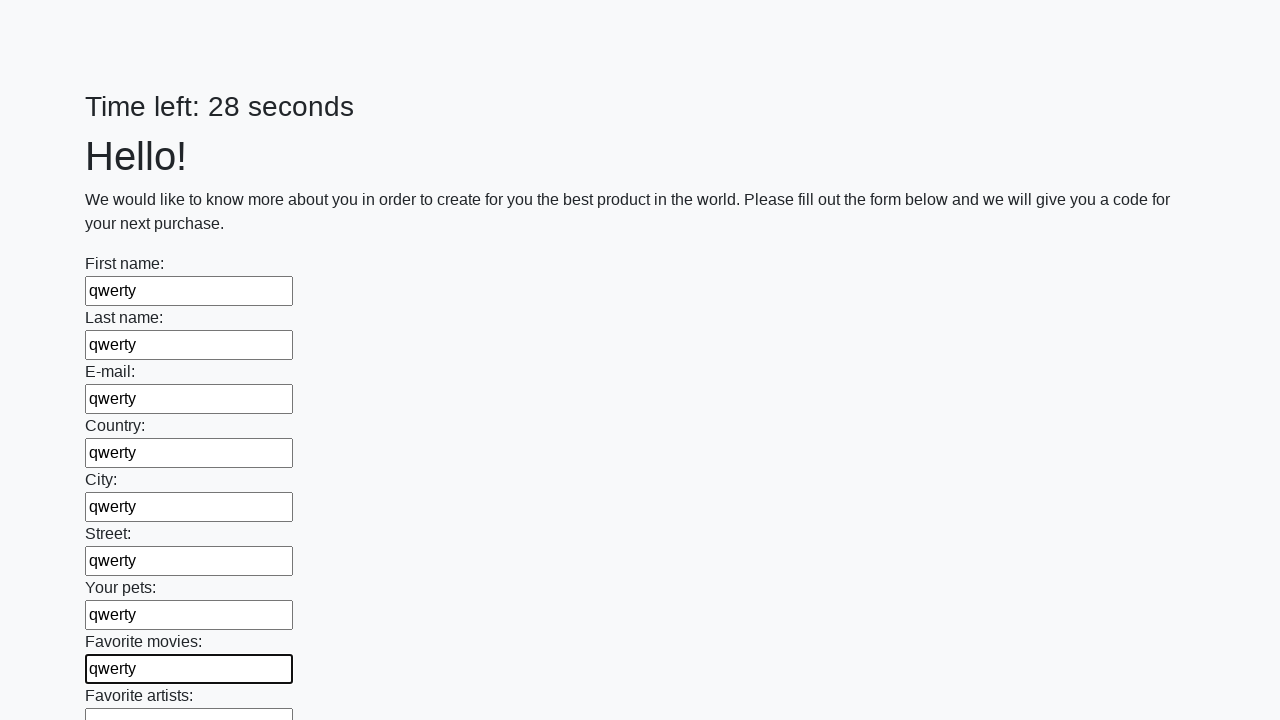

Filled a text input field with 'qwerty' on [type='text'] >> nth=8
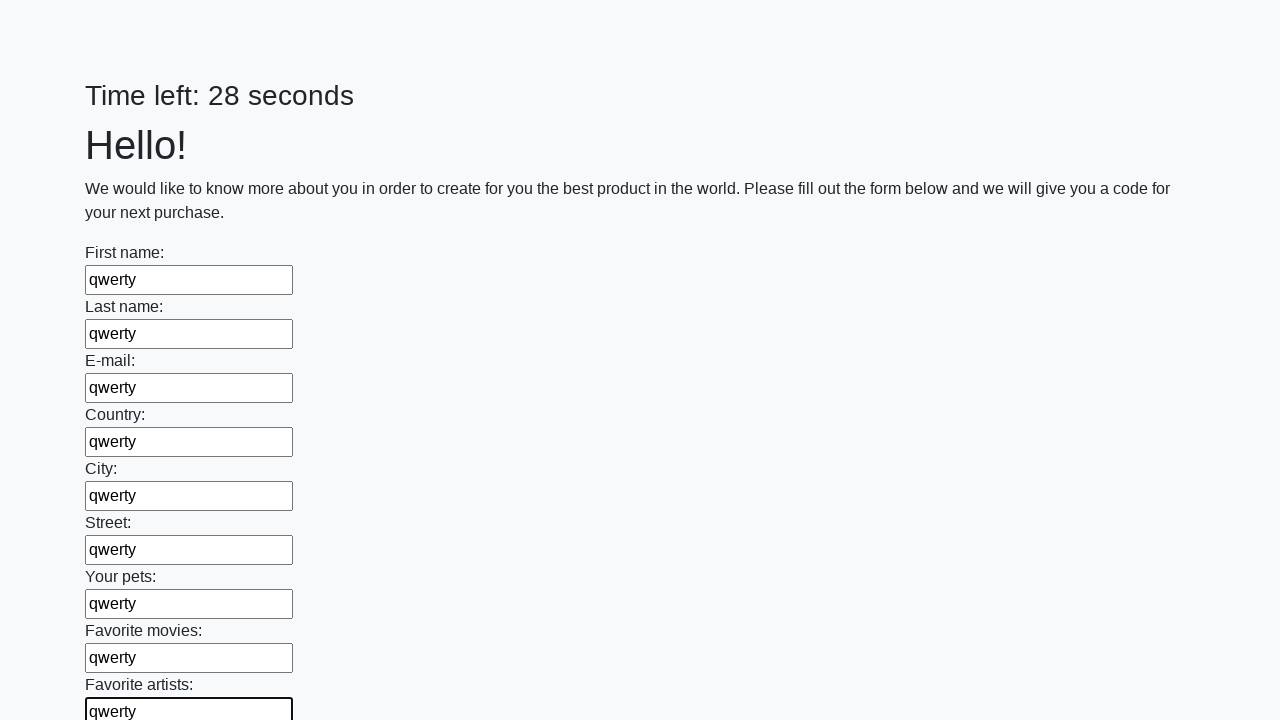

Filled a text input field with 'qwerty' on [type='text'] >> nth=9
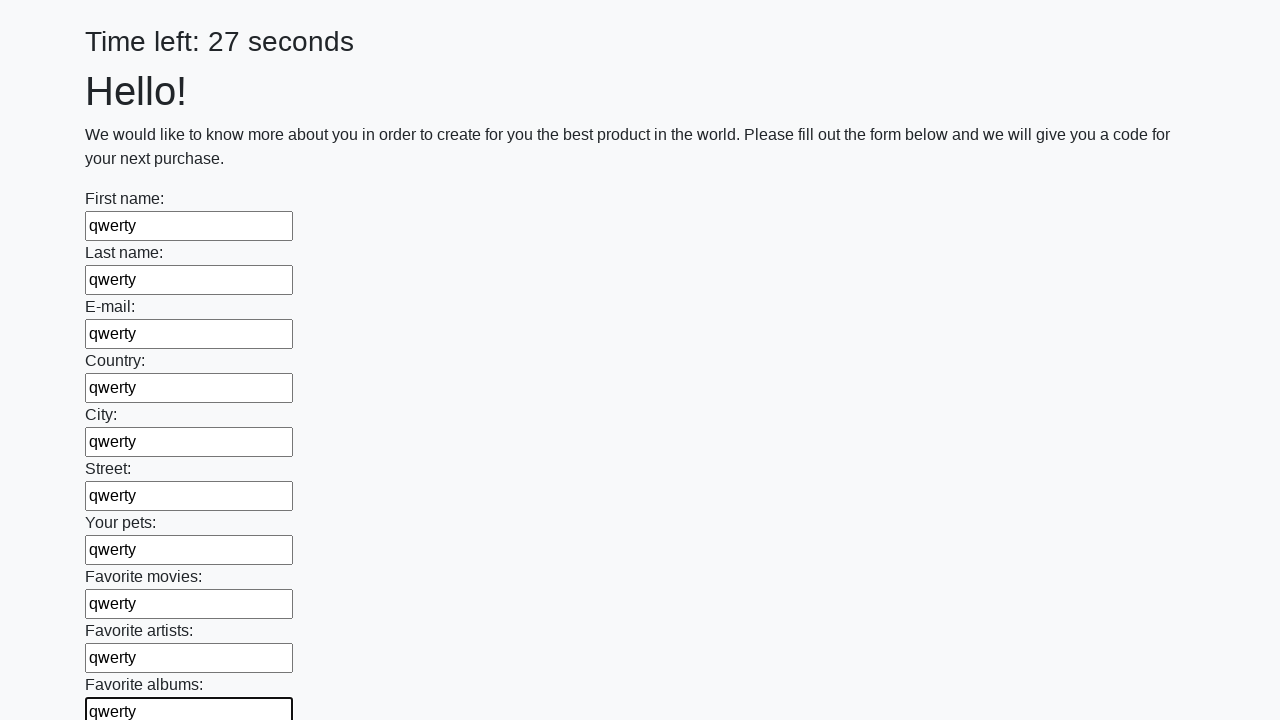

Filled a text input field with 'qwerty' on [type='text'] >> nth=10
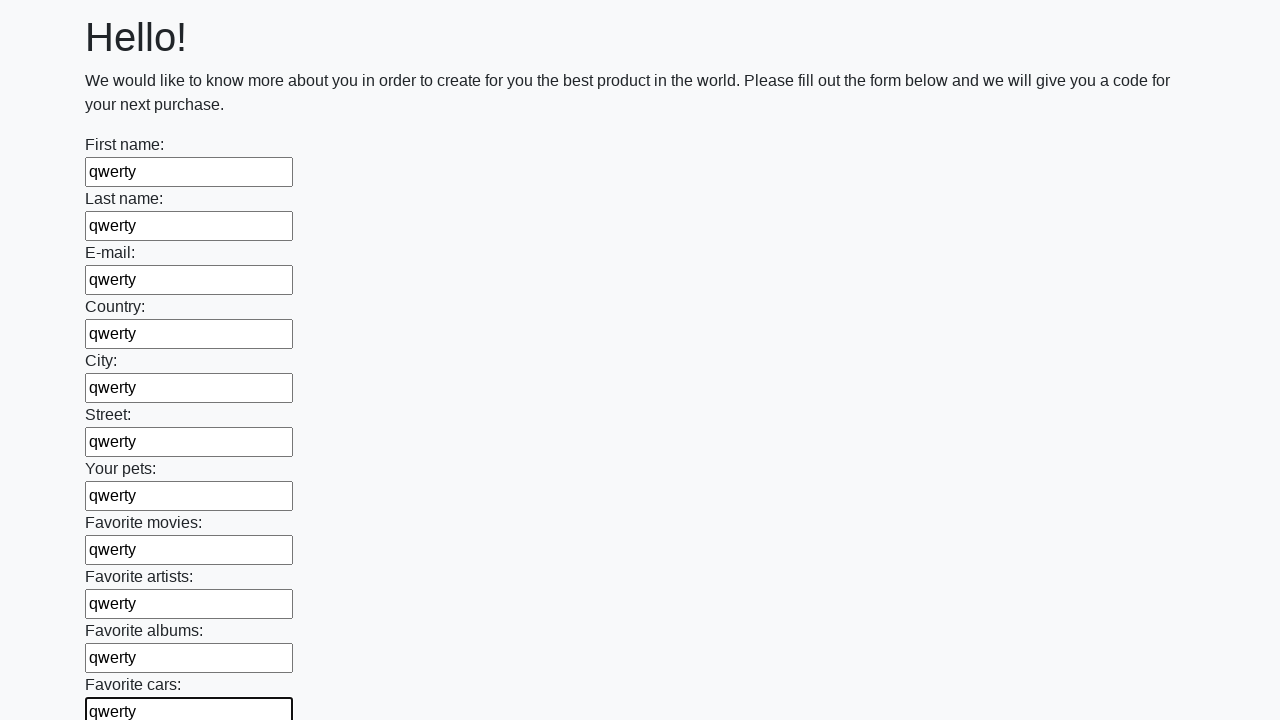

Filled a text input field with 'qwerty' on [type='text'] >> nth=11
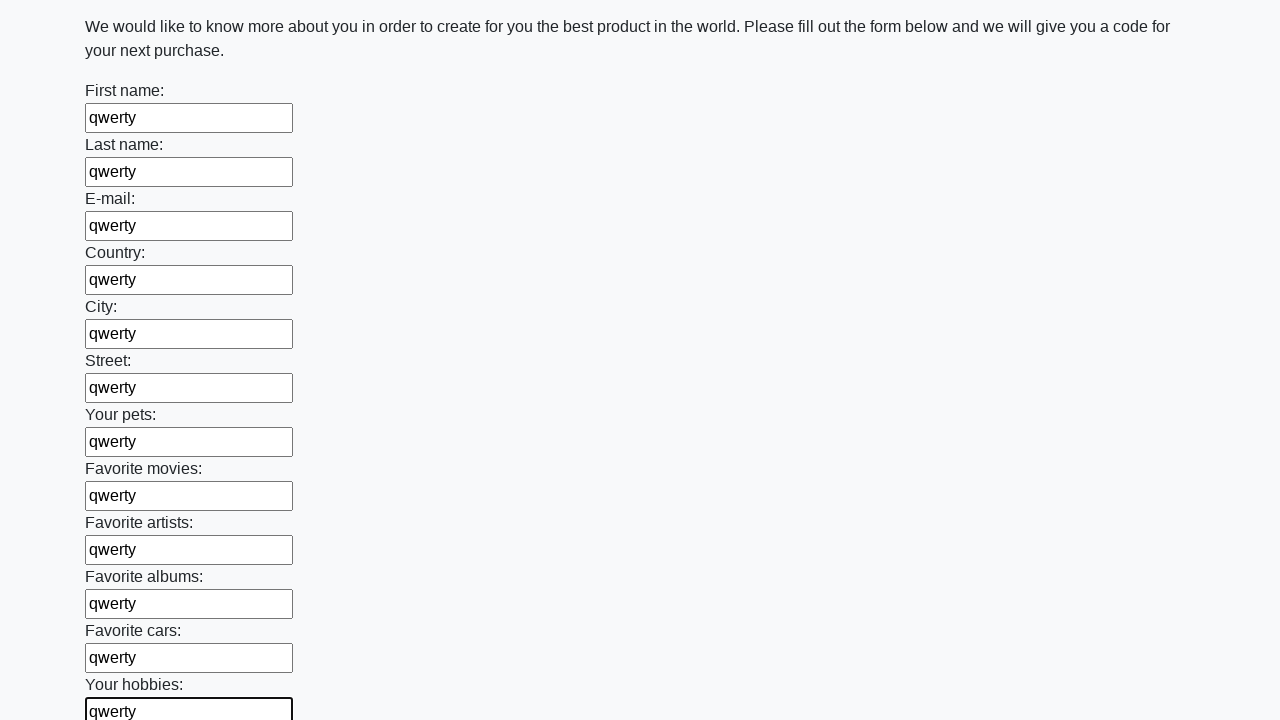

Filled a text input field with 'qwerty' on [type='text'] >> nth=12
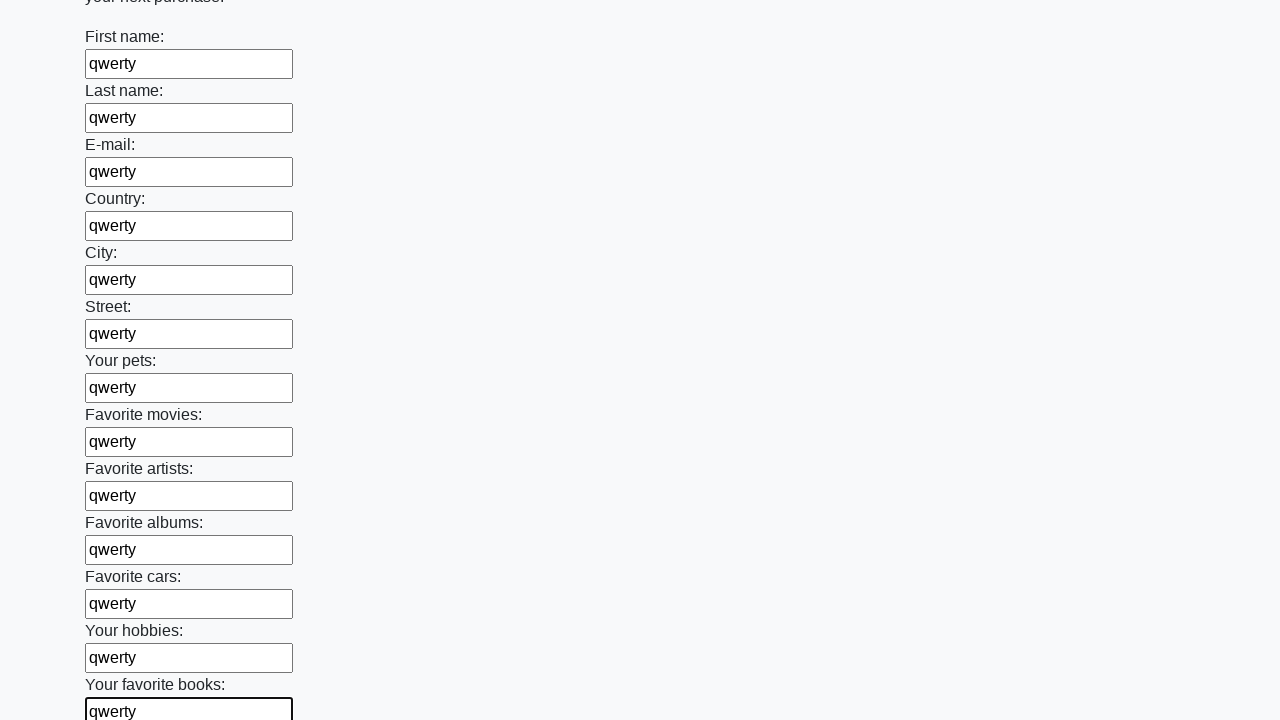

Filled a text input field with 'qwerty' on [type='text'] >> nth=13
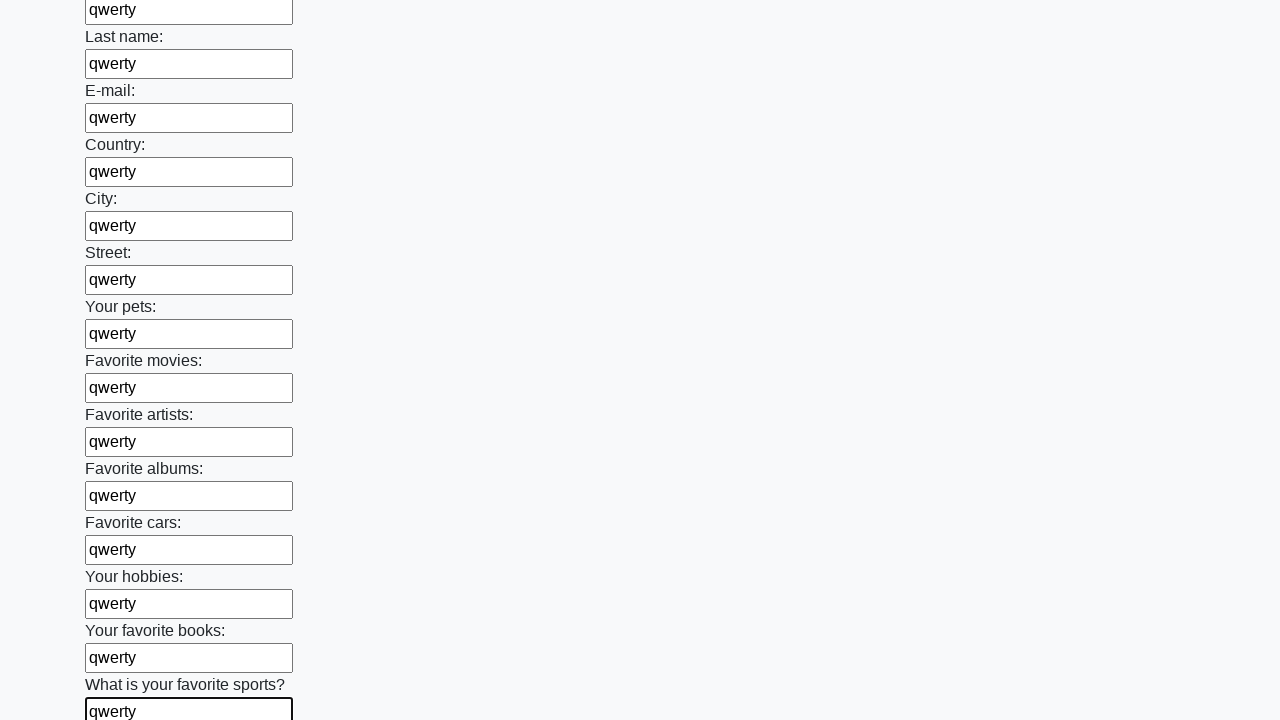

Filled a text input field with 'qwerty' on [type='text'] >> nth=14
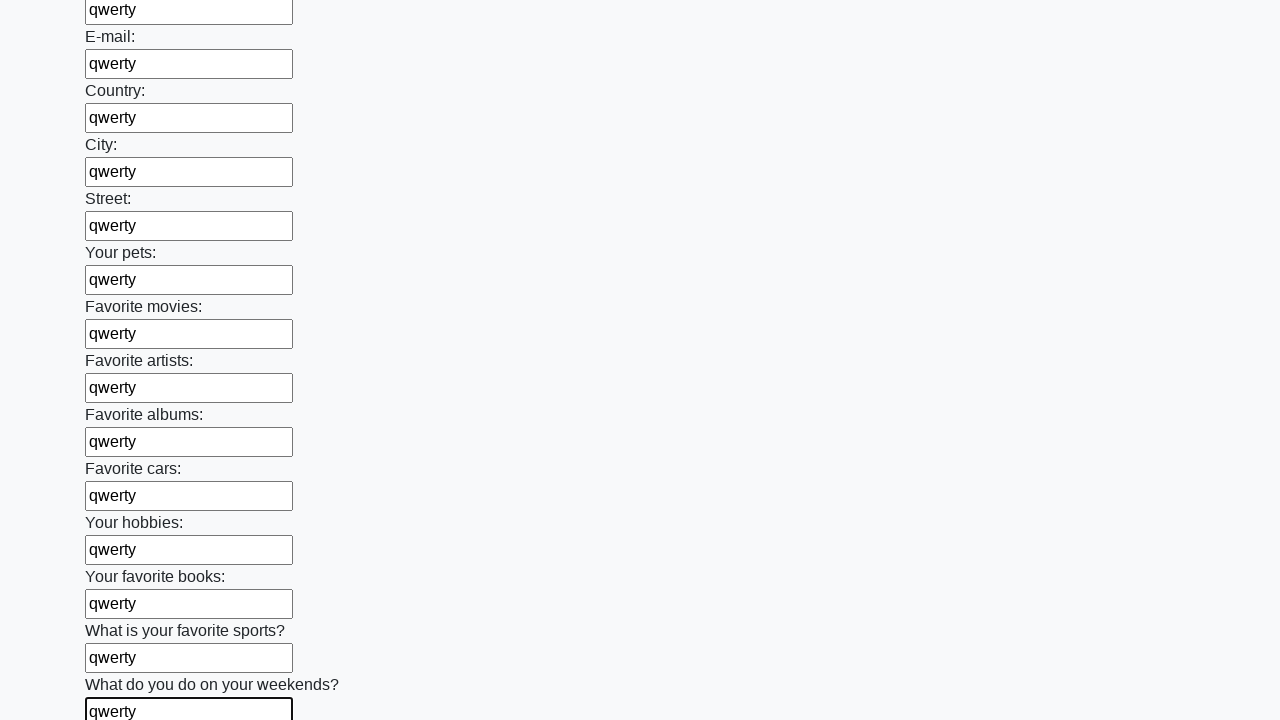

Filled a text input field with 'qwerty' on [type='text'] >> nth=15
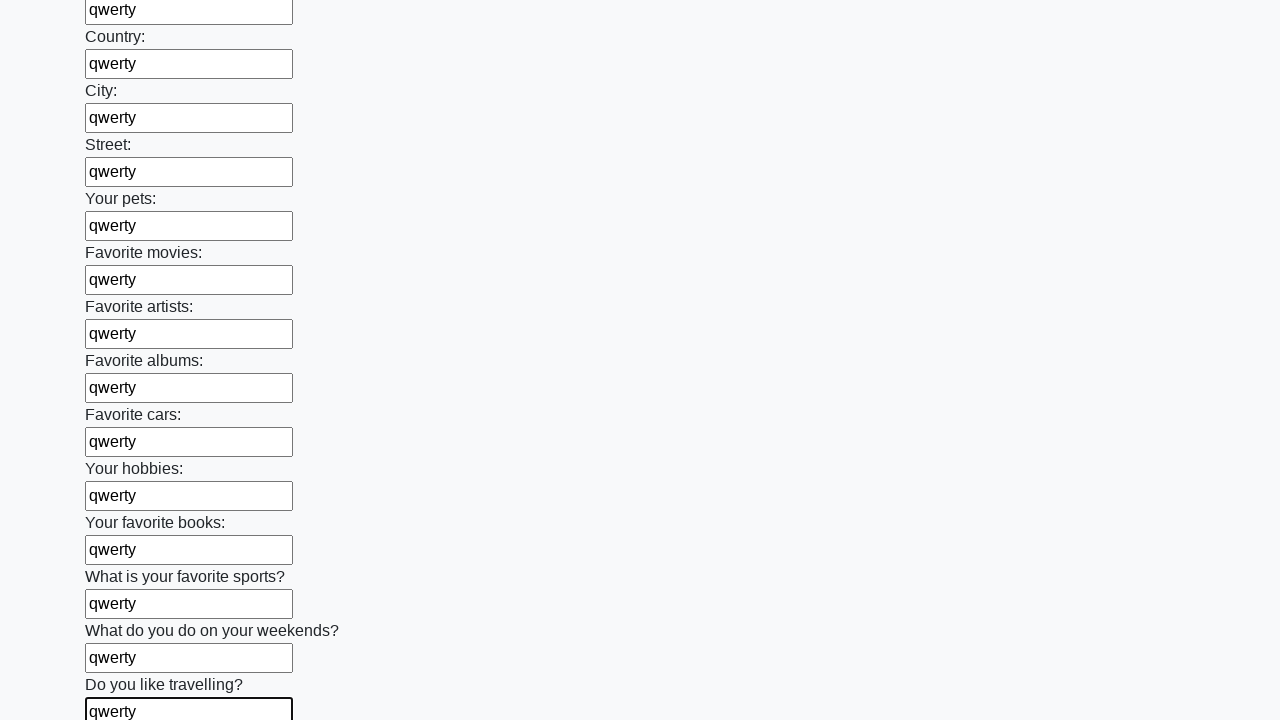

Filled a text input field with 'qwerty' on [type='text'] >> nth=16
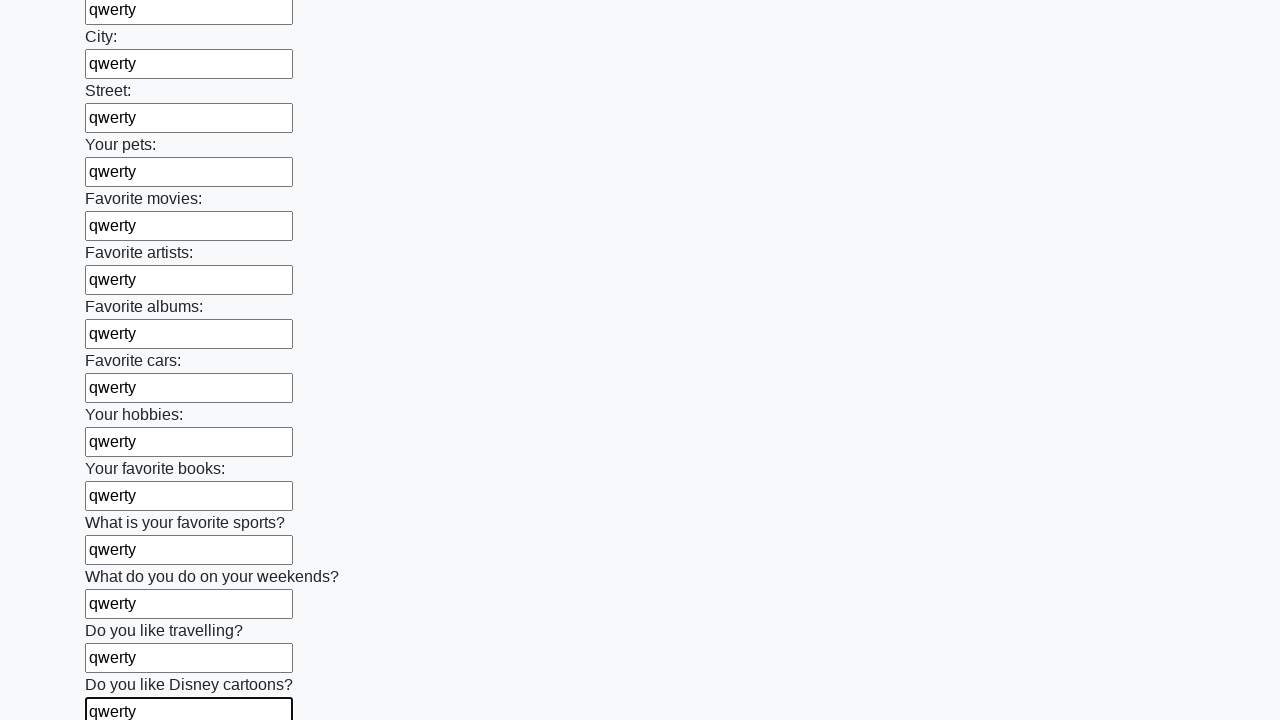

Filled a text input field with 'qwerty' on [type='text'] >> nth=17
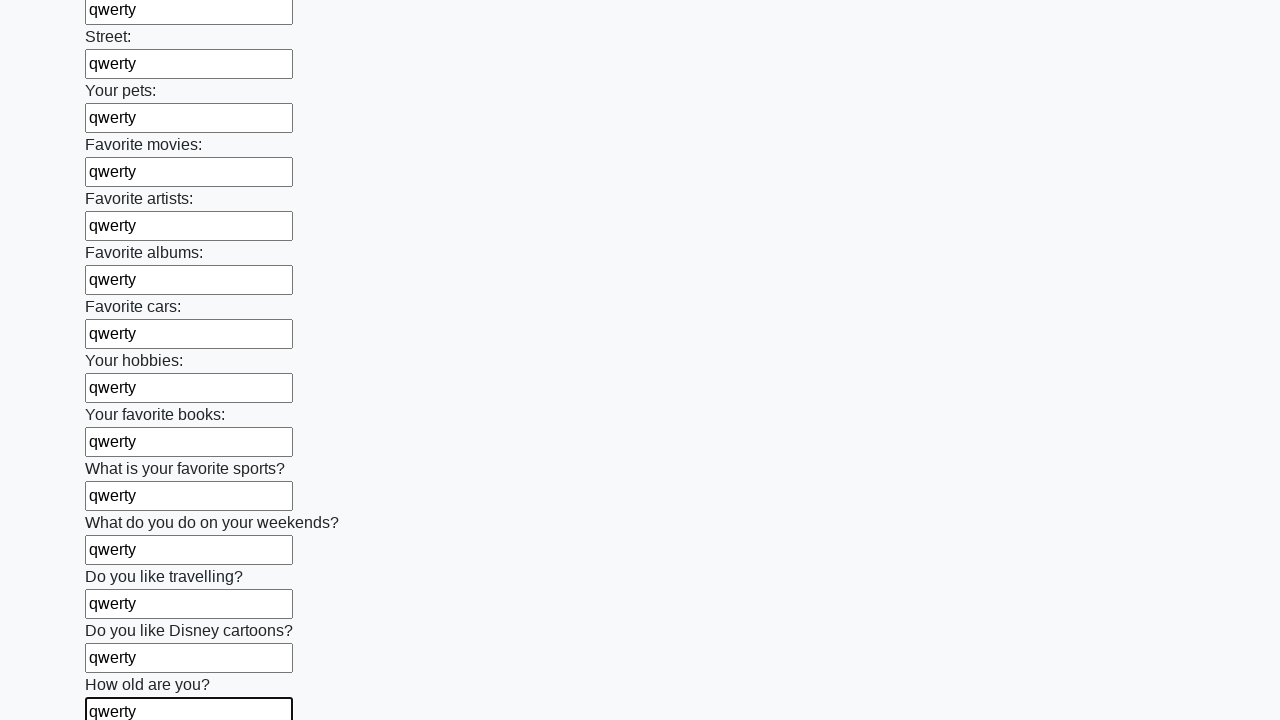

Filled a text input field with 'qwerty' on [type='text'] >> nth=18
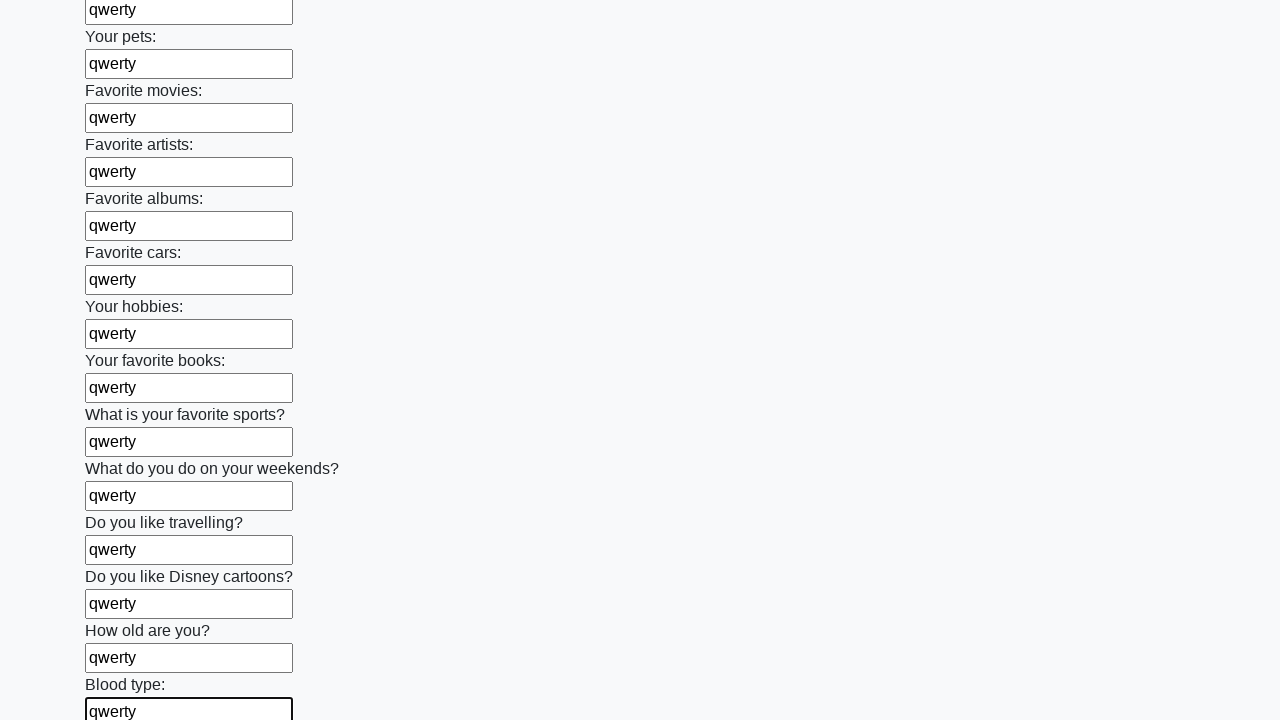

Filled a text input field with 'qwerty' on [type='text'] >> nth=19
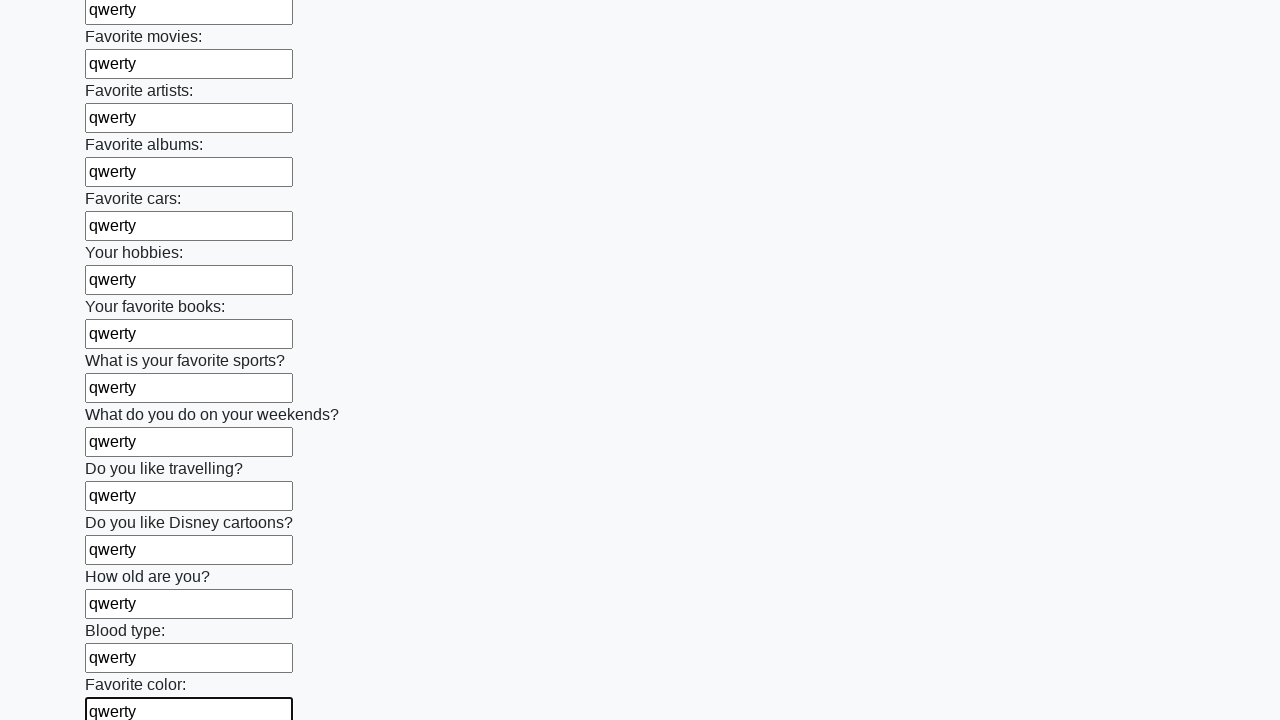

Filled a text input field with 'qwerty' on [type='text'] >> nth=20
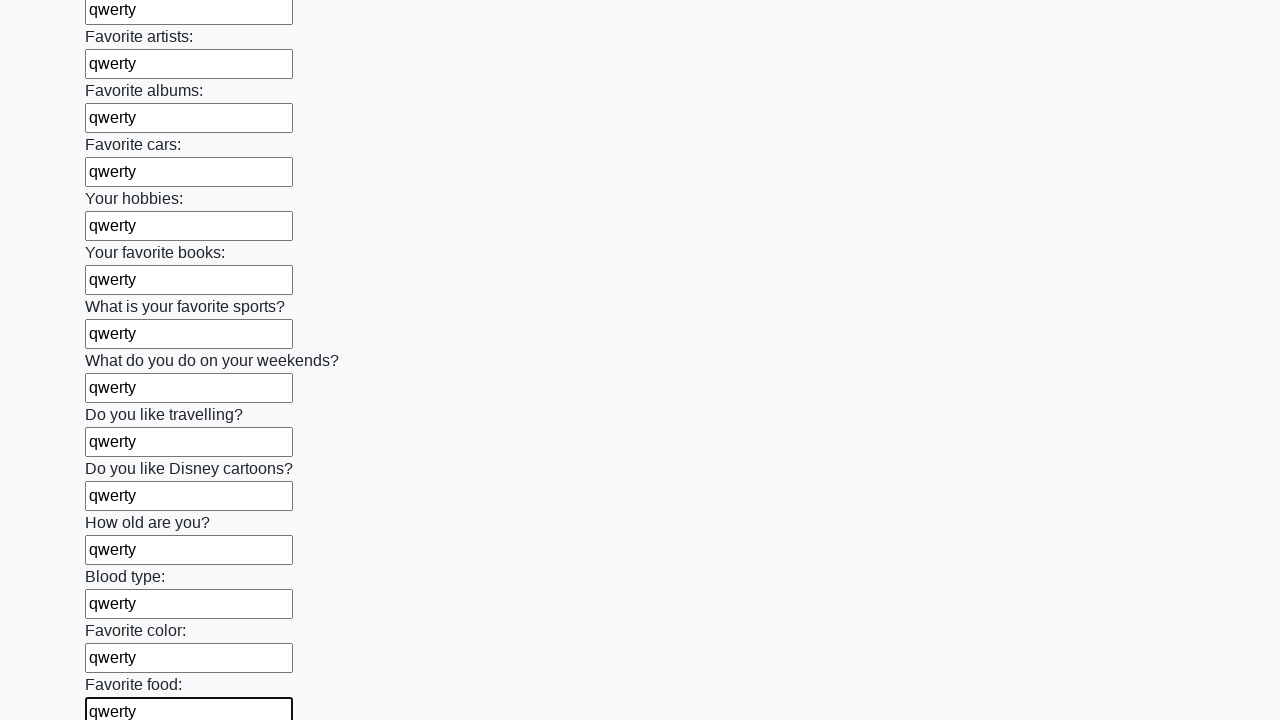

Filled a text input field with 'qwerty' on [type='text'] >> nth=21
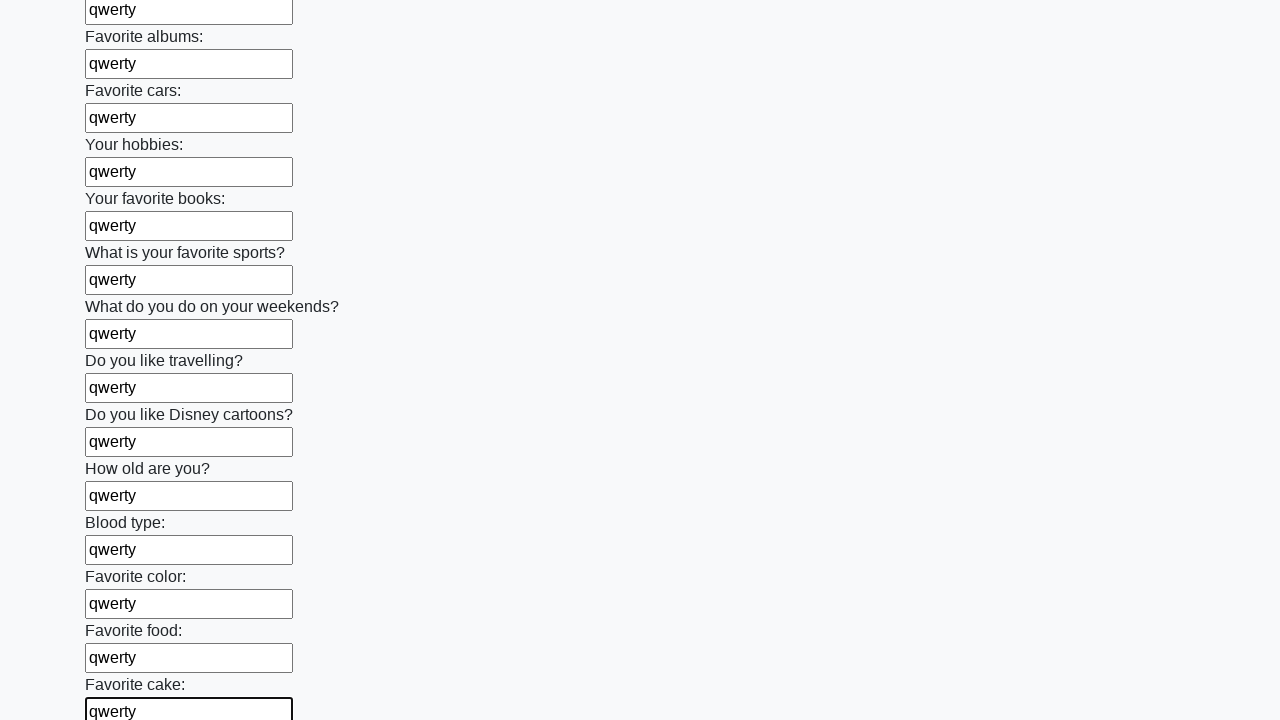

Filled a text input field with 'qwerty' on [type='text'] >> nth=22
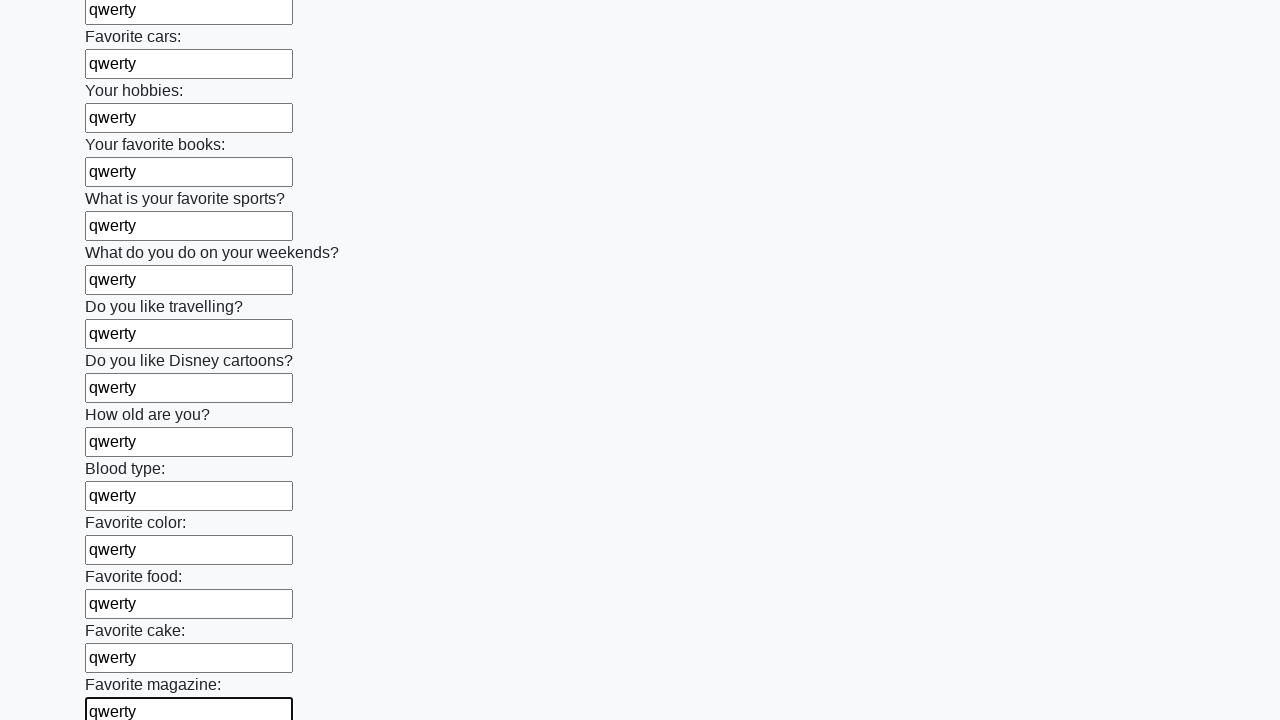

Filled a text input field with 'qwerty' on [type='text'] >> nth=23
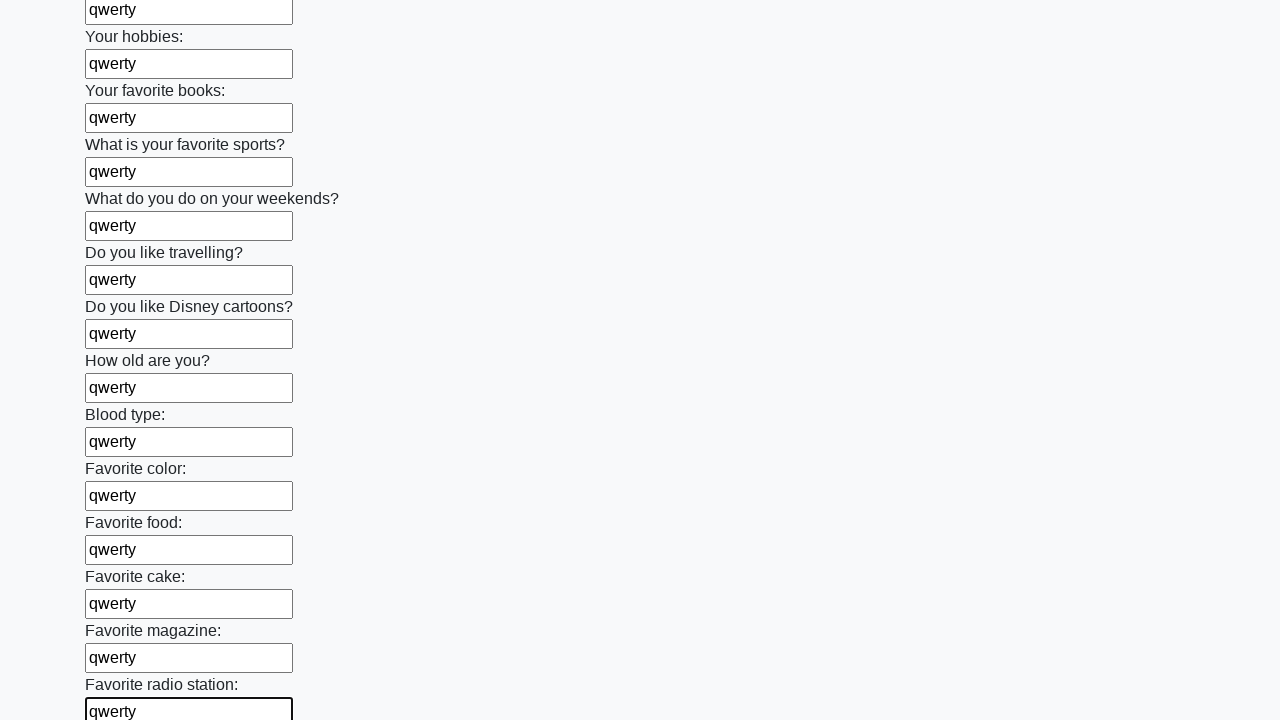

Filled a text input field with 'qwerty' on [type='text'] >> nth=24
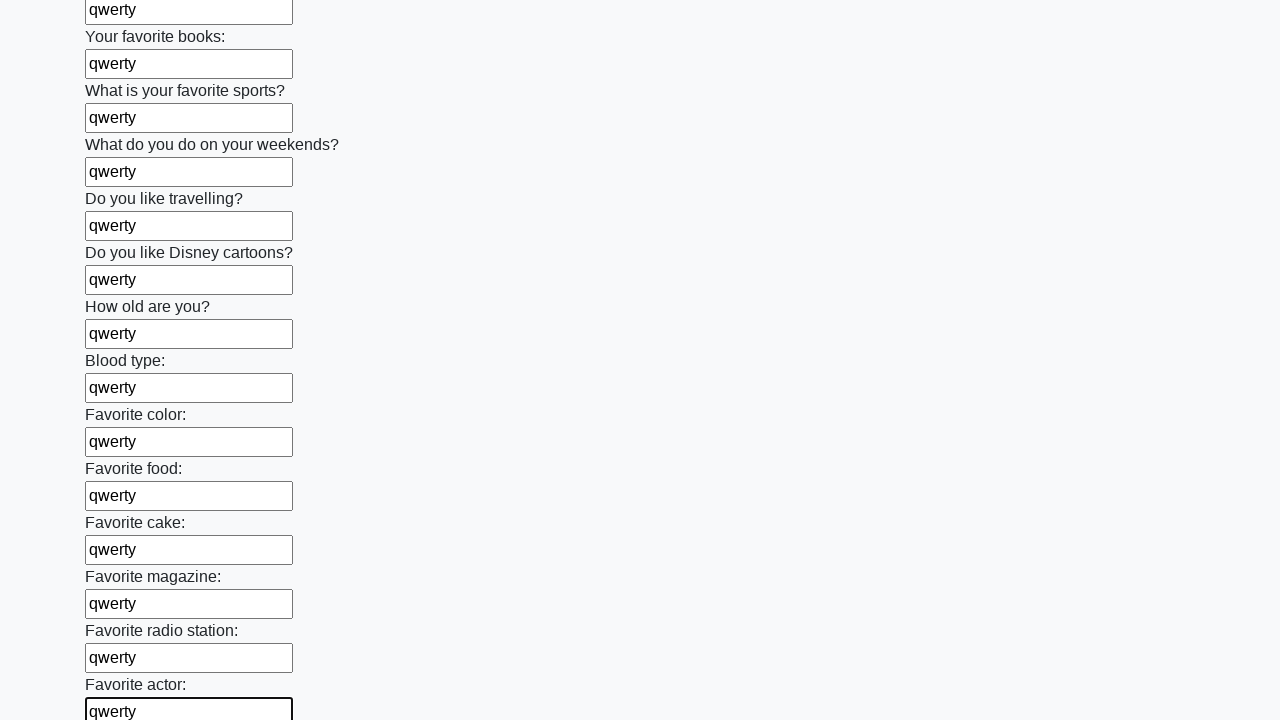

Filled a text input field with 'qwerty' on [type='text'] >> nth=25
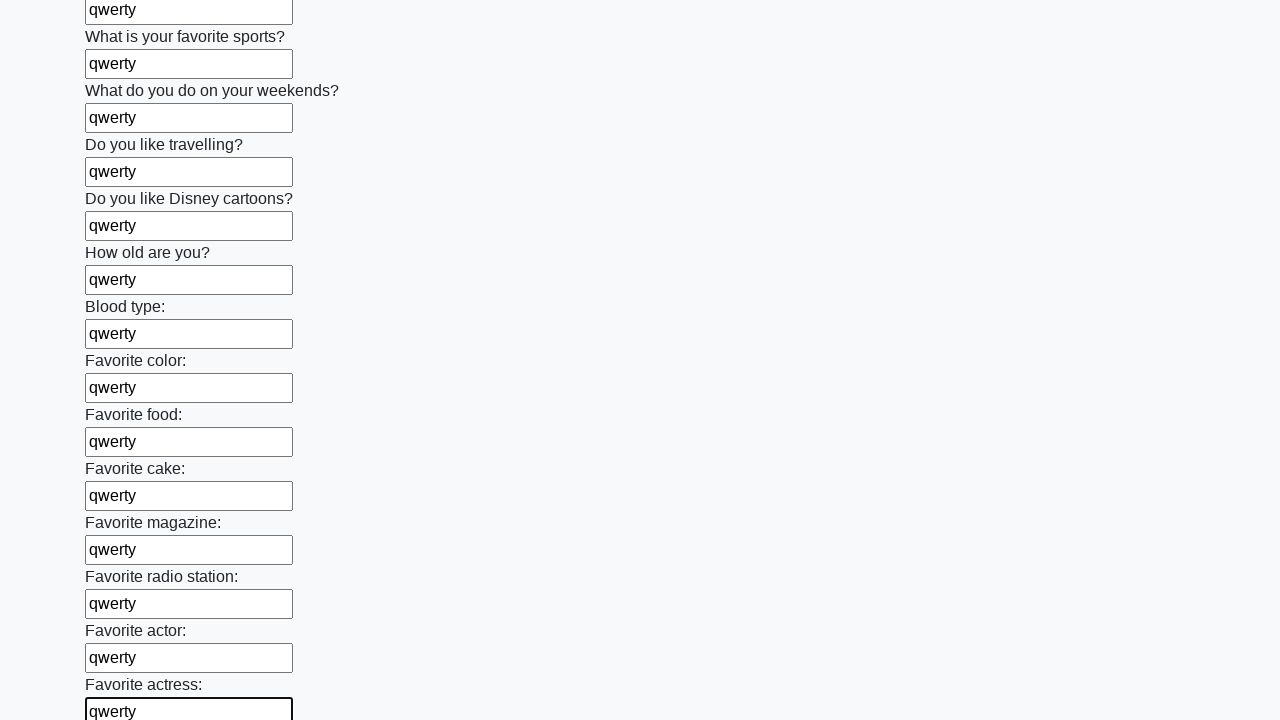

Filled a text input field with 'qwerty' on [type='text'] >> nth=26
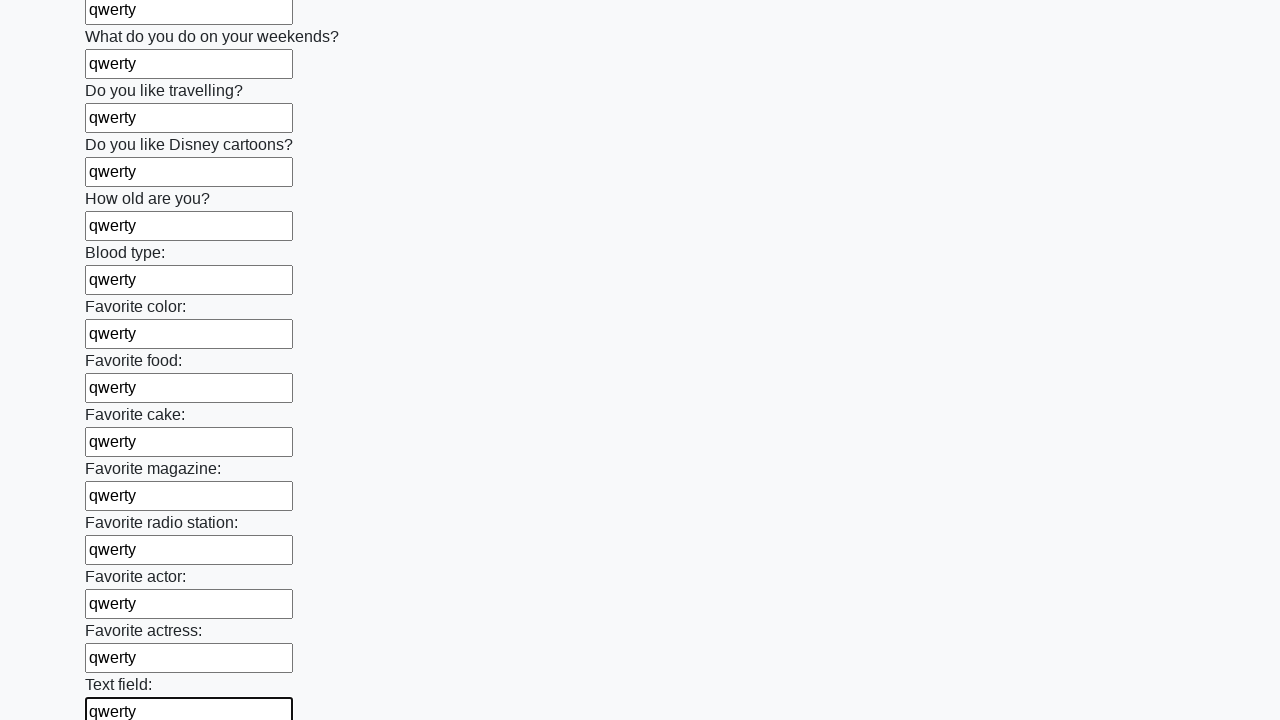

Filled a text input field with 'qwerty' on [type='text'] >> nth=27
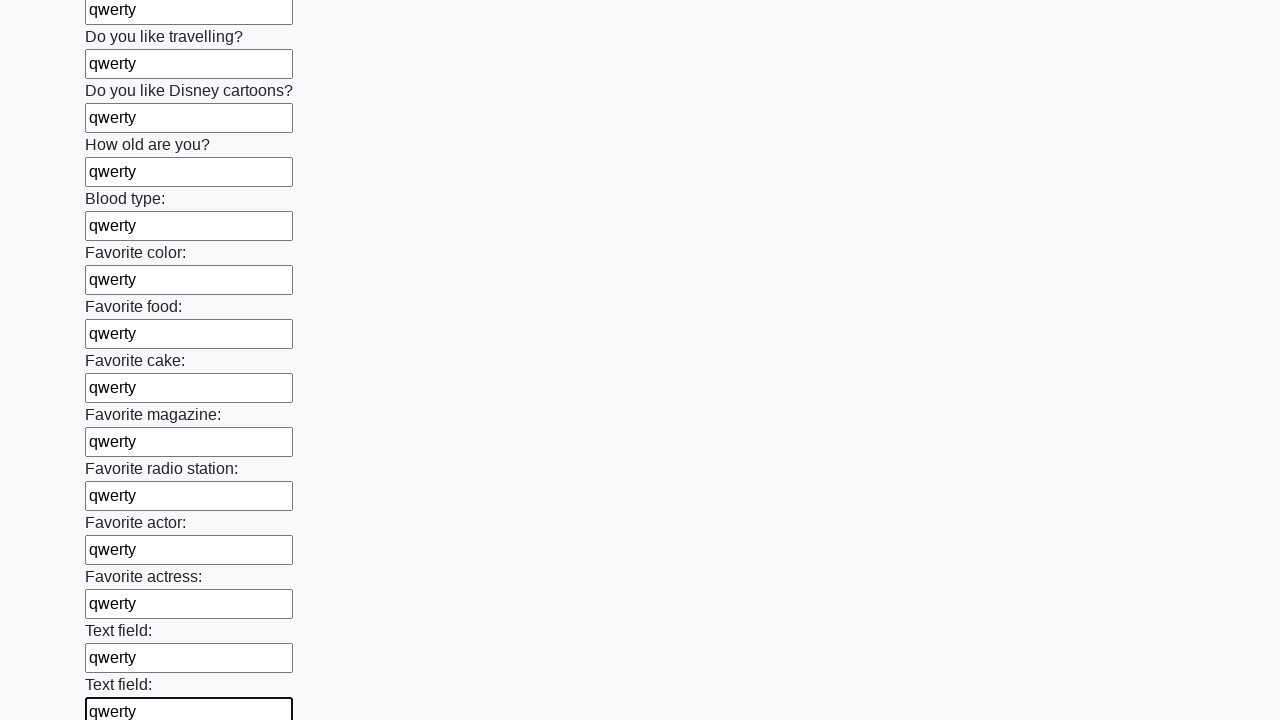

Filled a text input field with 'qwerty' on [type='text'] >> nth=28
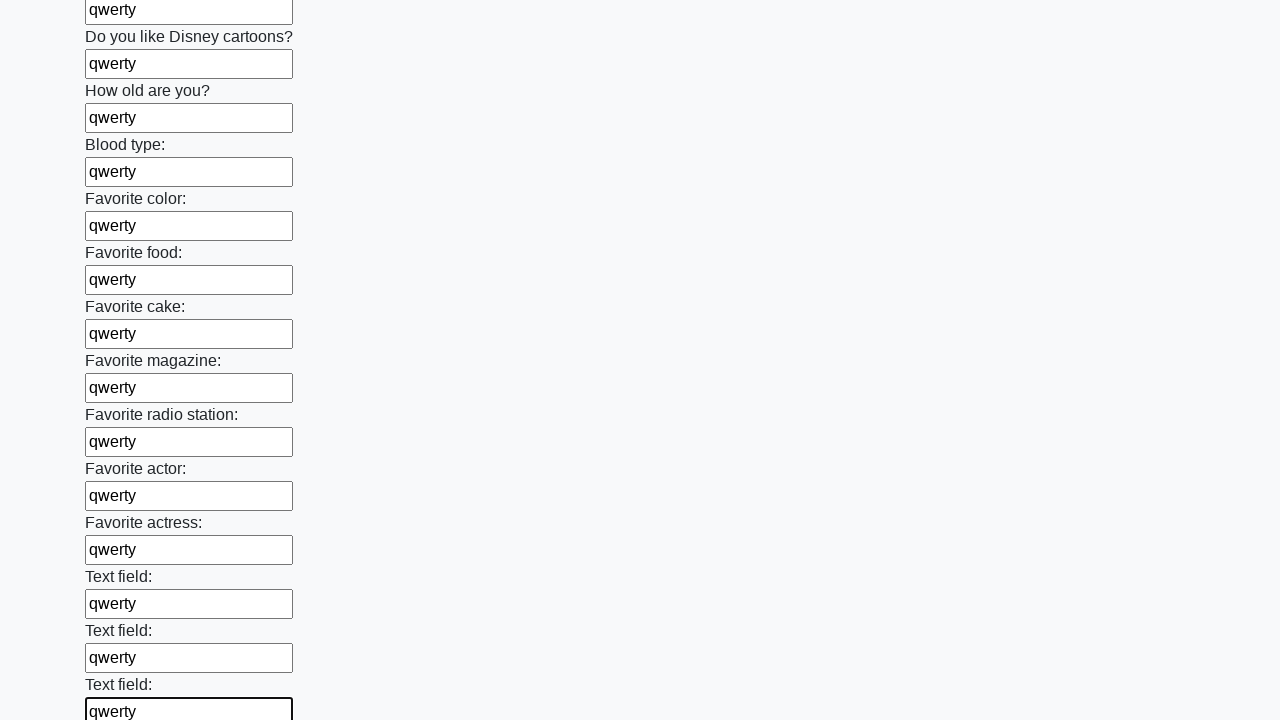

Filled a text input field with 'qwerty' on [type='text'] >> nth=29
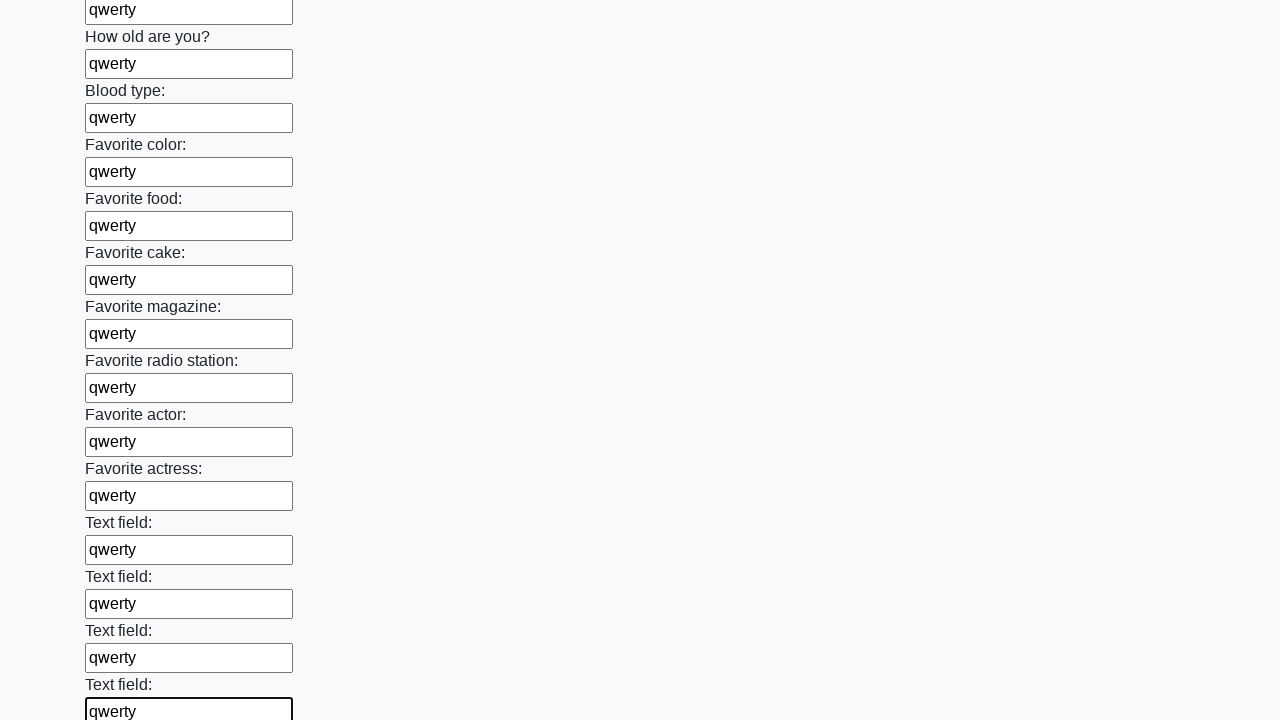

Filled a text input field with 'qwerty' on [type='text'] >> nth=30
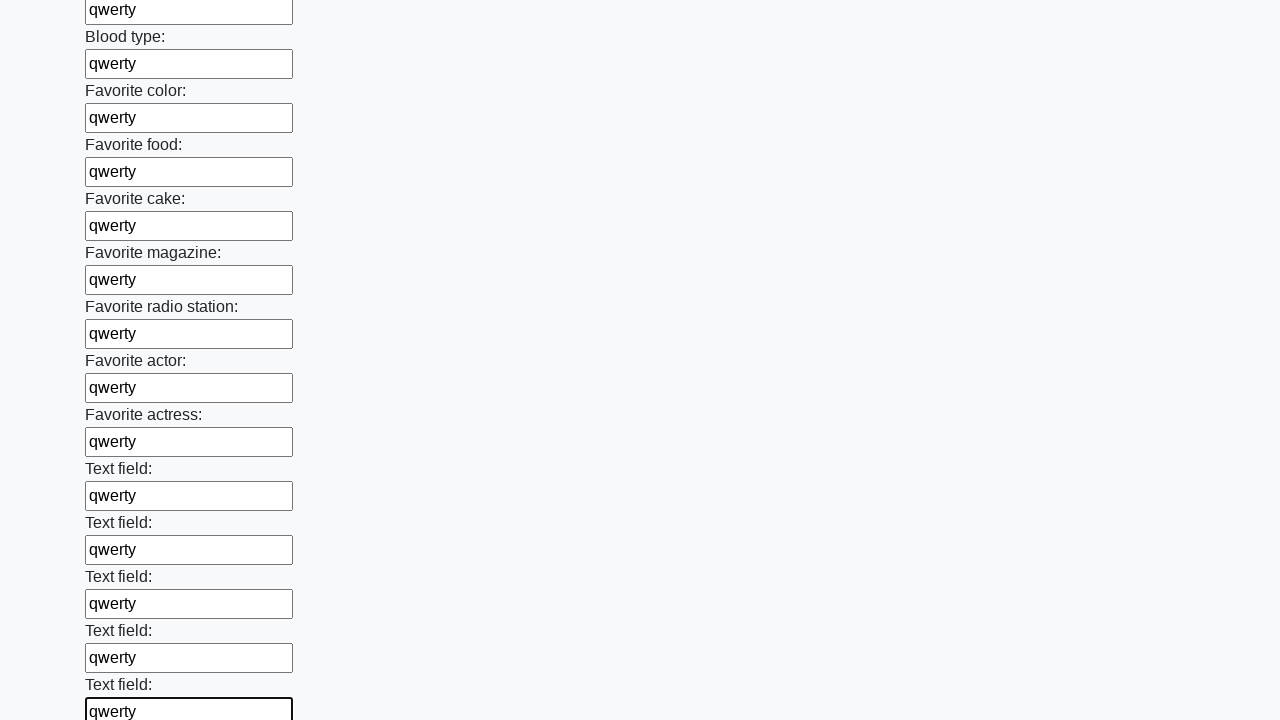

Filled a text input field with 'qwerty' on [type='text'] >> nth=31
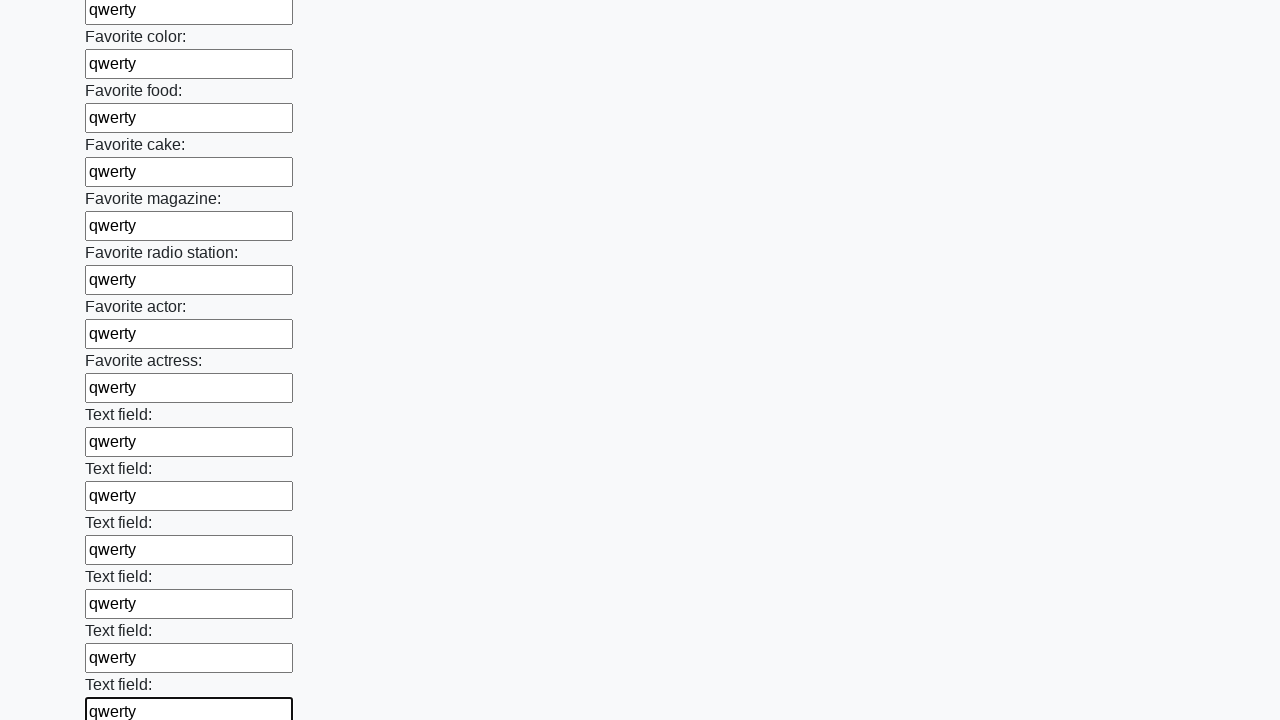

Filled a text input field with 'qwerty' on [type='text'] >> nth=32
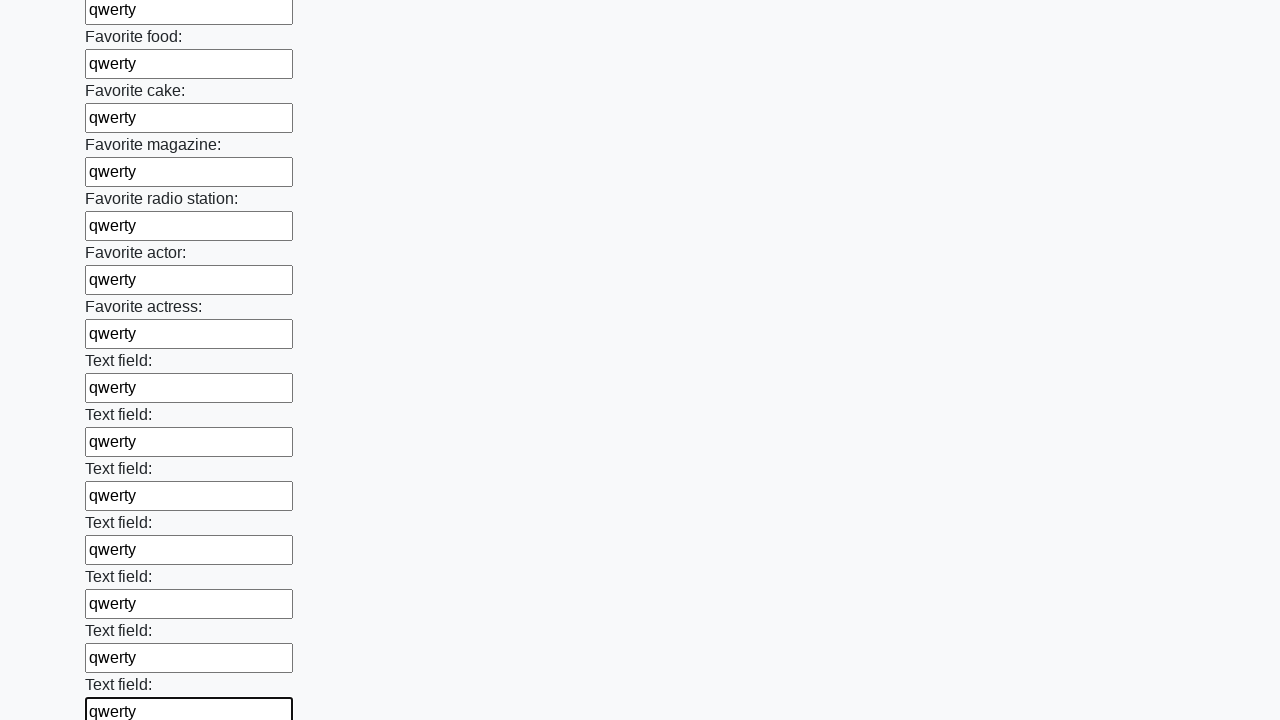

Filled a text input field with 'qwerty' on [type='text'] >> nth=33
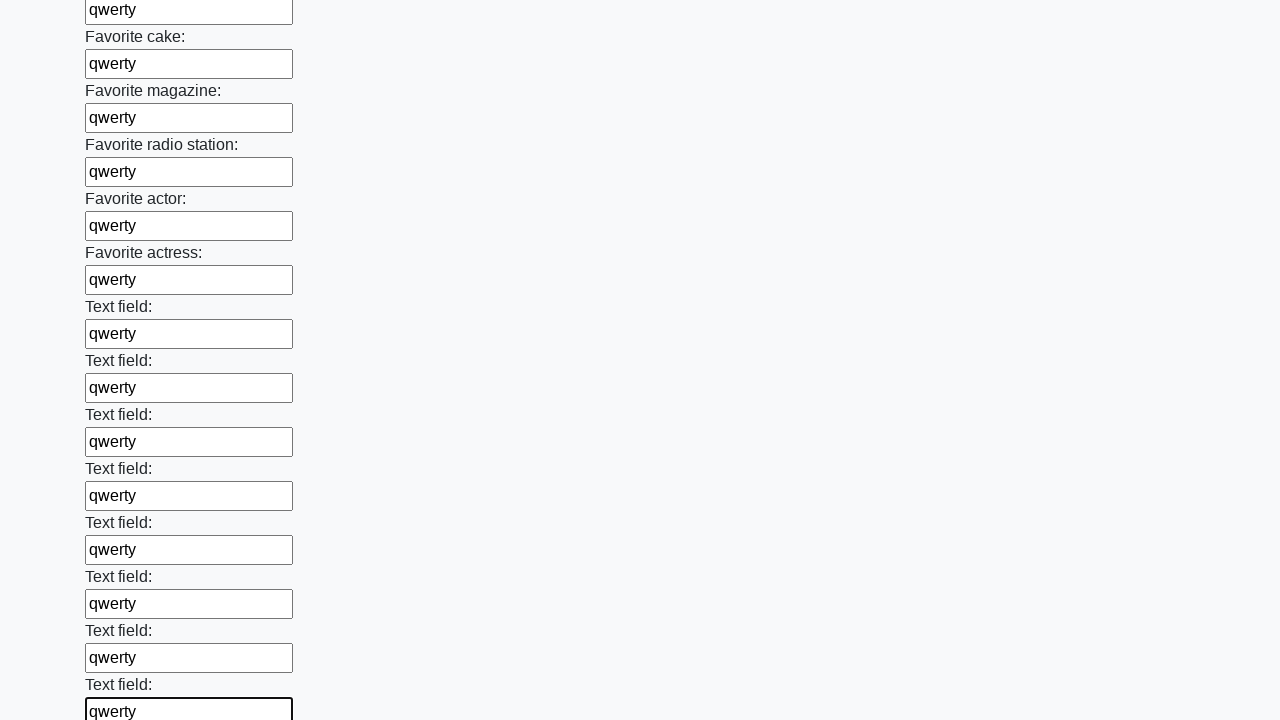

Filled a text input field with 'qwerty' on [type='text'] >> nth=34
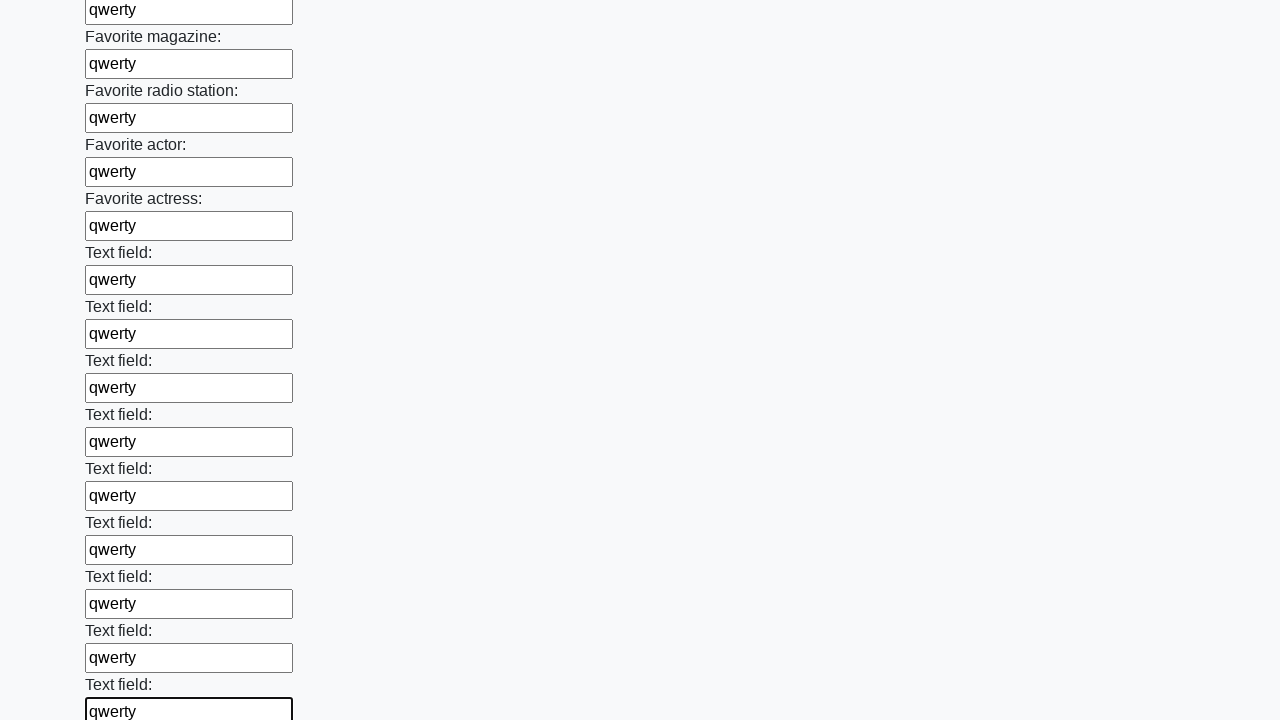

Filled a text input field with 'qwerty' on [type='text'] >> nth=35
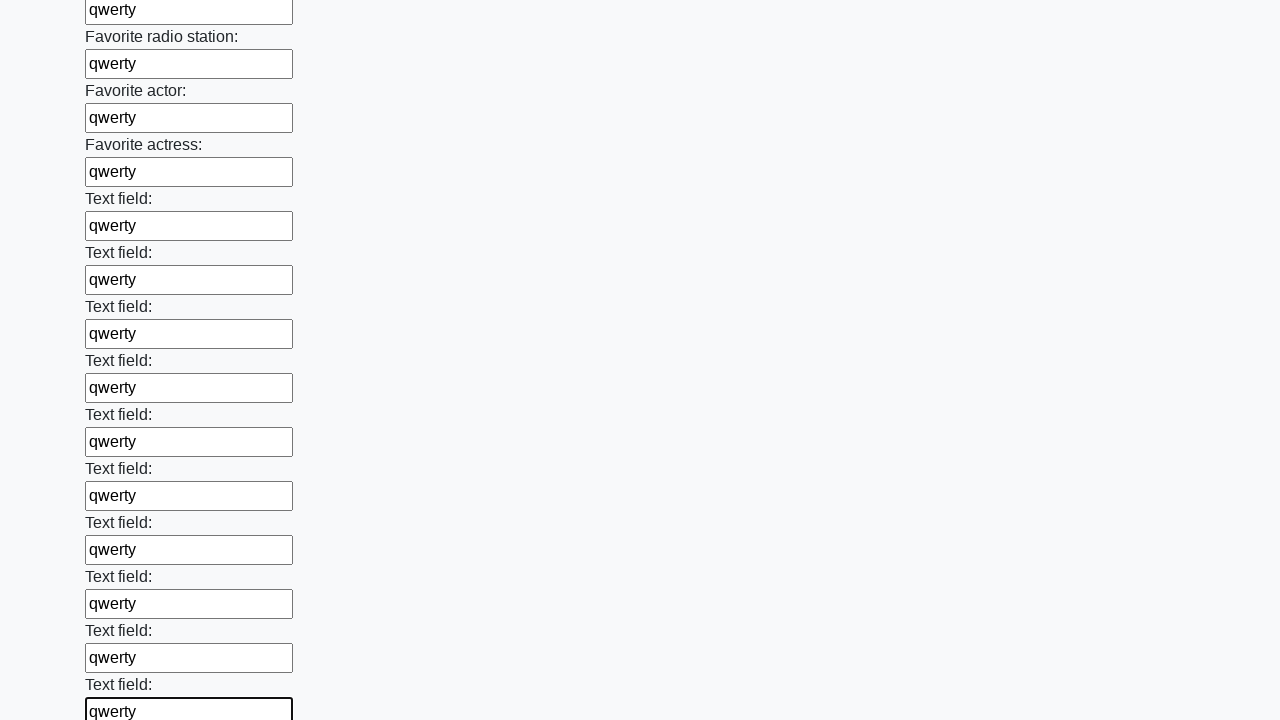

Filled a text input field with 'qwerty' on [type='text'] >> nth=36
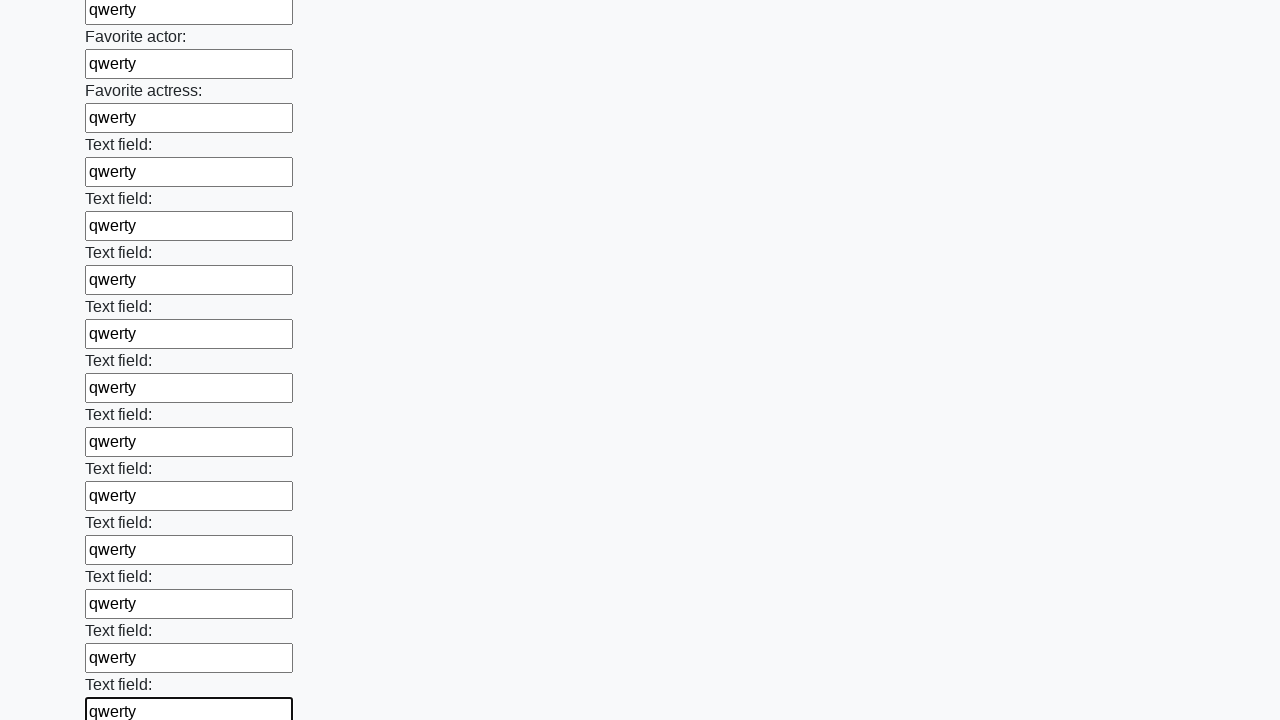

Filled a text input field with 'qwerty' on [type='text'] >> nth=37
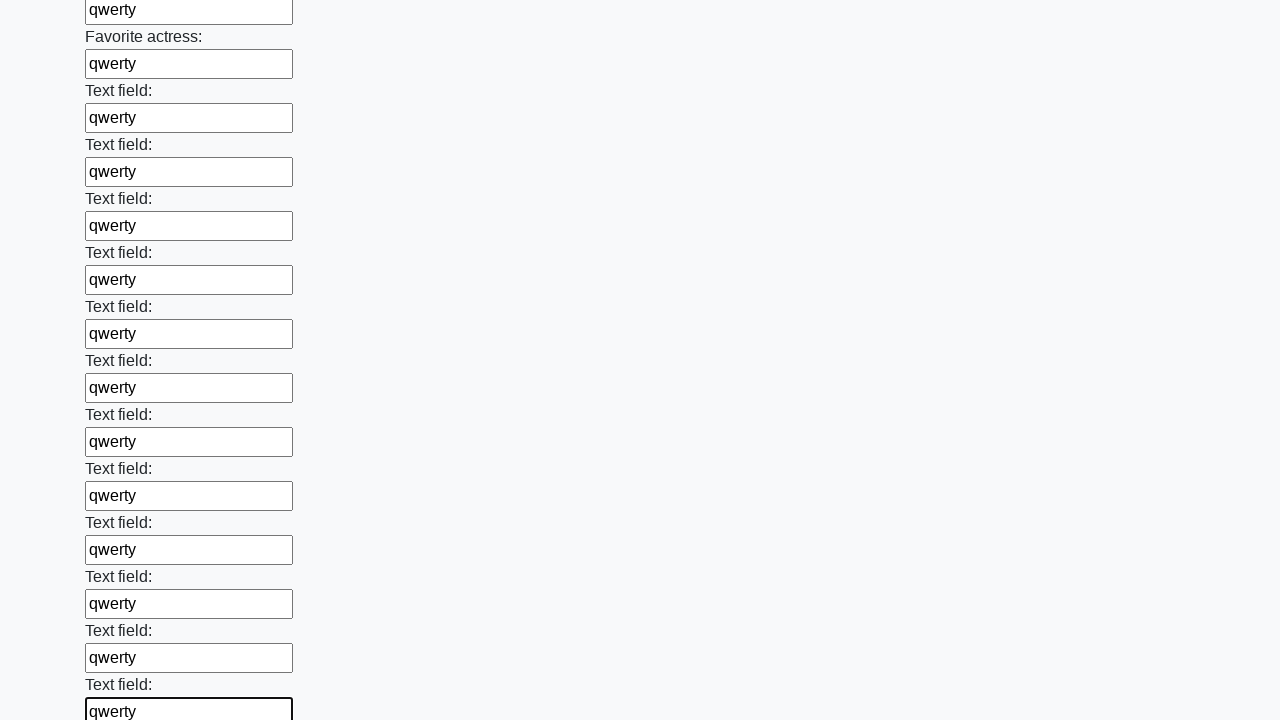

Filled a text input field with 'qwerty' on [type='text'] >> nth=38
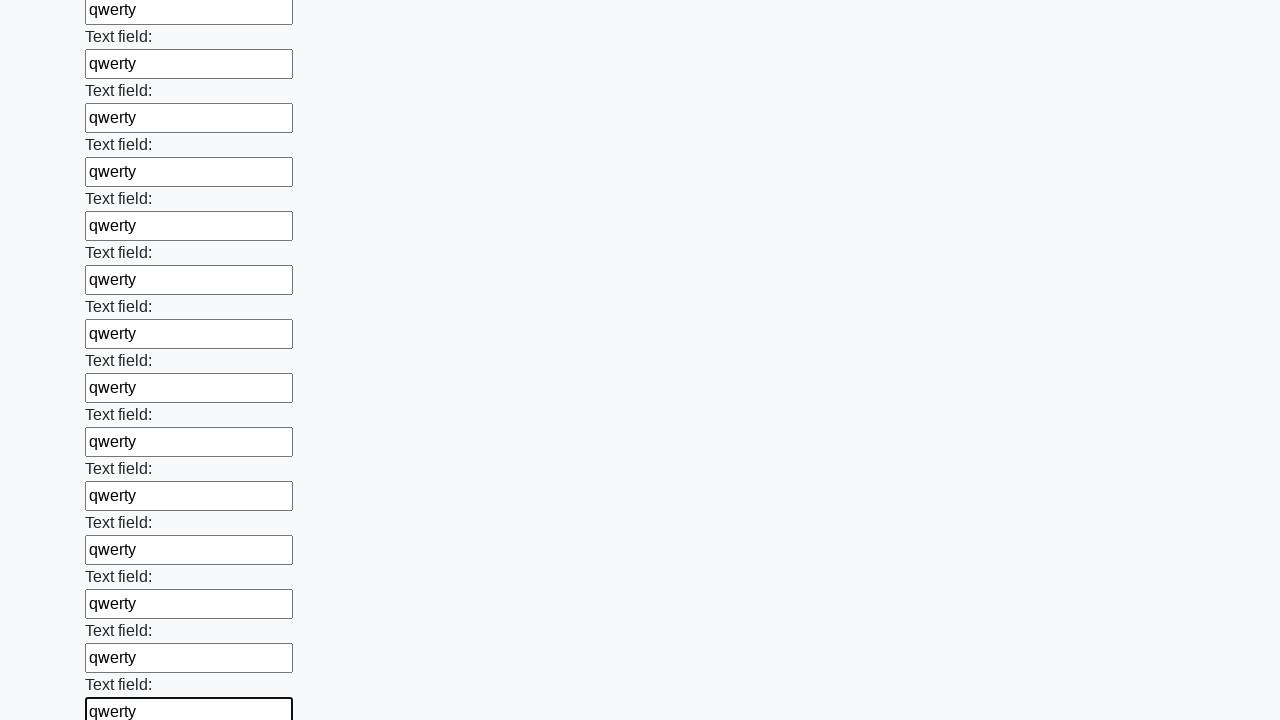

Filled a text input field with 'qwerty' on [type='text'] >> nth=39
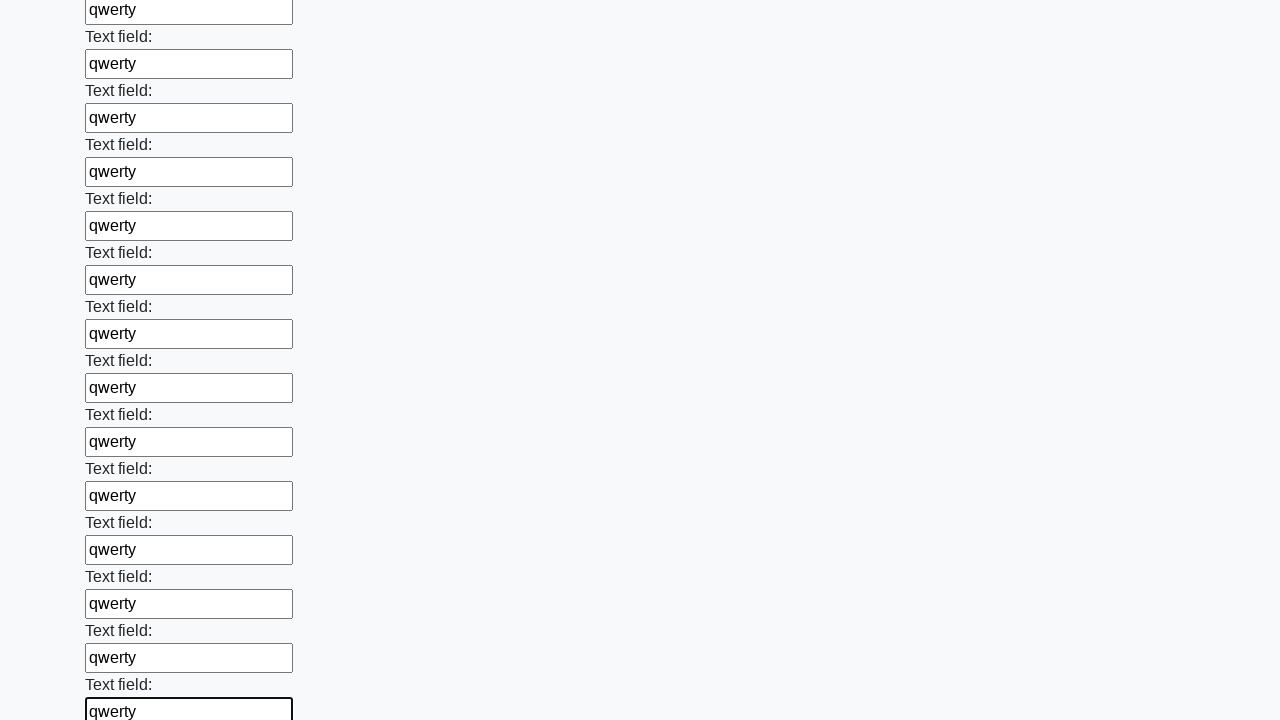

Filled a text input field with 'qwerty' on [type='text'] >> nth=40
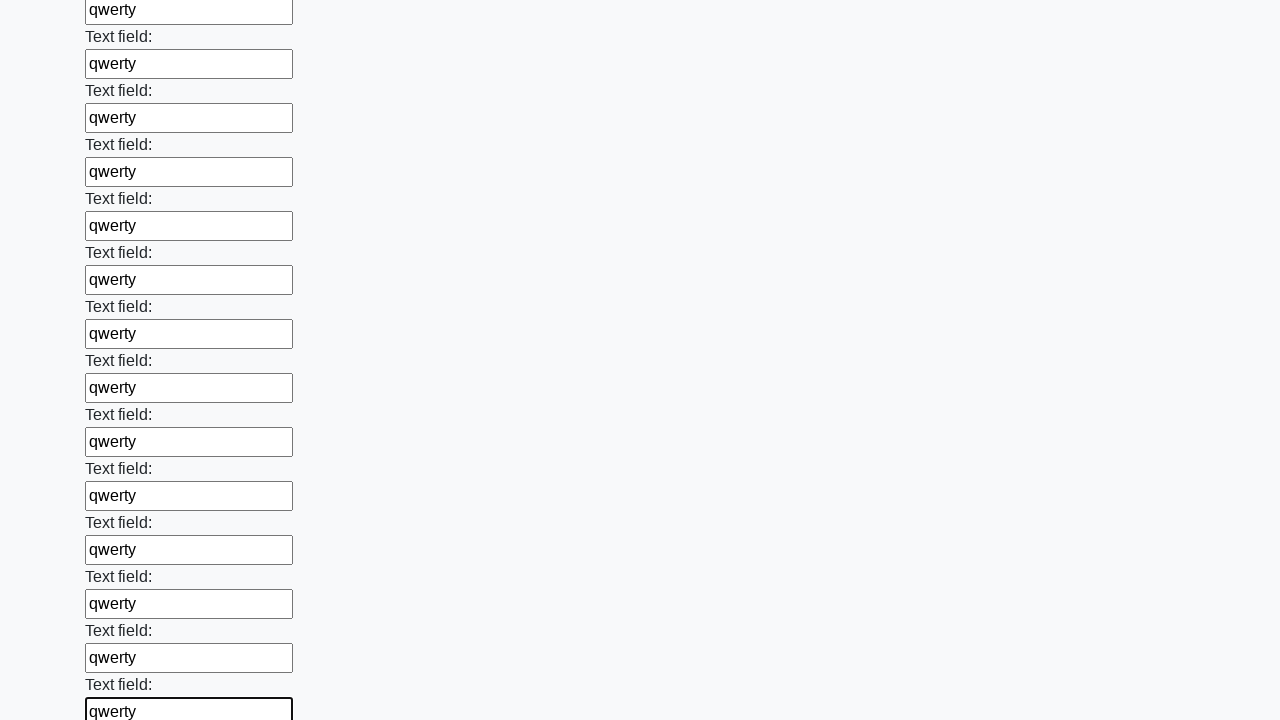

Filled a text input field with 'qwerty' on [type='text'] >> nth=41
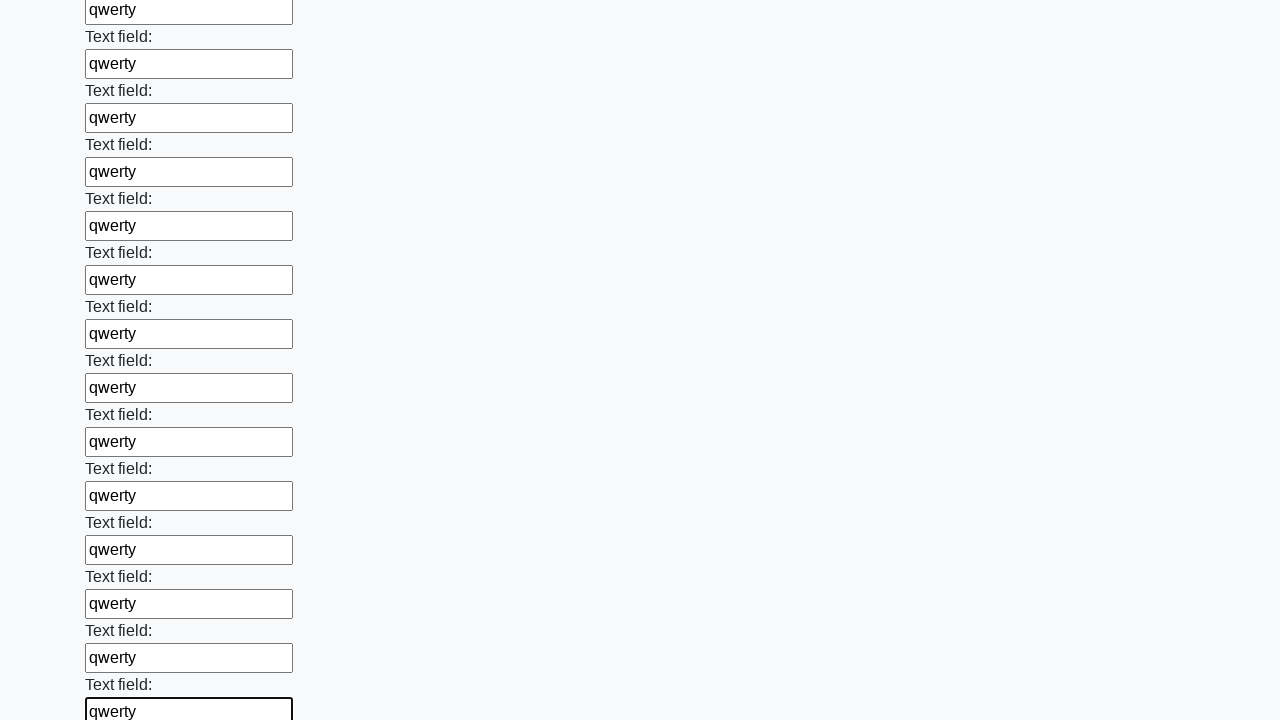

Filled a text input field with 'qwerty' on [type='text'] >> nth=42
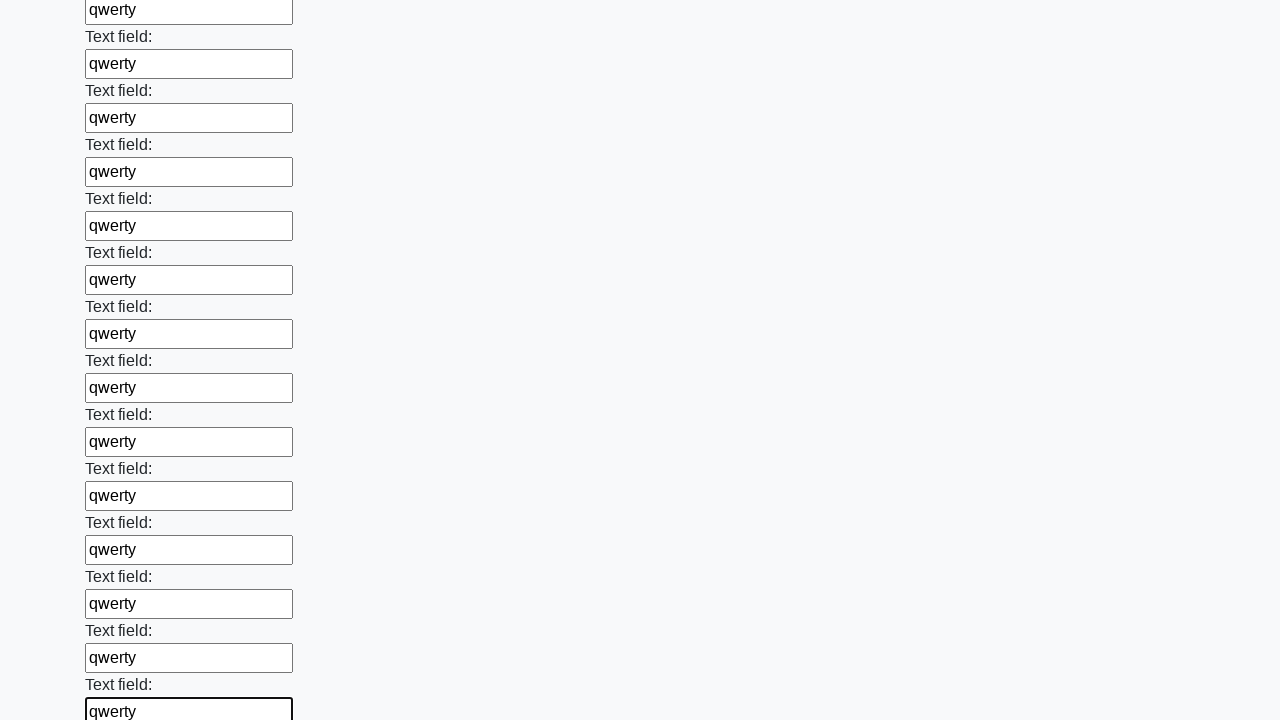

Filled a text input field with 'qwerty' on [type='text'] >> nth=43
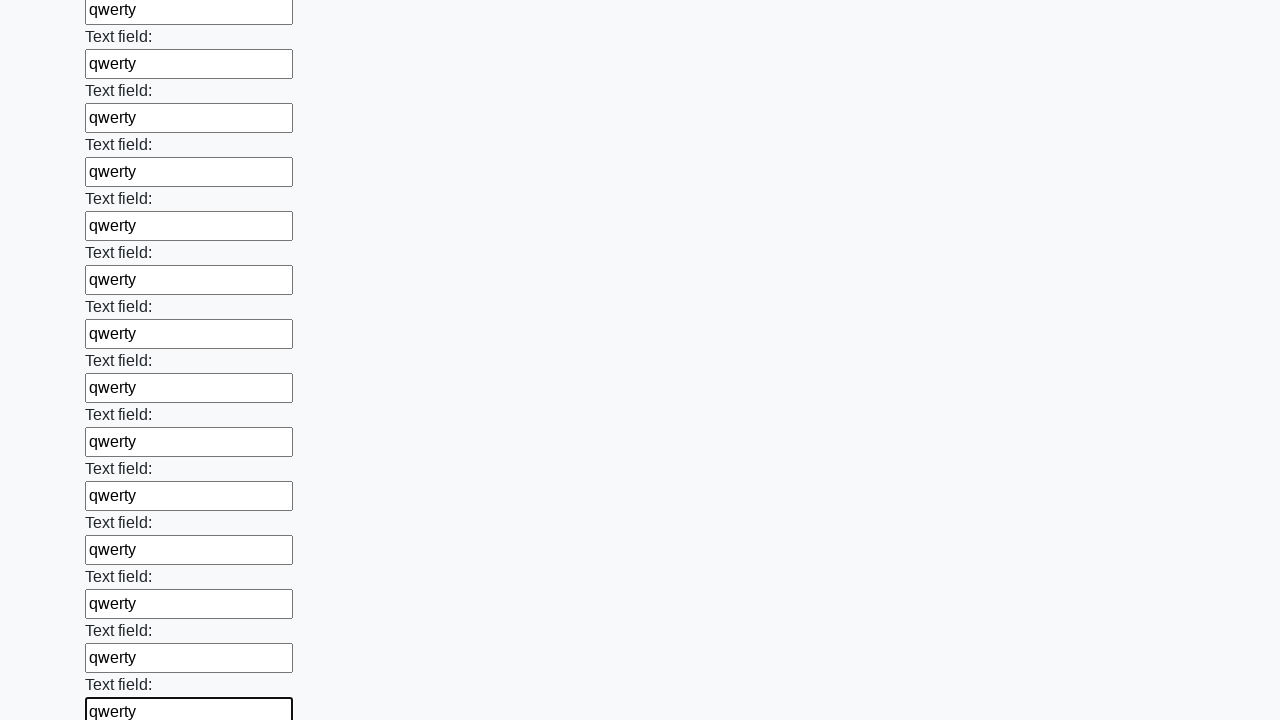

Filled a text input field with 'qwerty' on [type='text'] >> nth=44
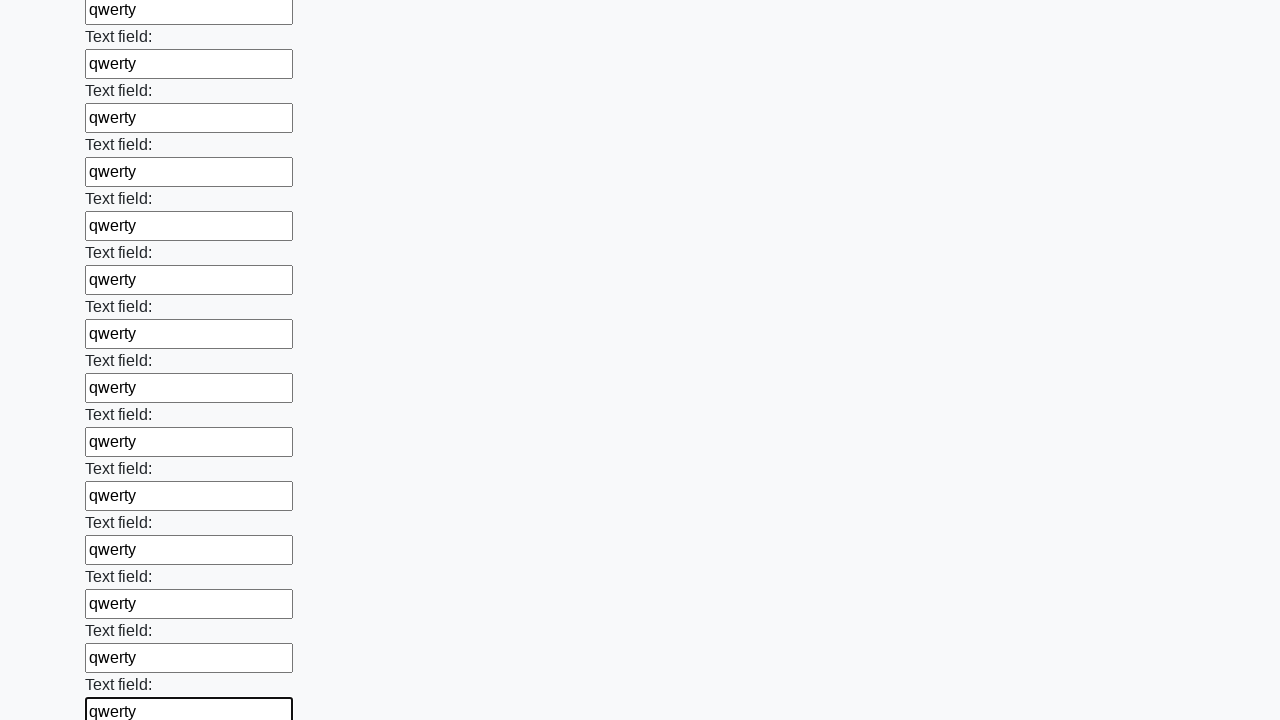

Filled a text input field with 'qwerty' on [type='text'] >> nth=45
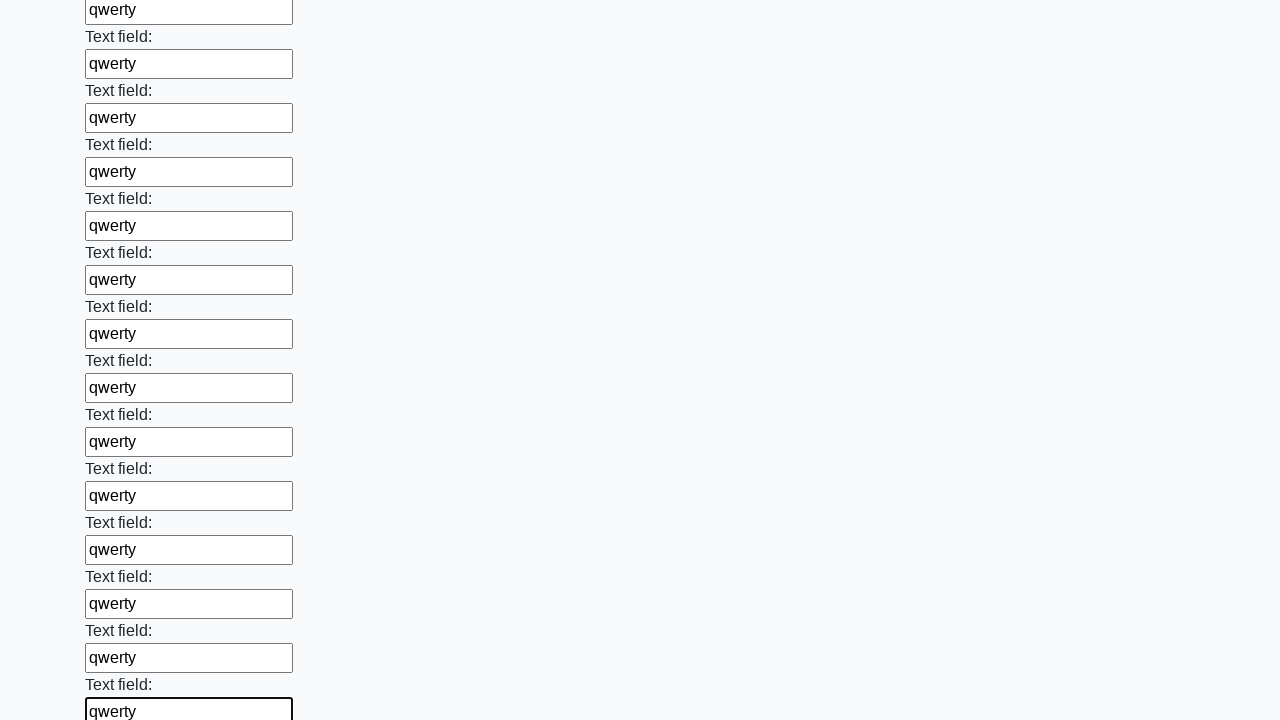

Filled a text input field with 'qwerty' on [type='text'] >> nth=46
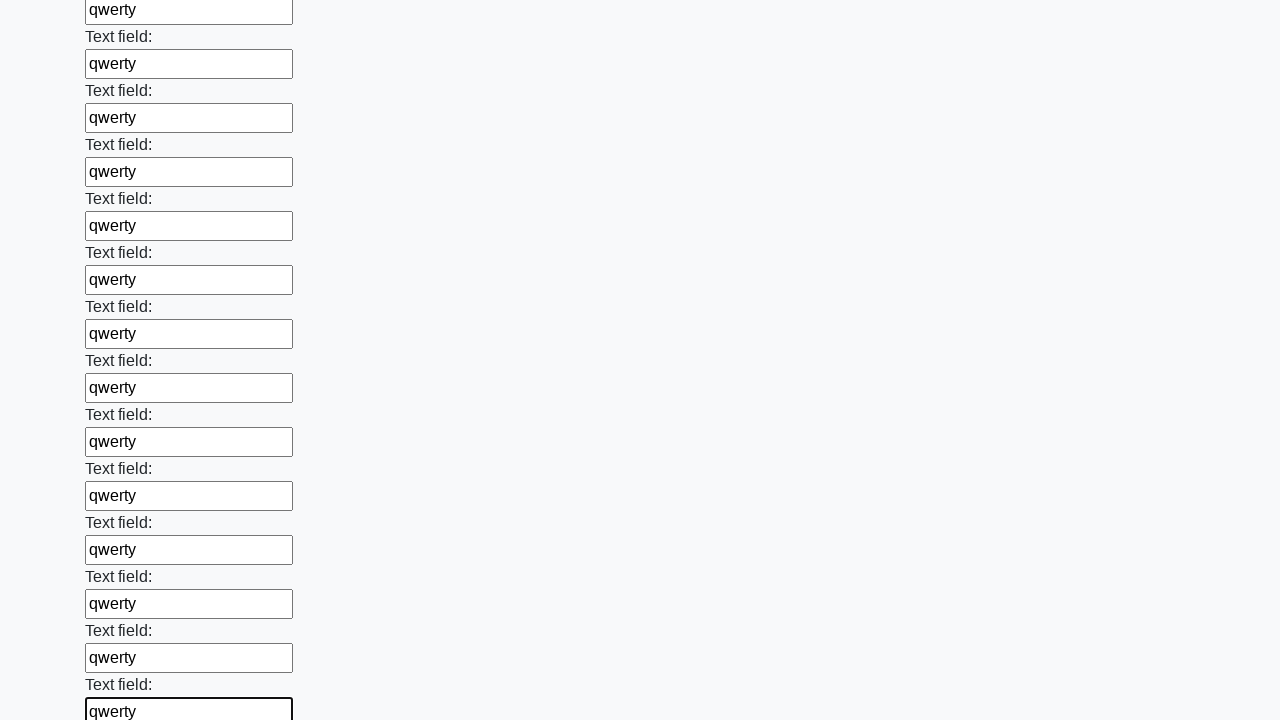

Filled a text input field with 'qwerty' on [type='text'] >> nth=47
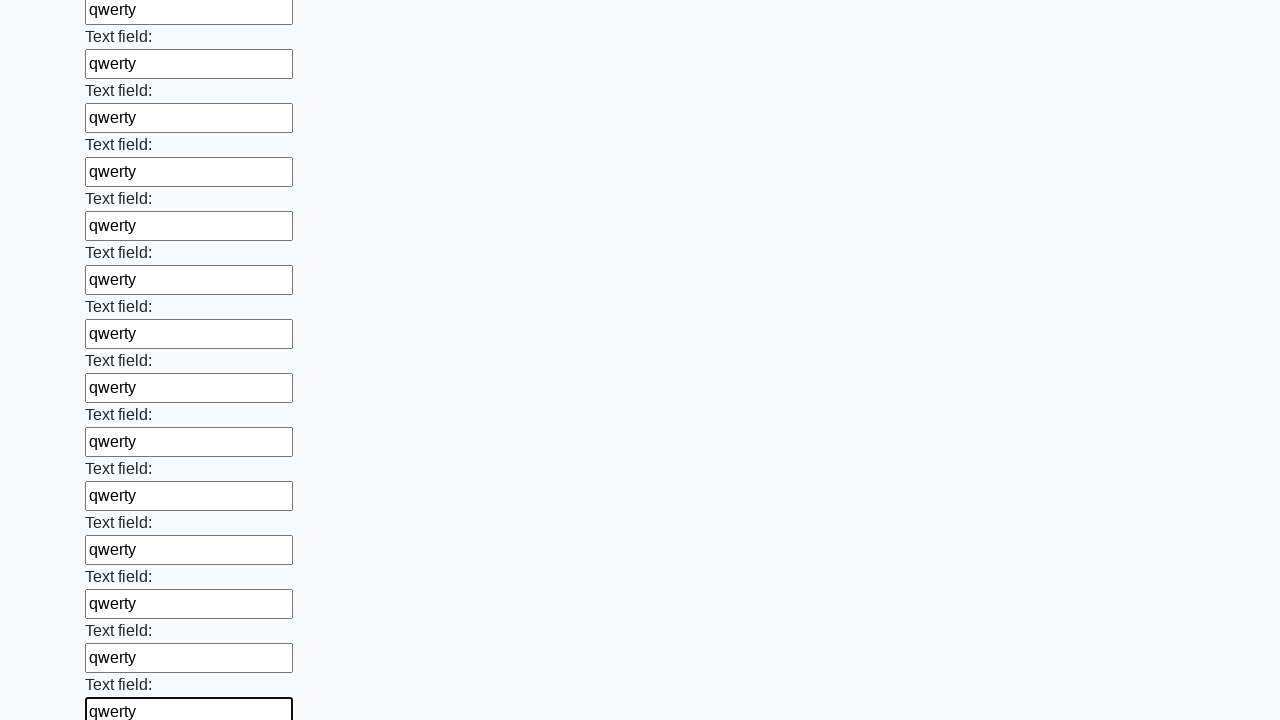

Filled a text input field with 'qwerty' on [type='text'] >> nth=48
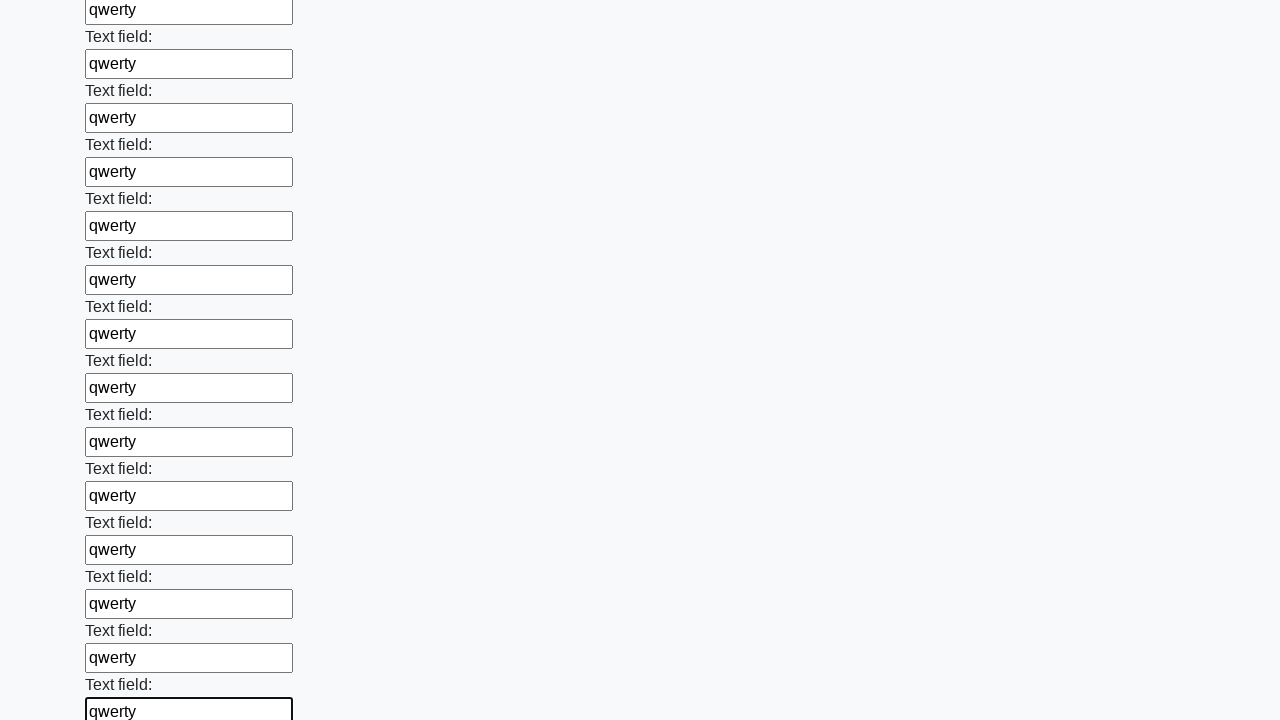

Filled a text input field with 'qwerty' on [type='text'] >> nth=49
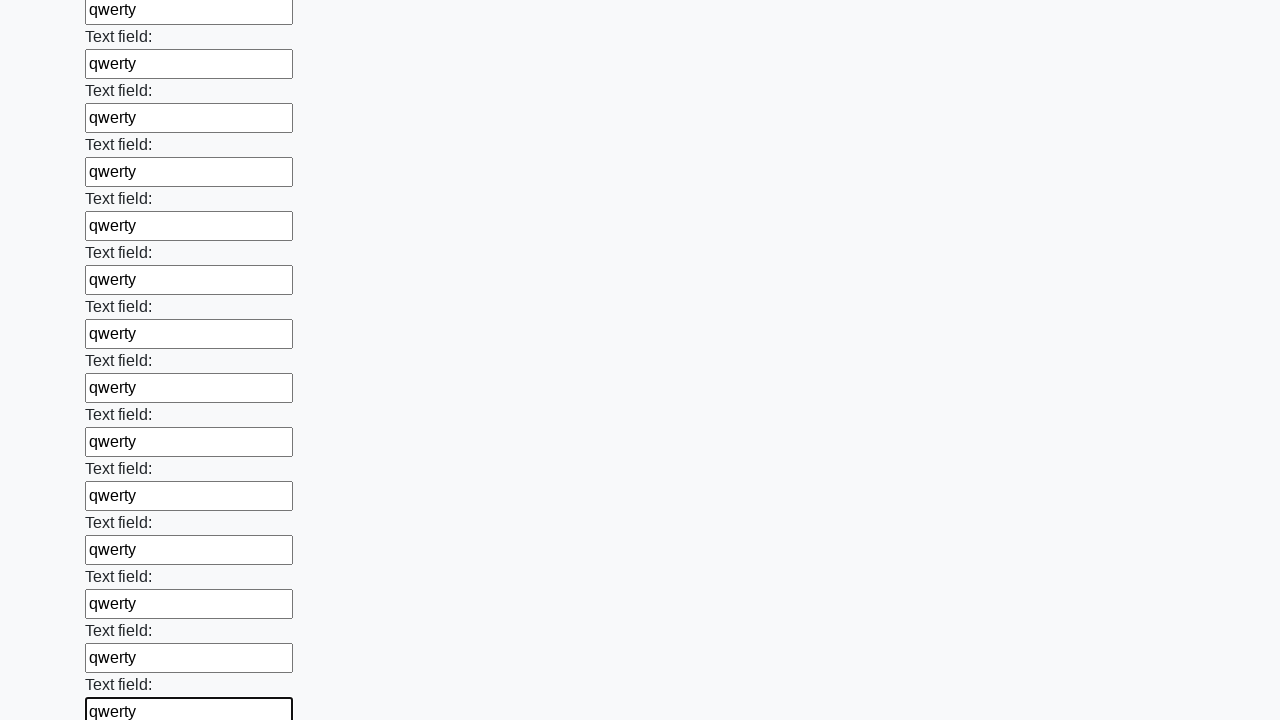

Filled a text input field with 'qwerty' on [type='text'] >> nth=50
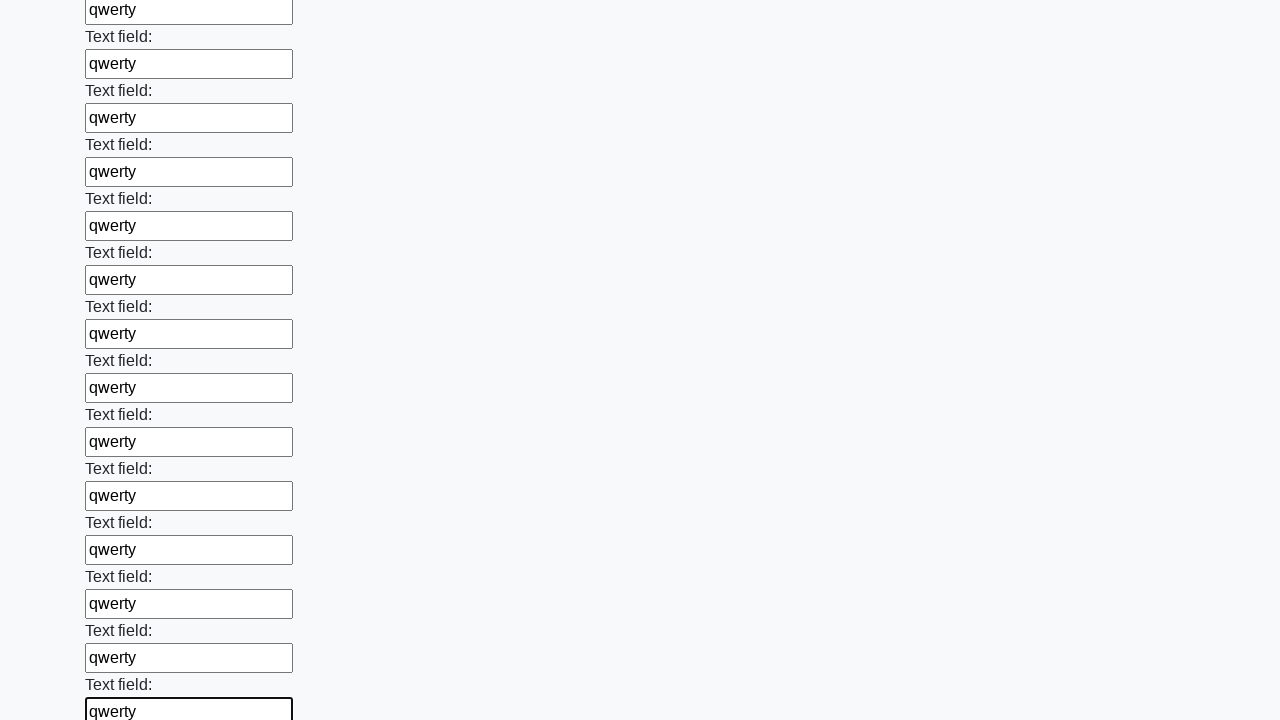

Filled a text input field with 'qwerty' on [type='text'] >> nth=51
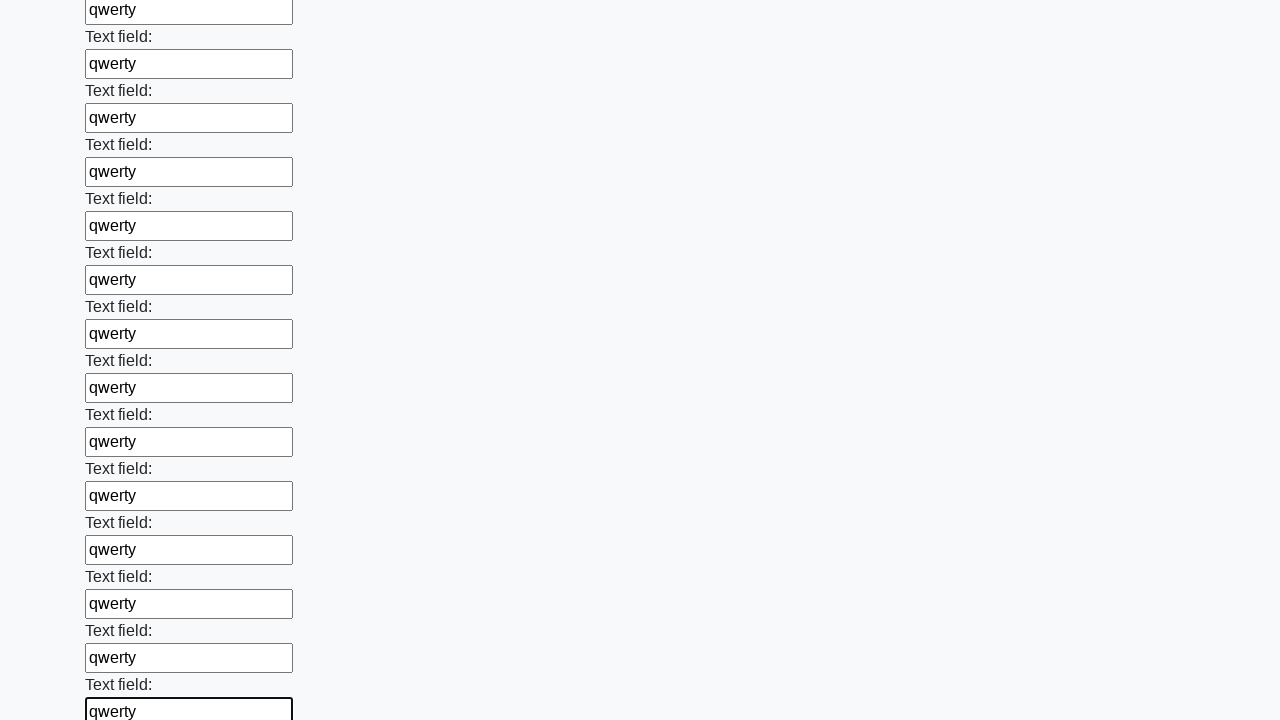

Filled a text input field with 'qwerty' on [type='text'] >> nth=52
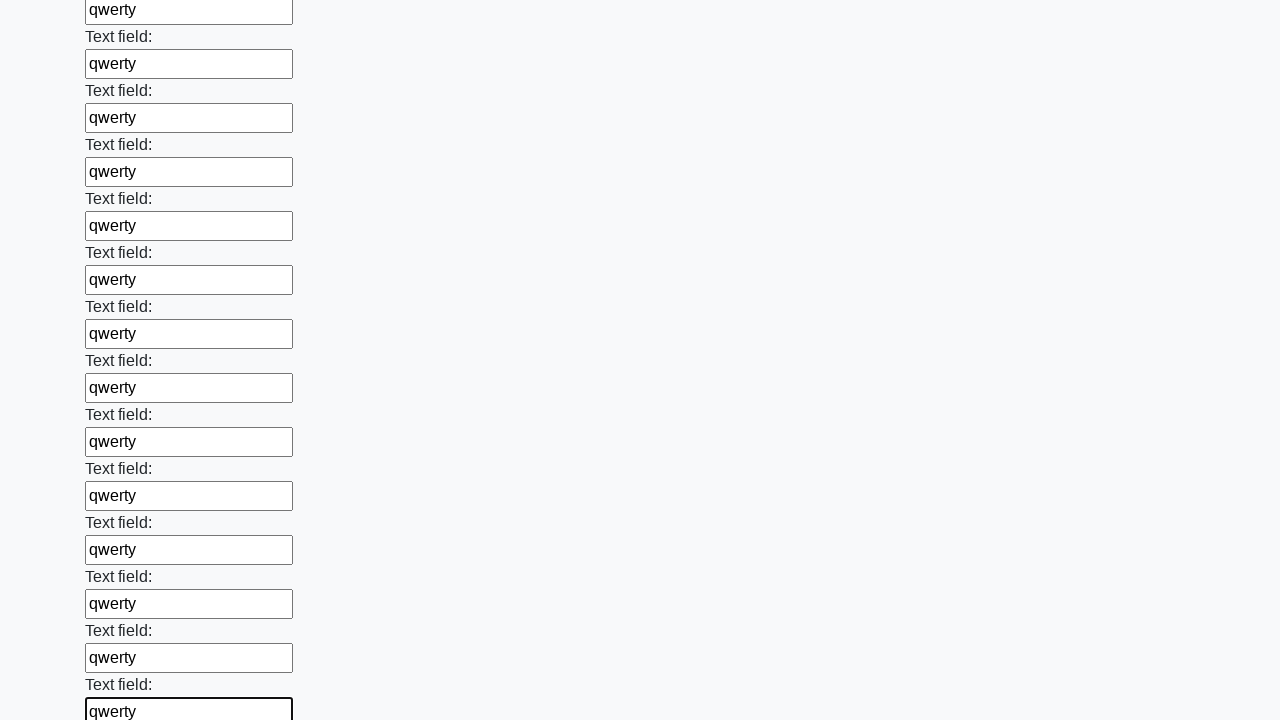

Filled a text input field with 'qwerty' on [type='text'] >> nth=53
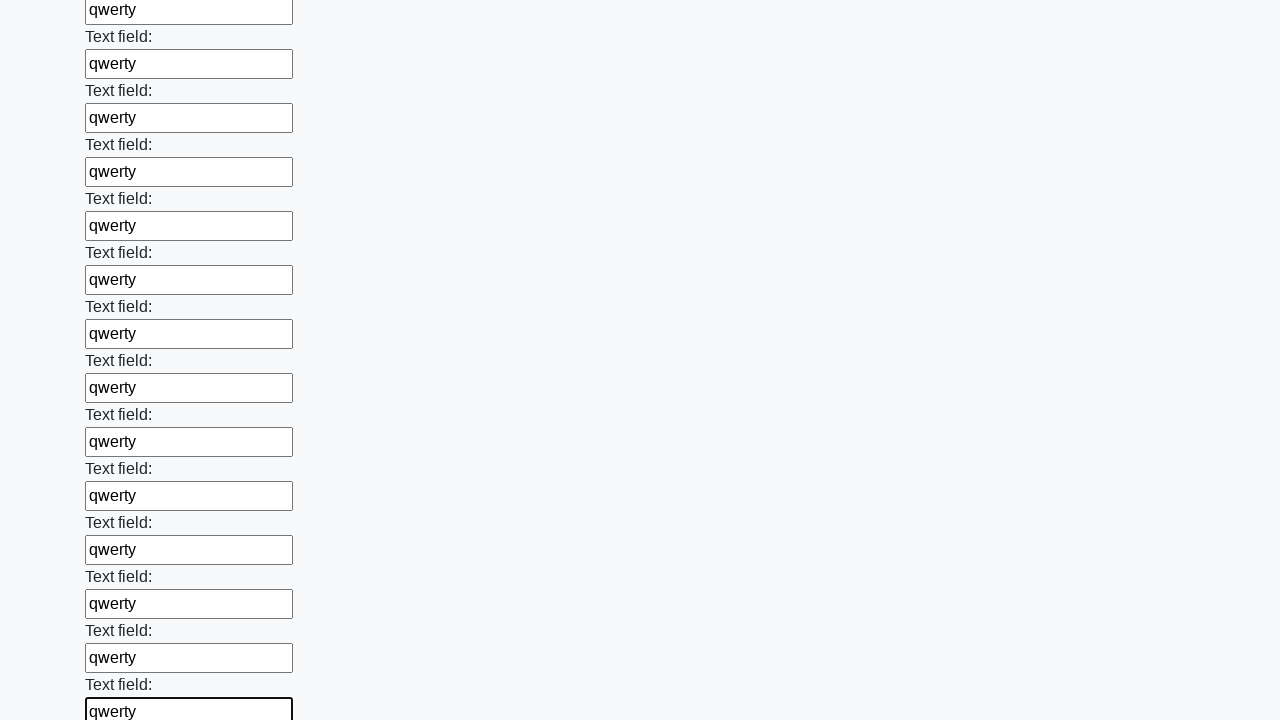

Filled a text input field with 'qwerty' on [type='text'] >> nth=54
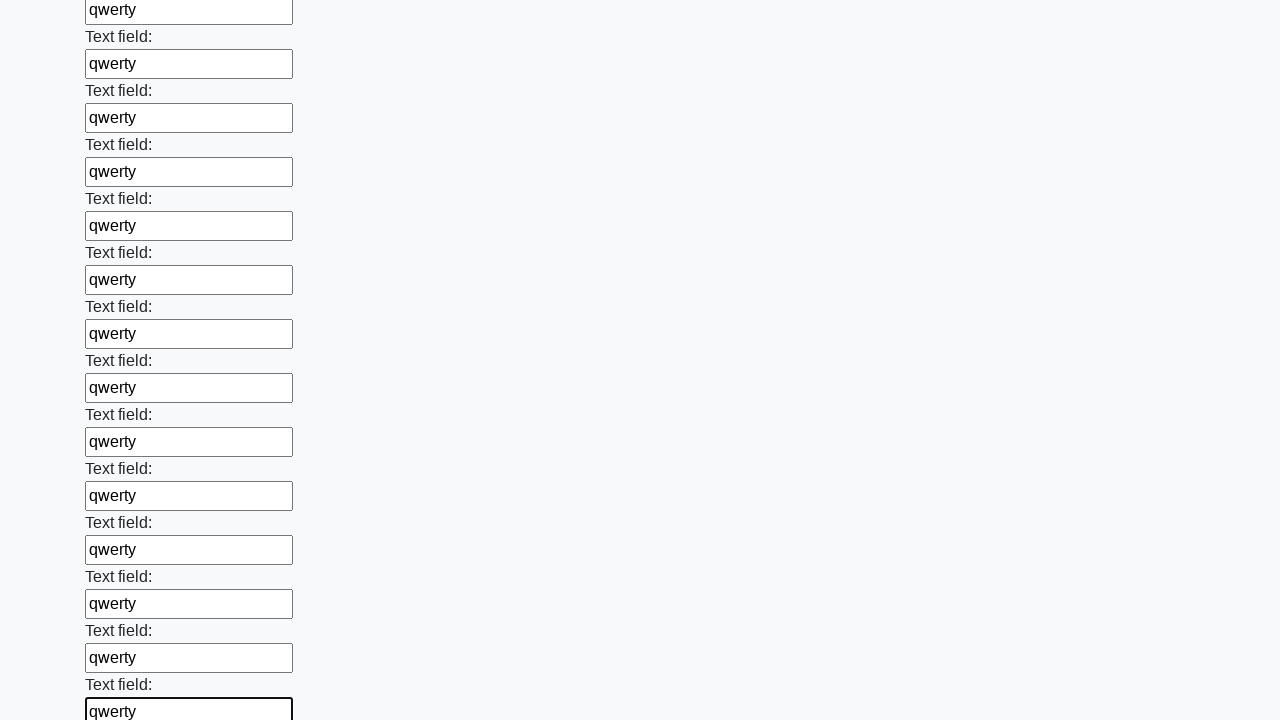

Filled a text input field with 'qwerty' on [type='text'] >> nth=55
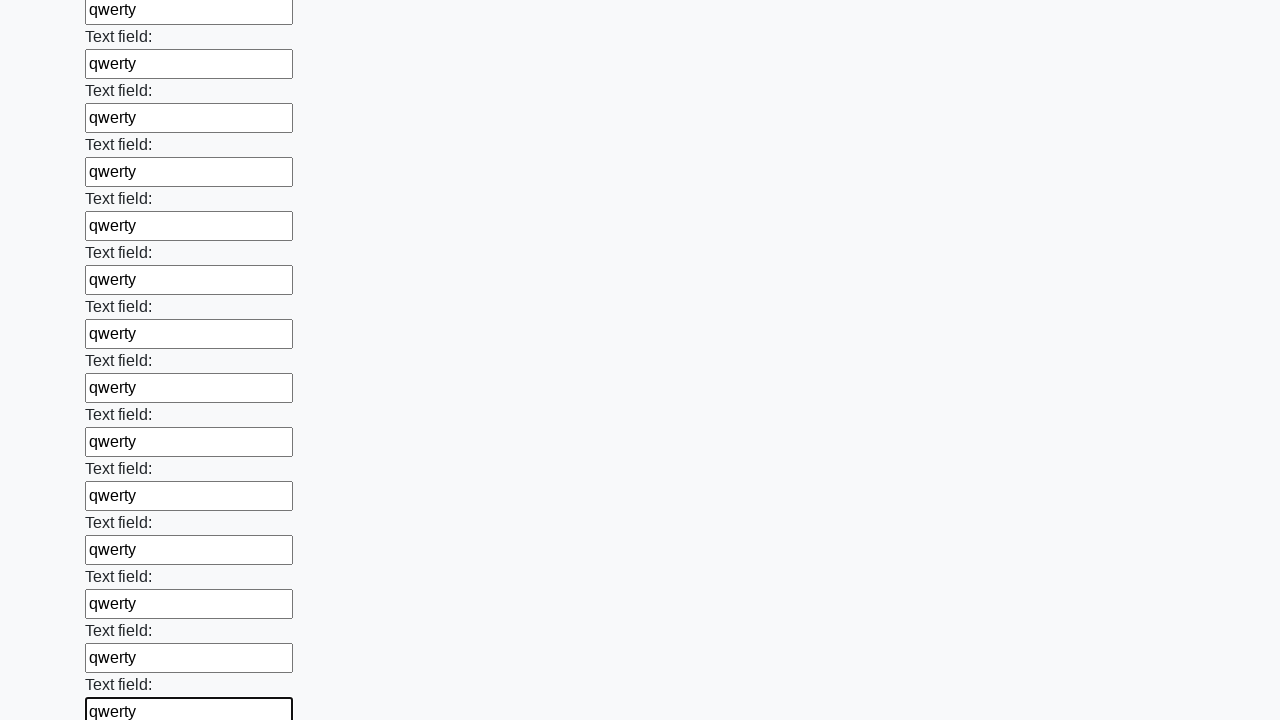

Filled a text input field with 'qwerty' on [type='text'] >> nth=56
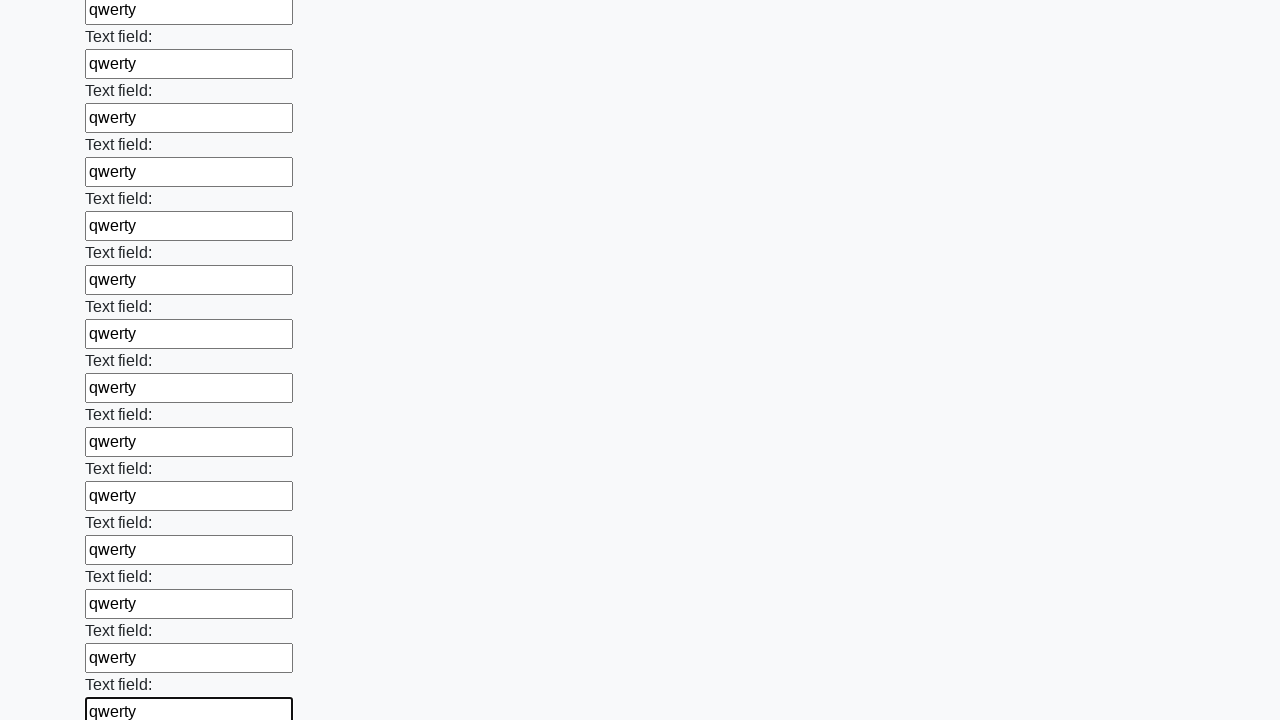

Filled a text input field with 'qwerty' on [type='text'] >> nth=57
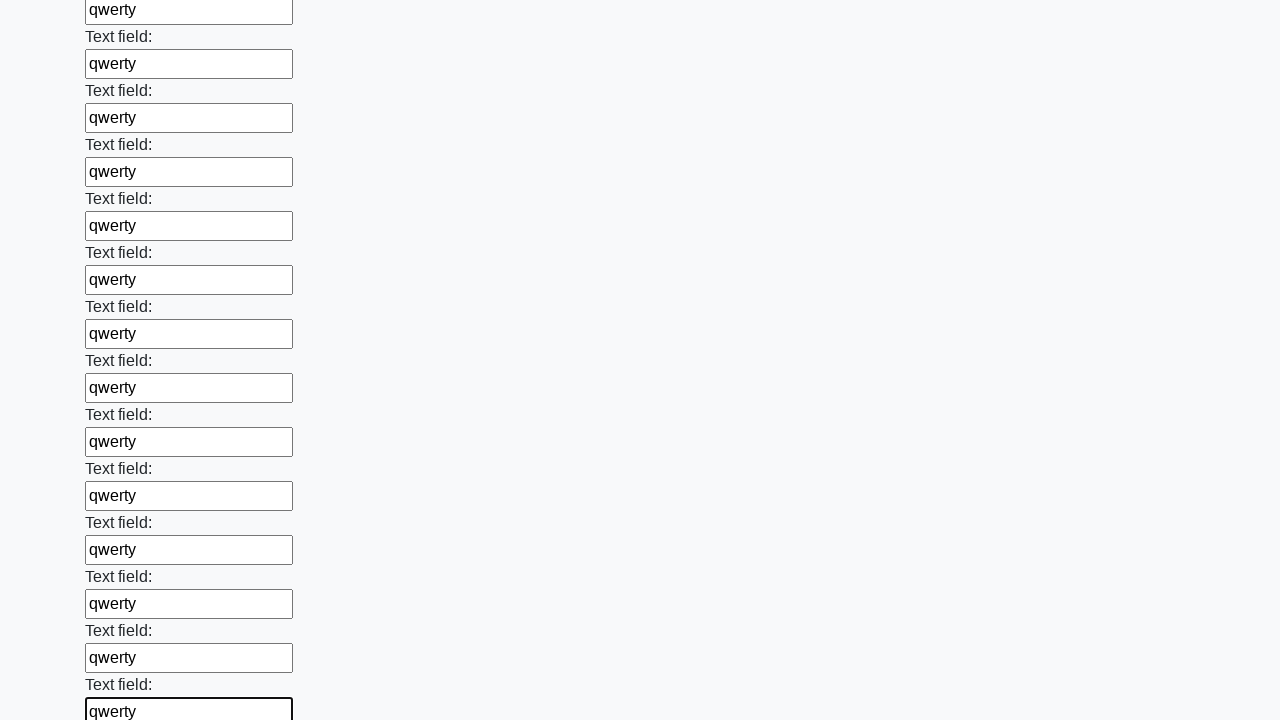

Filled a text input field with 'qwerty' on [type='text'] >> nth=58
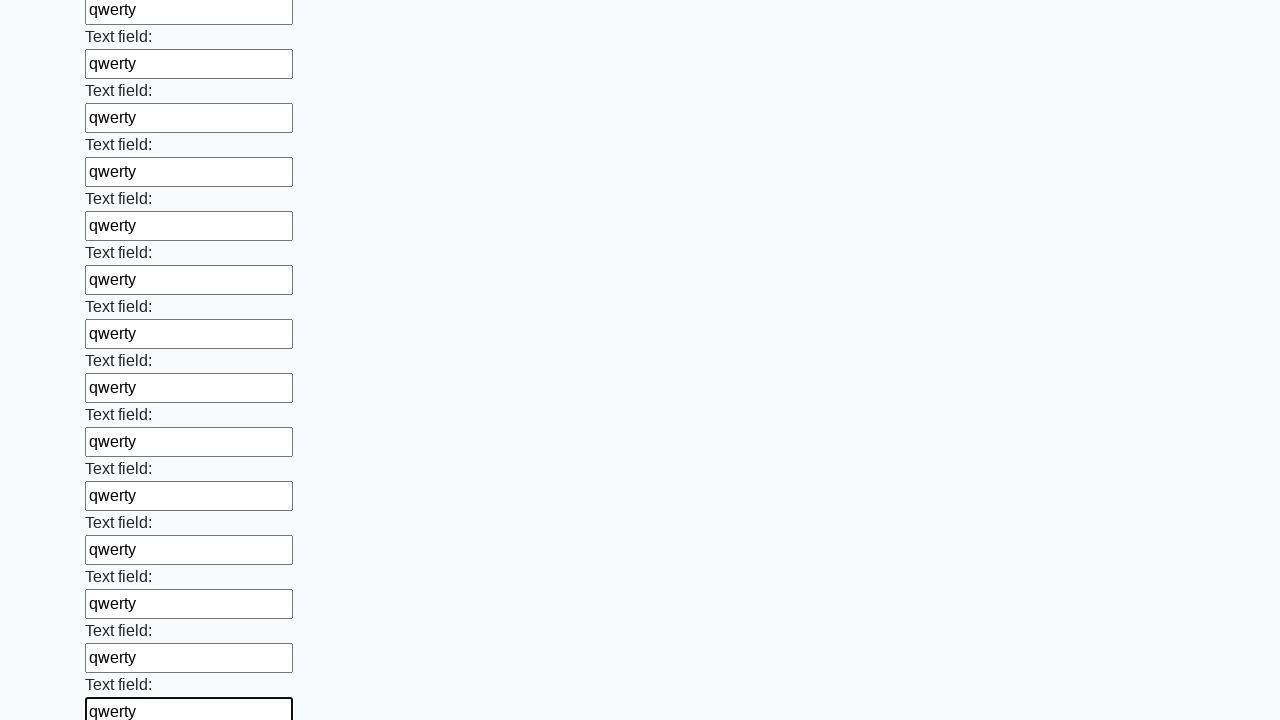

Filled a text input field with 'qwerty' on [type='text'] >> nth=59
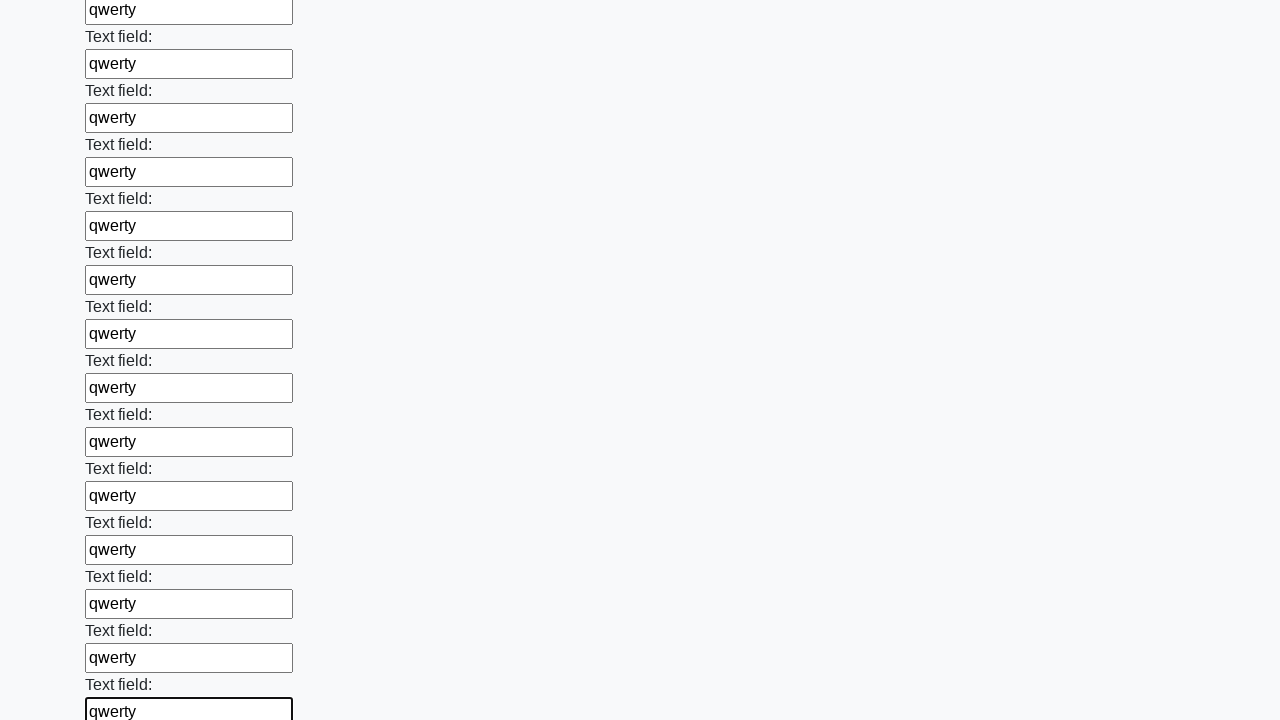

Filled a text input field with 'qwerty' on [type='text'] >> nth=60
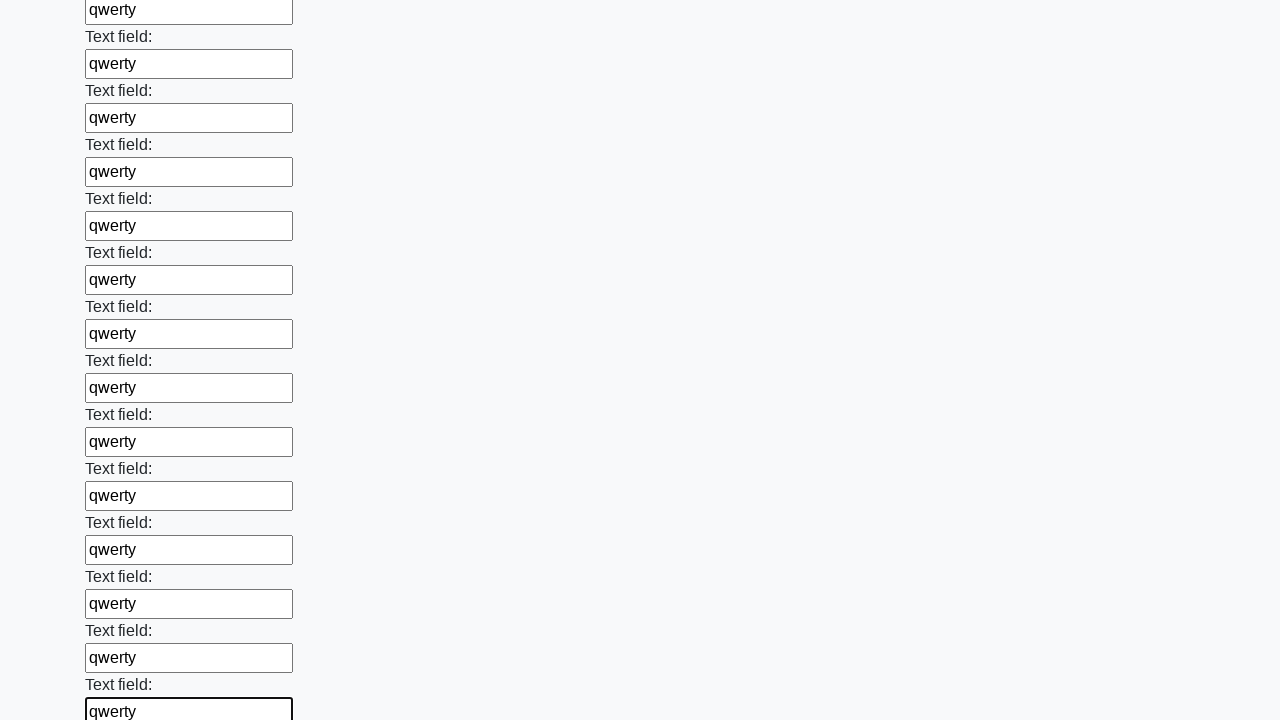

Filled a text input field with 'qwerty' on [type='text'] >> nth=61
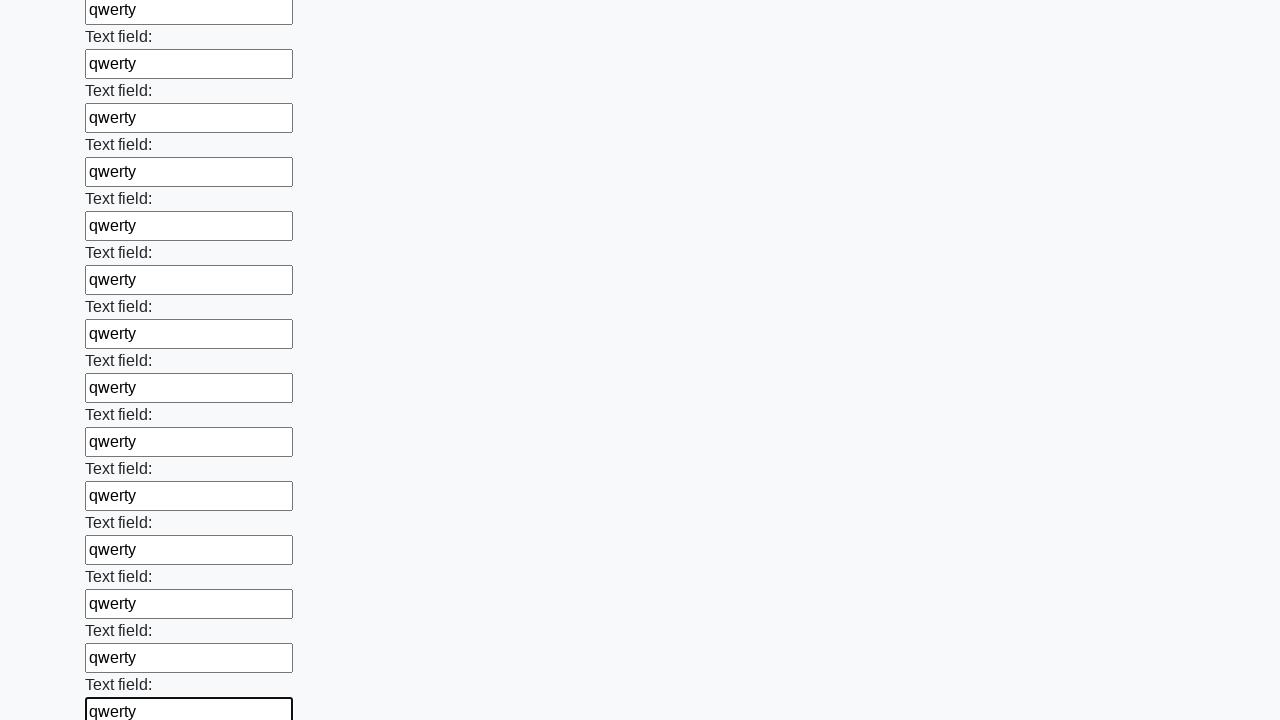

Filled a text input field with 'qwerty' on [type='text'] >> nth=62
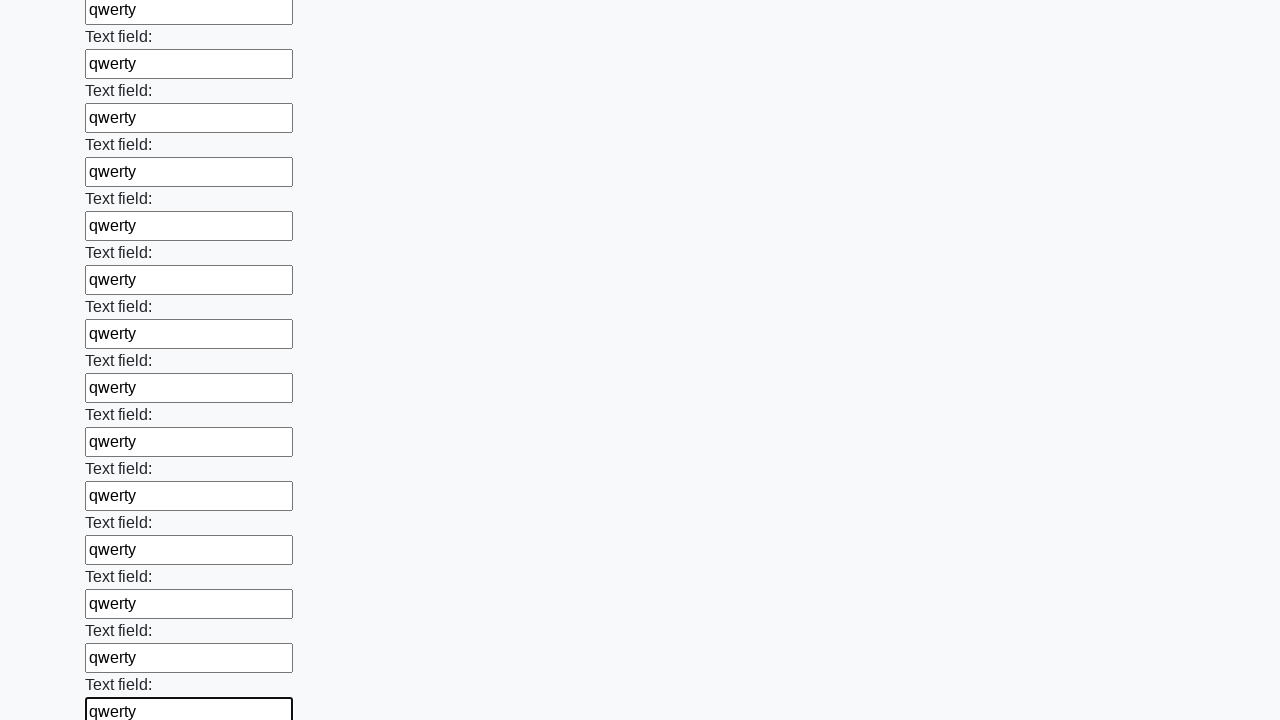

Filled a text input field with 'qwerty' on [type='text'] >> nth=63
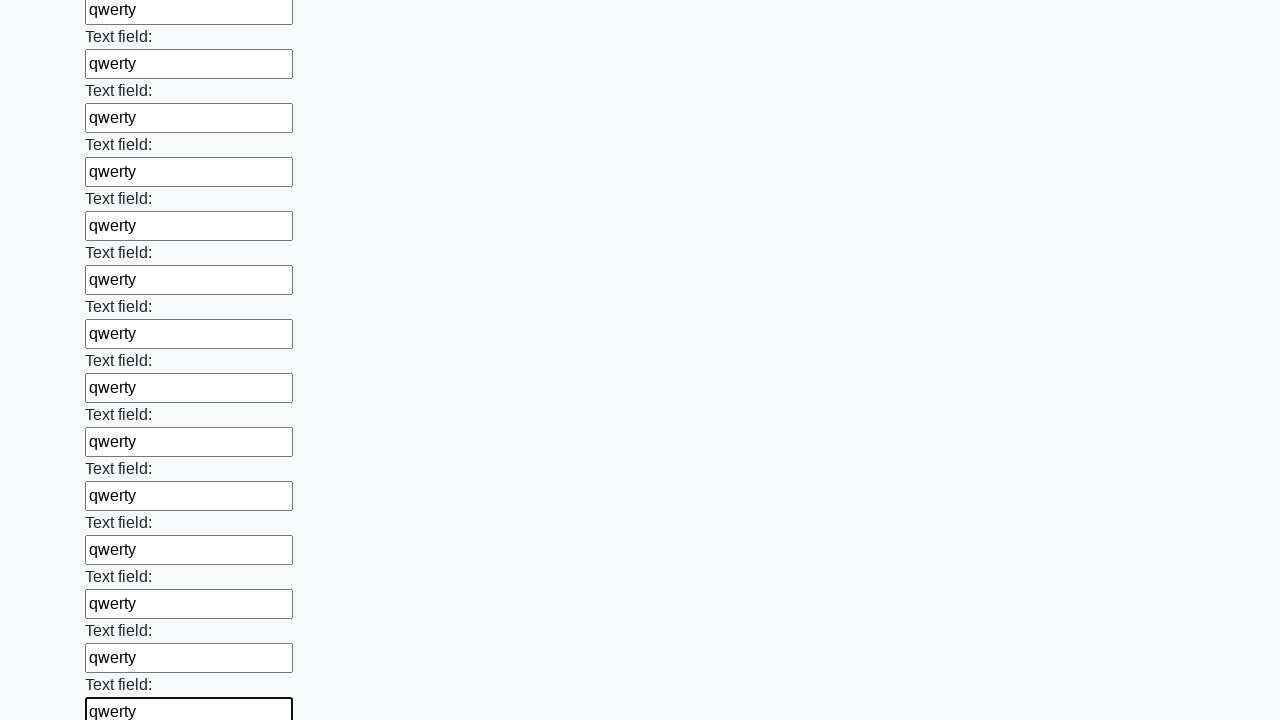

Filled a text input field with 'qwerty' on [type='text'] >> nth=64
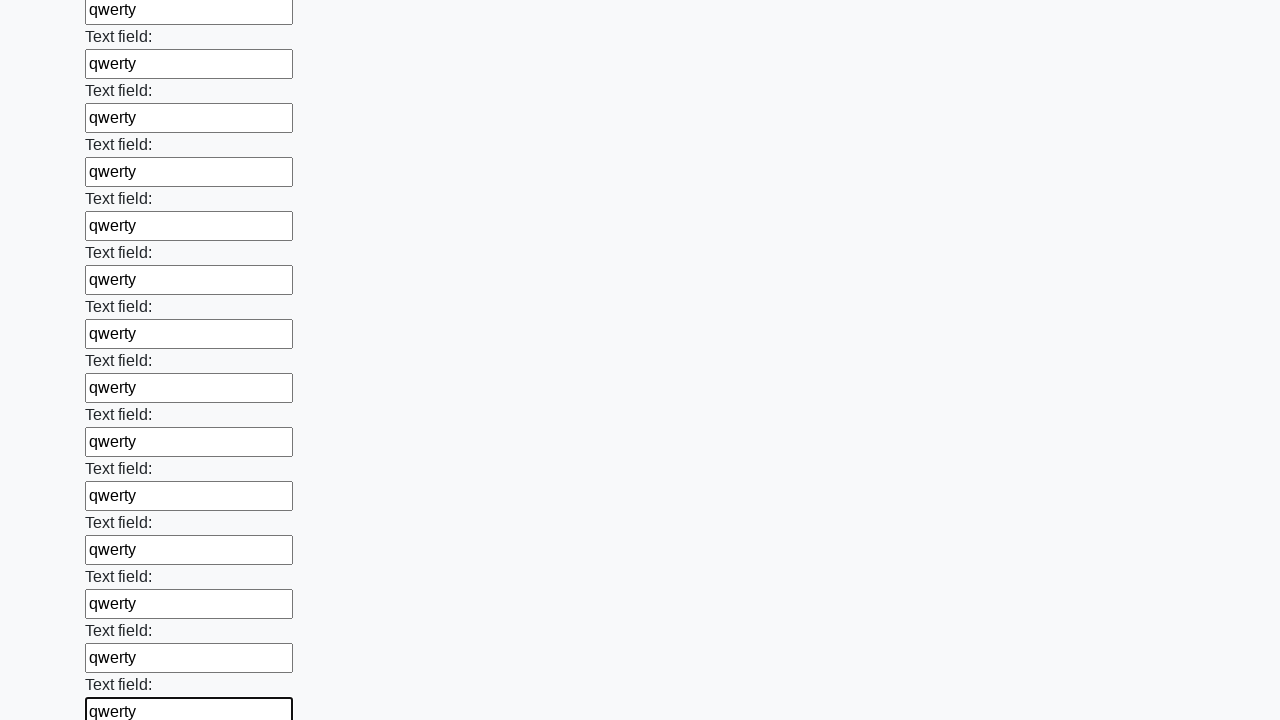

Filled a text input field with 'qwerty' on [type='text'] >> nth=65
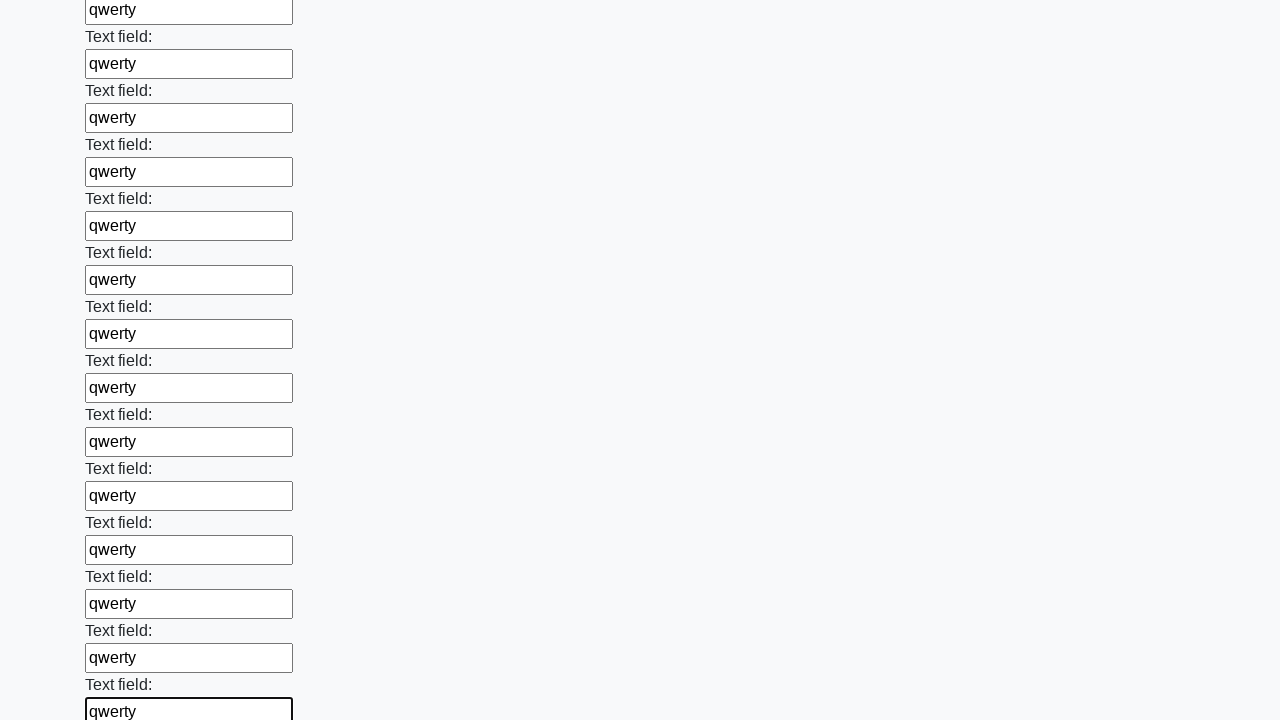

Filled a text input field with 'qwerty' on [type='text'] >> nth=66
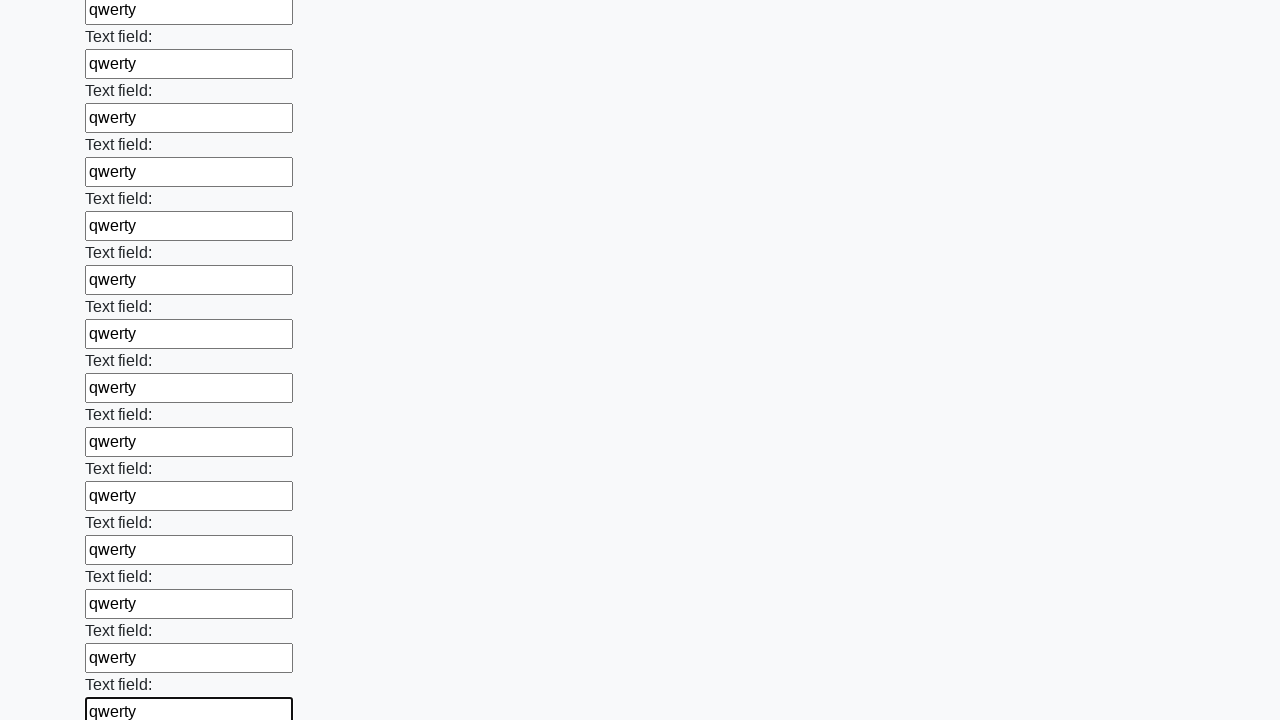

Filled a text input field with 'qwerty' on [type='text'] >> nth=67
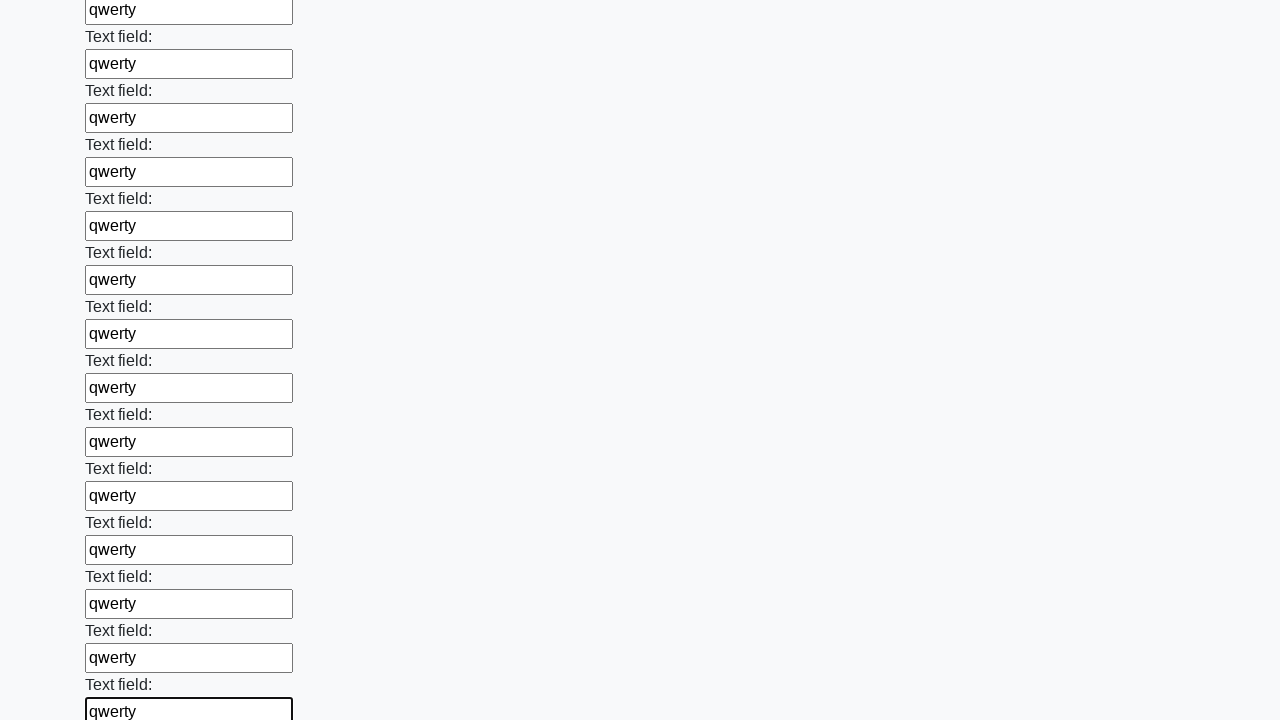

Filled a text input field with 'qwerty' on [type='text'] >> nth=68
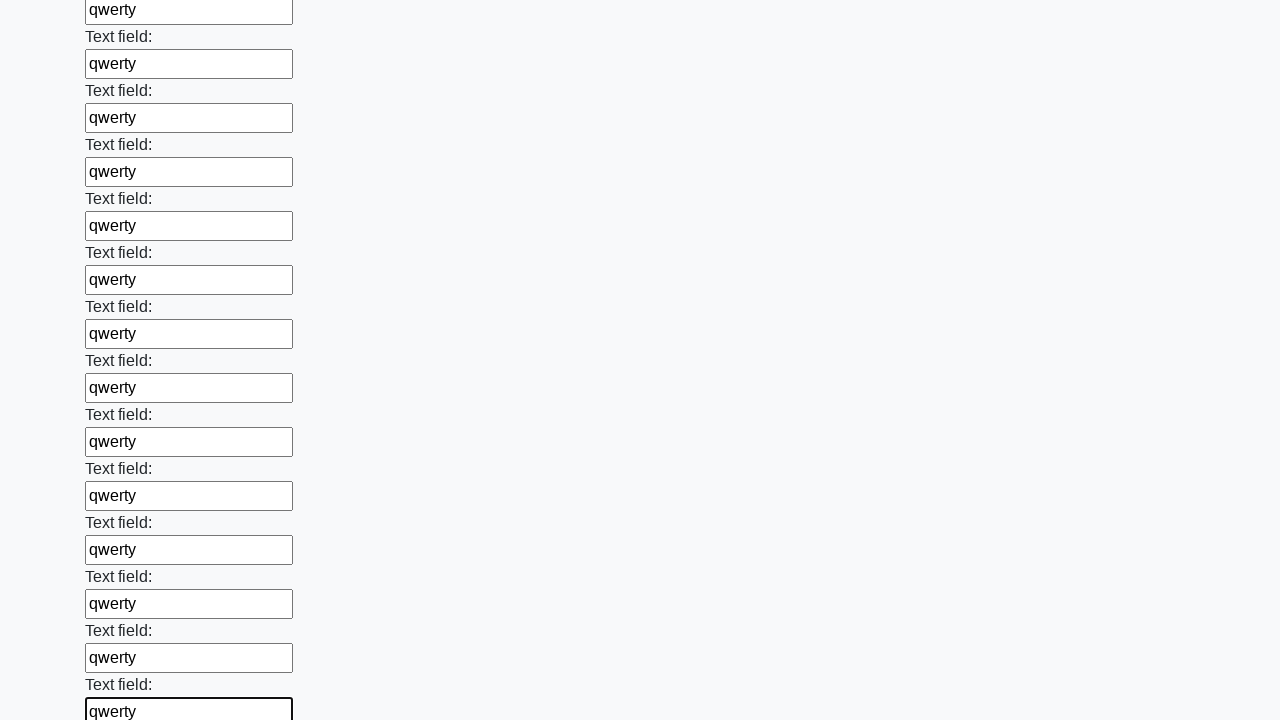

Filled a text input field with 'qwerty' on [type='text'] >> nth=69
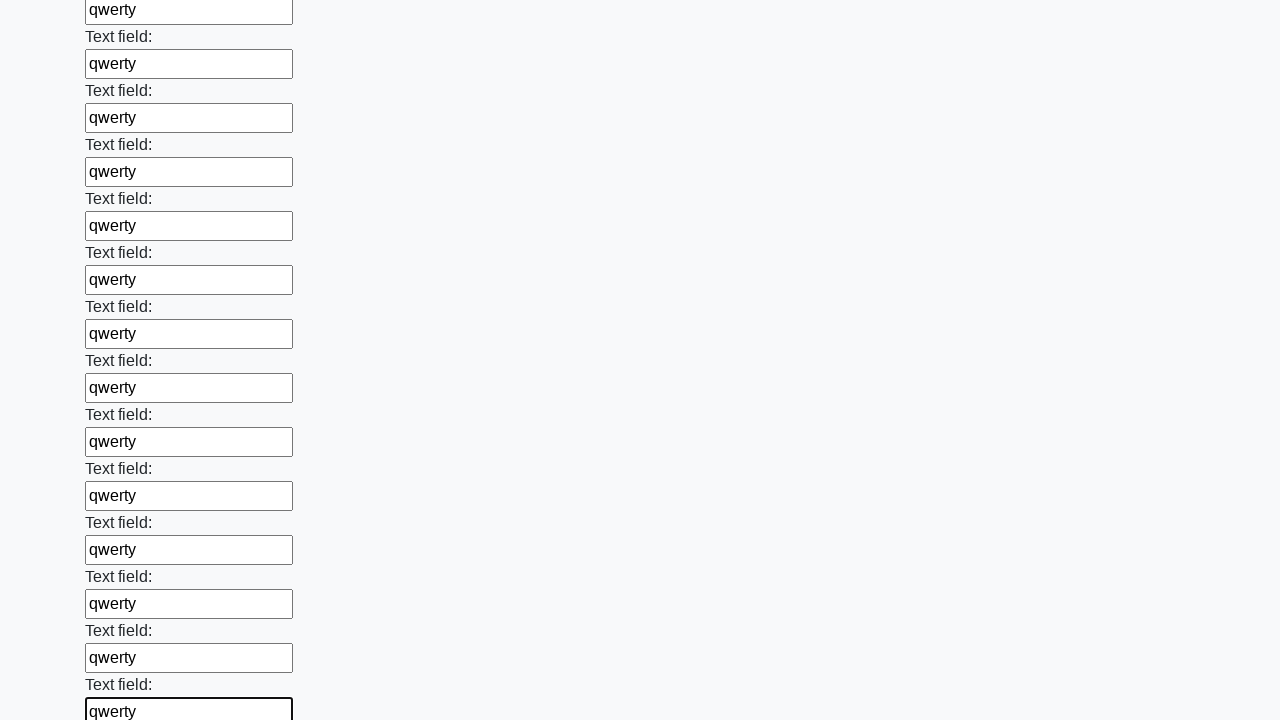

Filled a text input field with 'qwerty' on [type='text'] >> nth=70
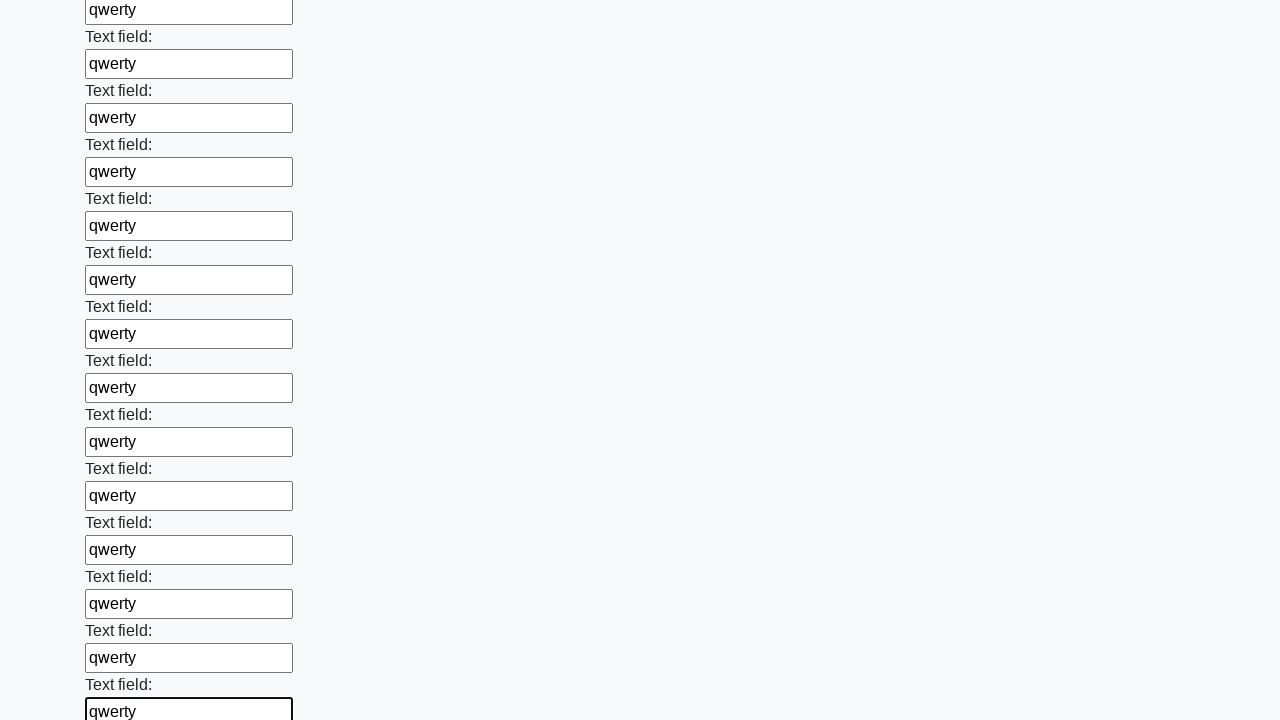

Filled a text input field with 'qwerty' on [type='text'] >> nth=71
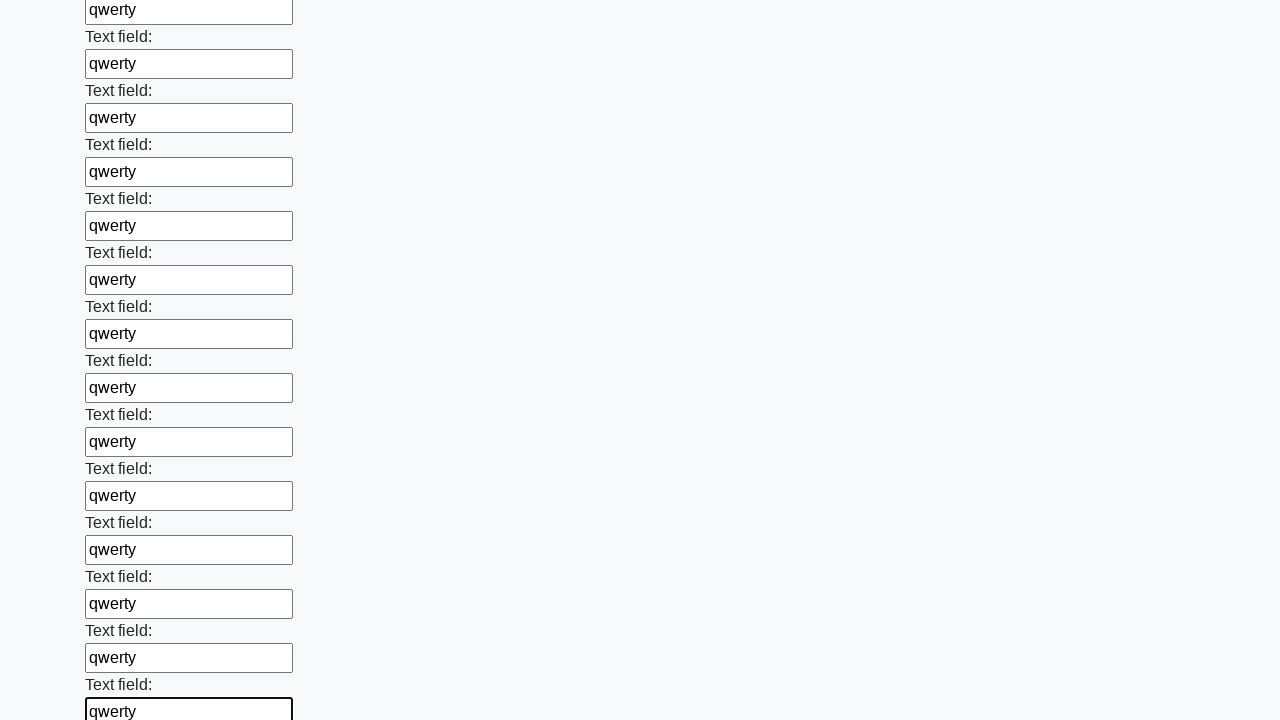

Filled a text input field with 'qwerty' on [type='text'] >> nth=72
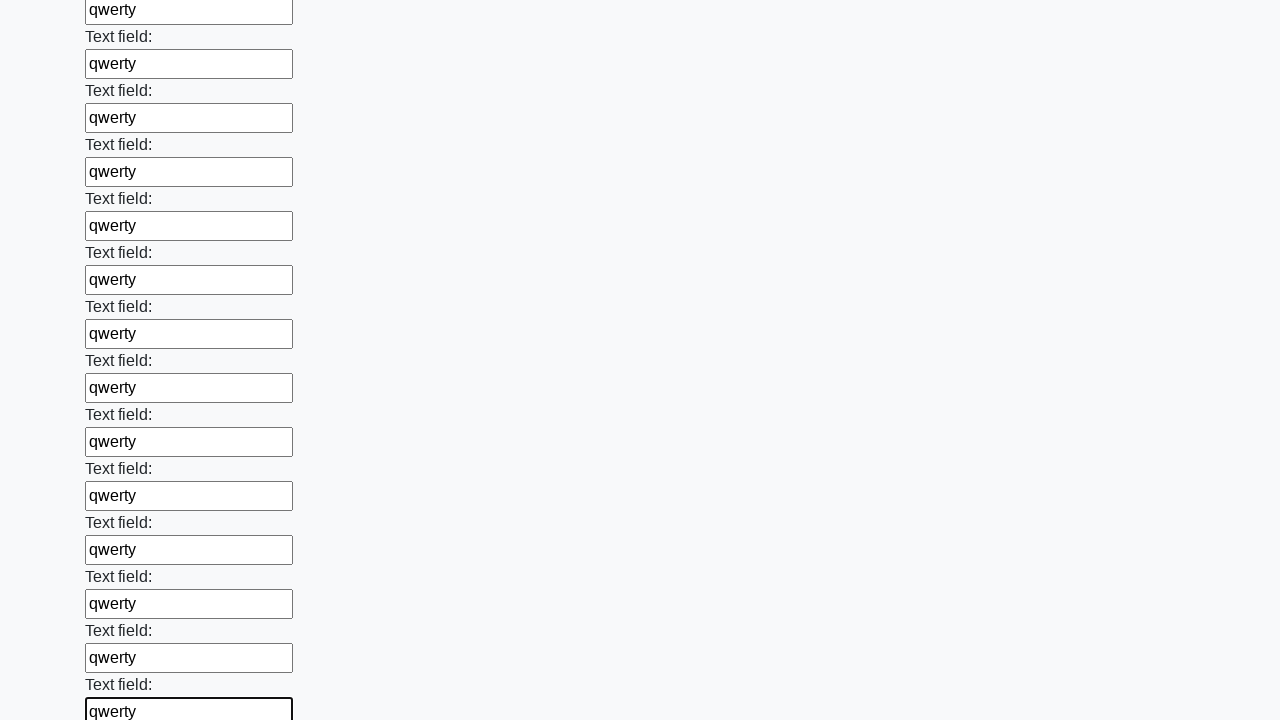

Filled a text input field with 'qwerty' on [type='text'] >> nth=73
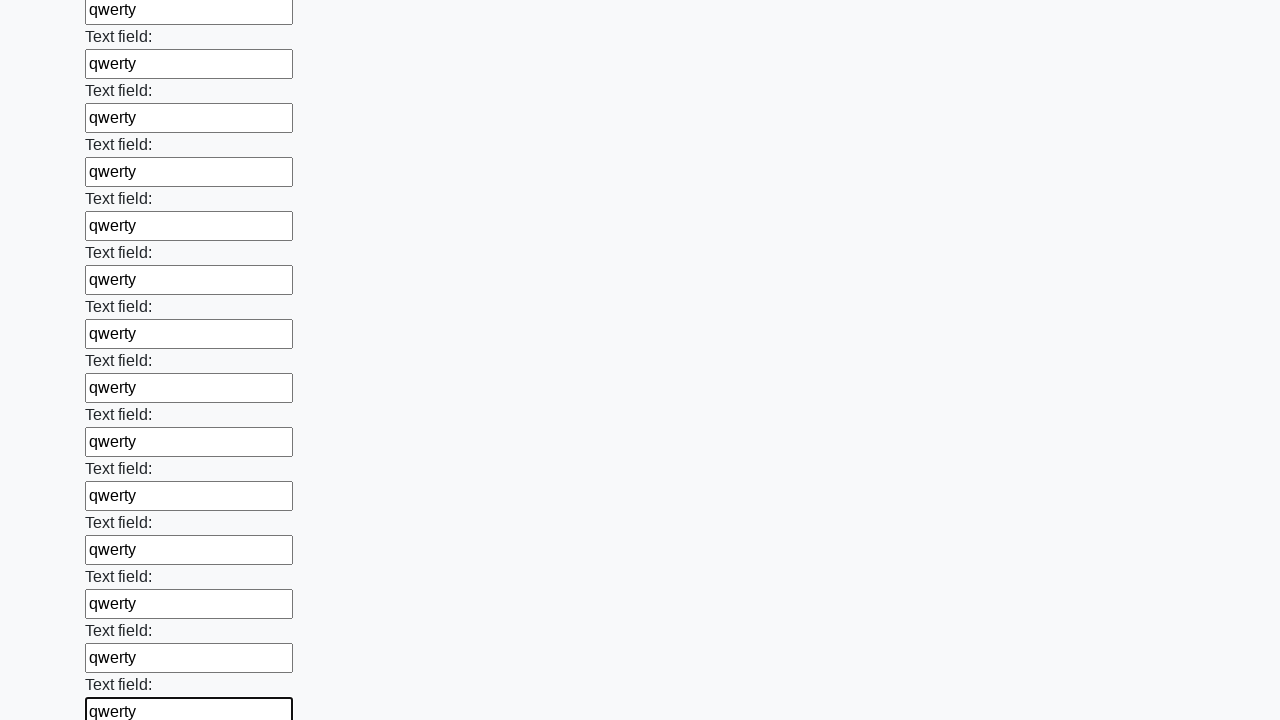

Filled a text input field with 'qwerty' on [type='text'] >> nth=74
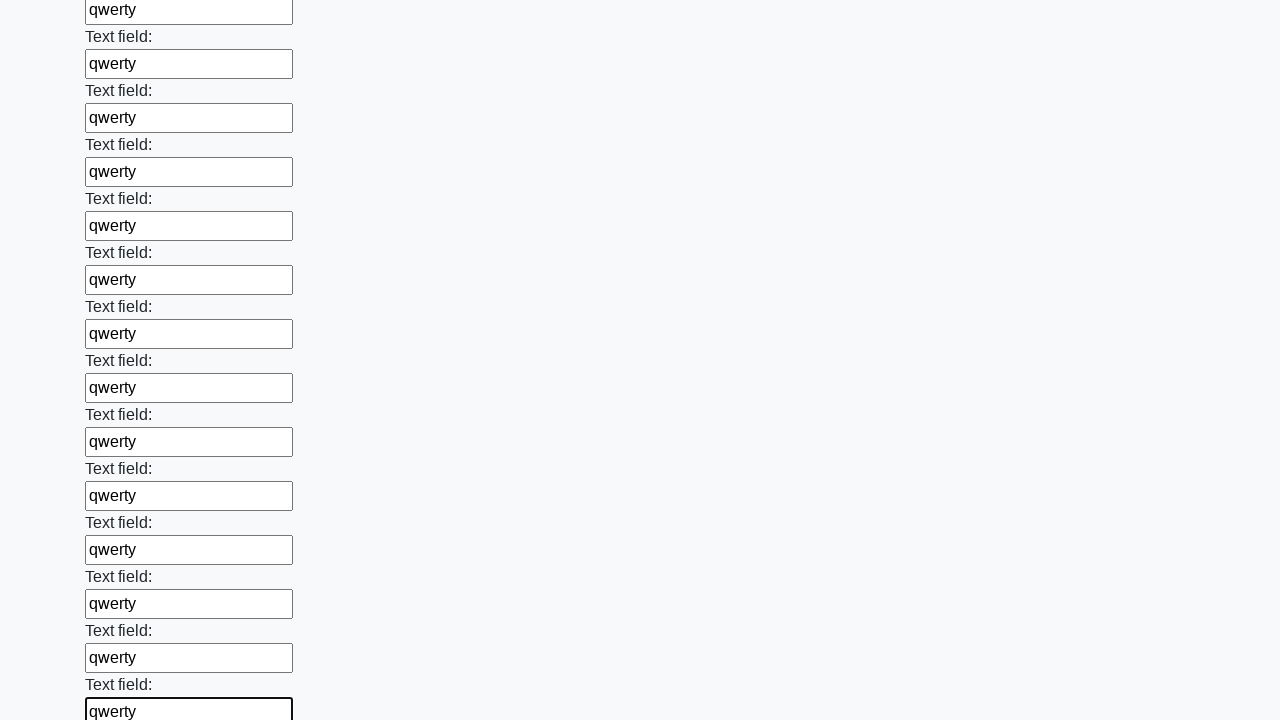

Filled a text input field with 'qwerty' on [type='text'] >> nth=75
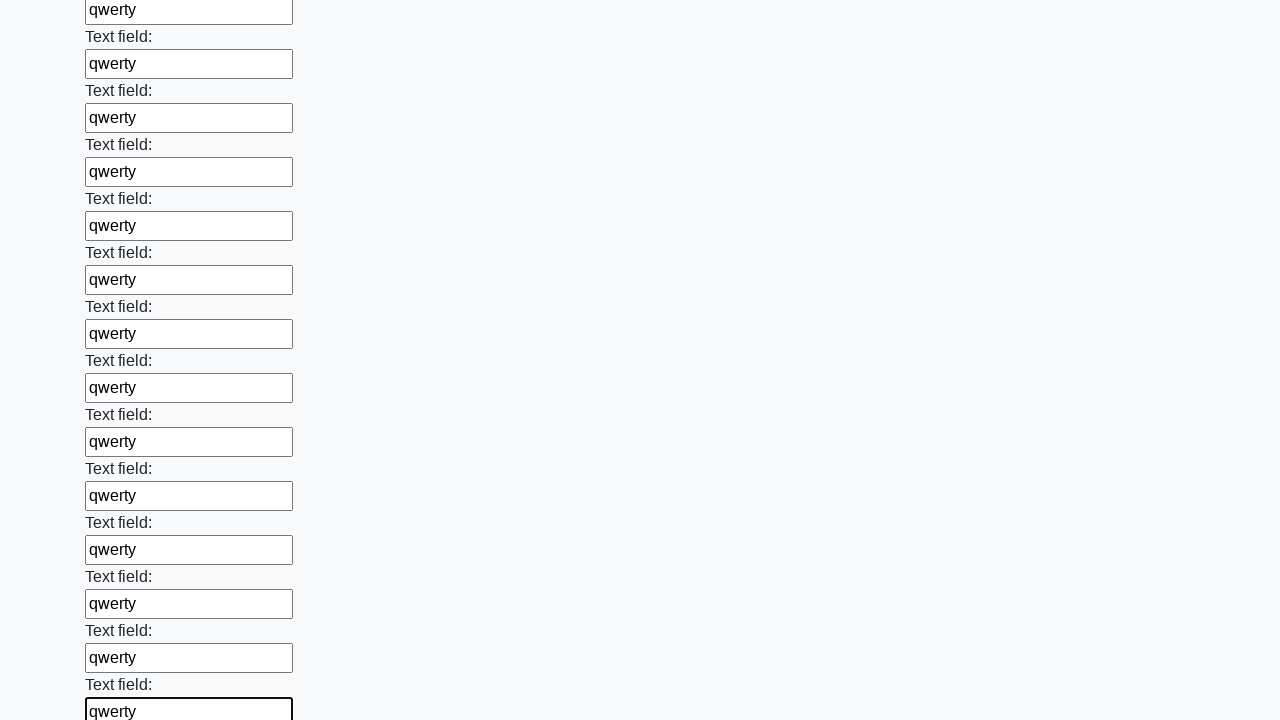

Filled a text input field with 'qwerty' on [type='text'] >> nth=76
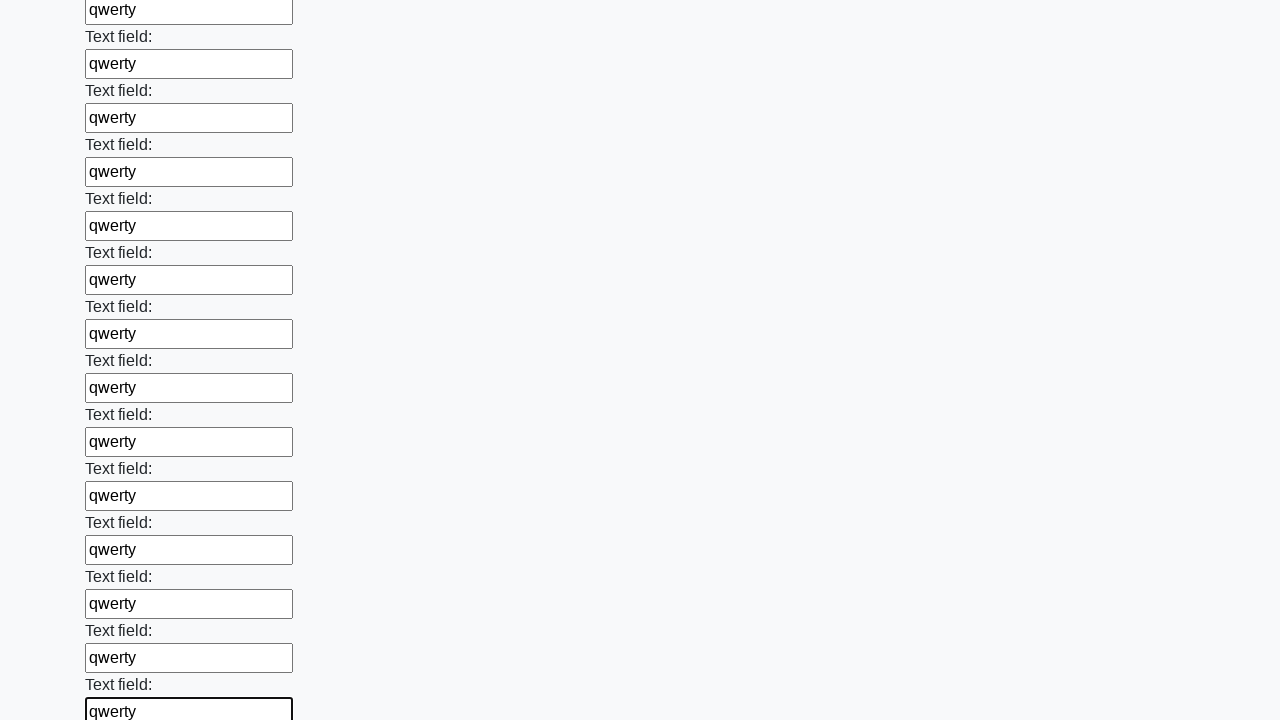

Filled a text input field with 'qwerty' on [type='text'] >> nth=77
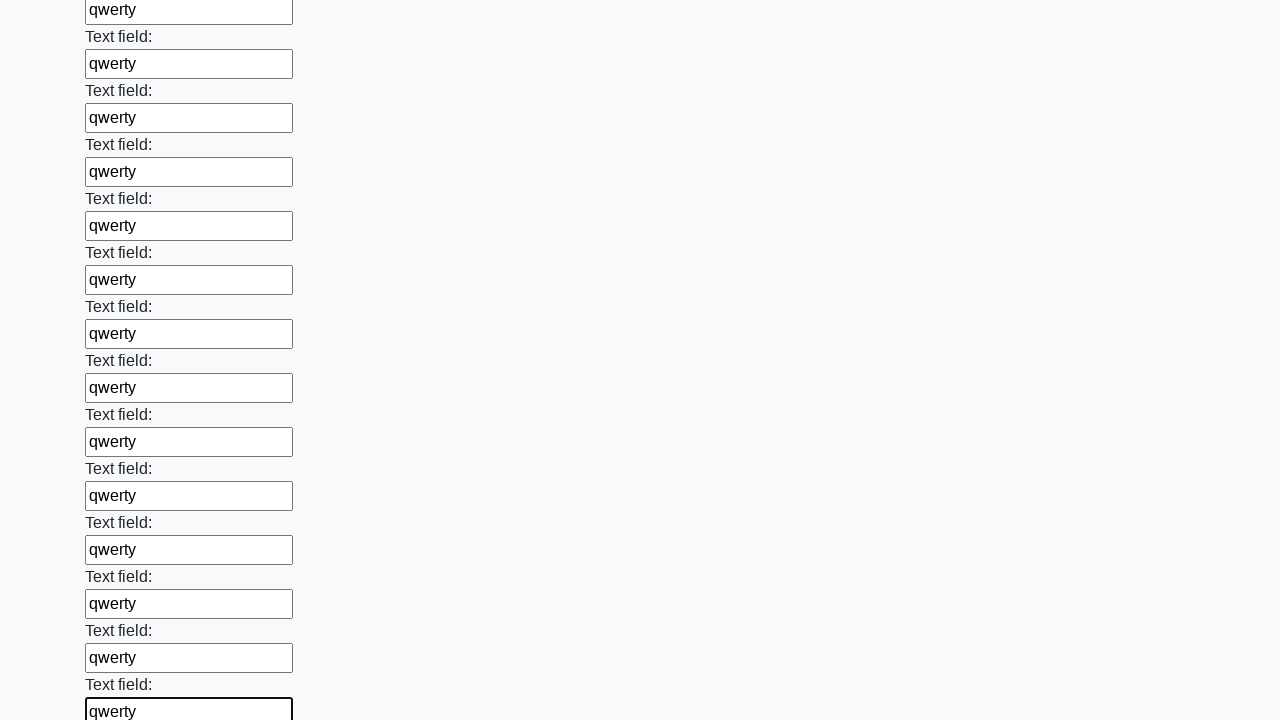

Filled a text input field with 'qwerty' on [type='text'] >> nth=78
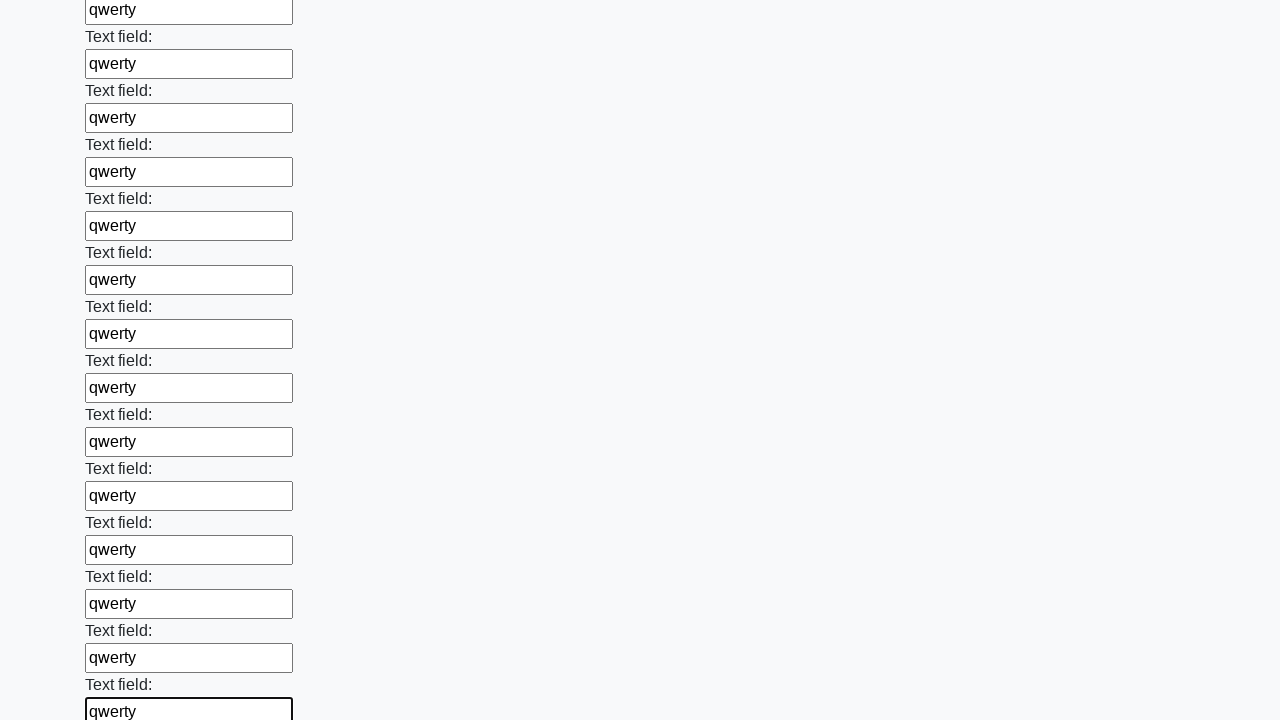

Filled a text input field with 'qwerty' on [type='text'] >> nth=79
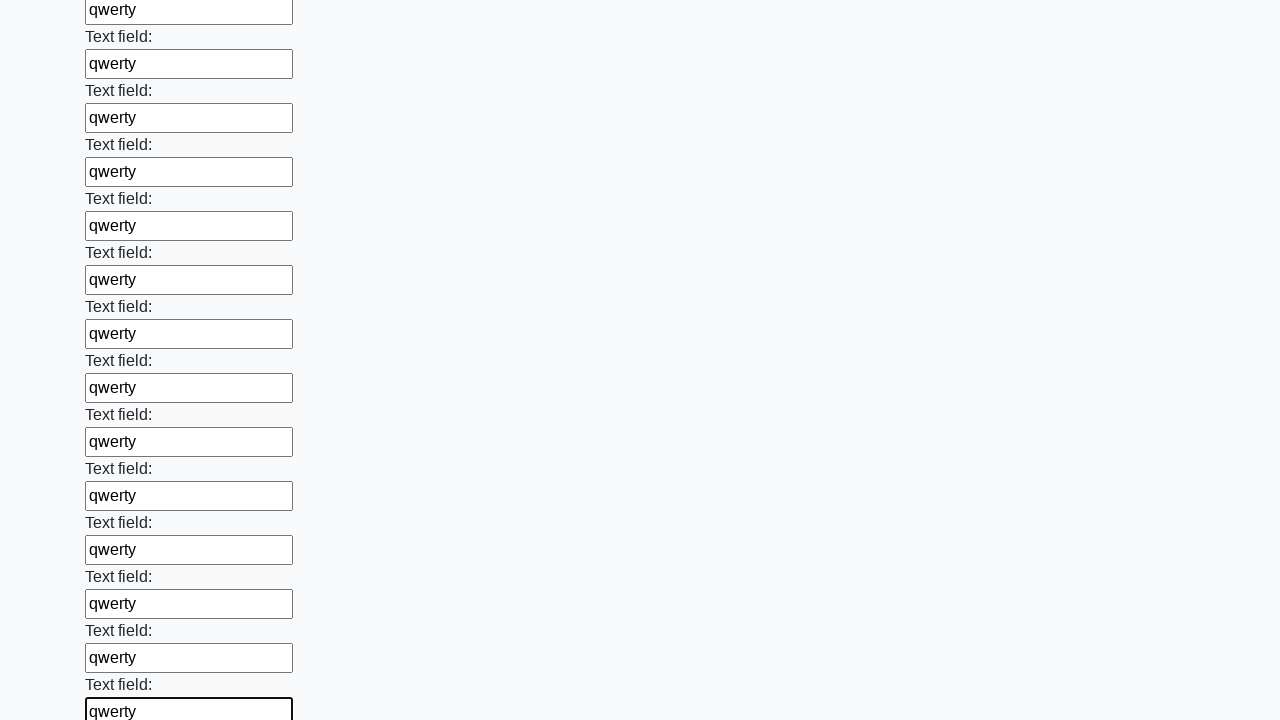

Filled a text input field with 'qwerty' on [type='text'] >> nth=80
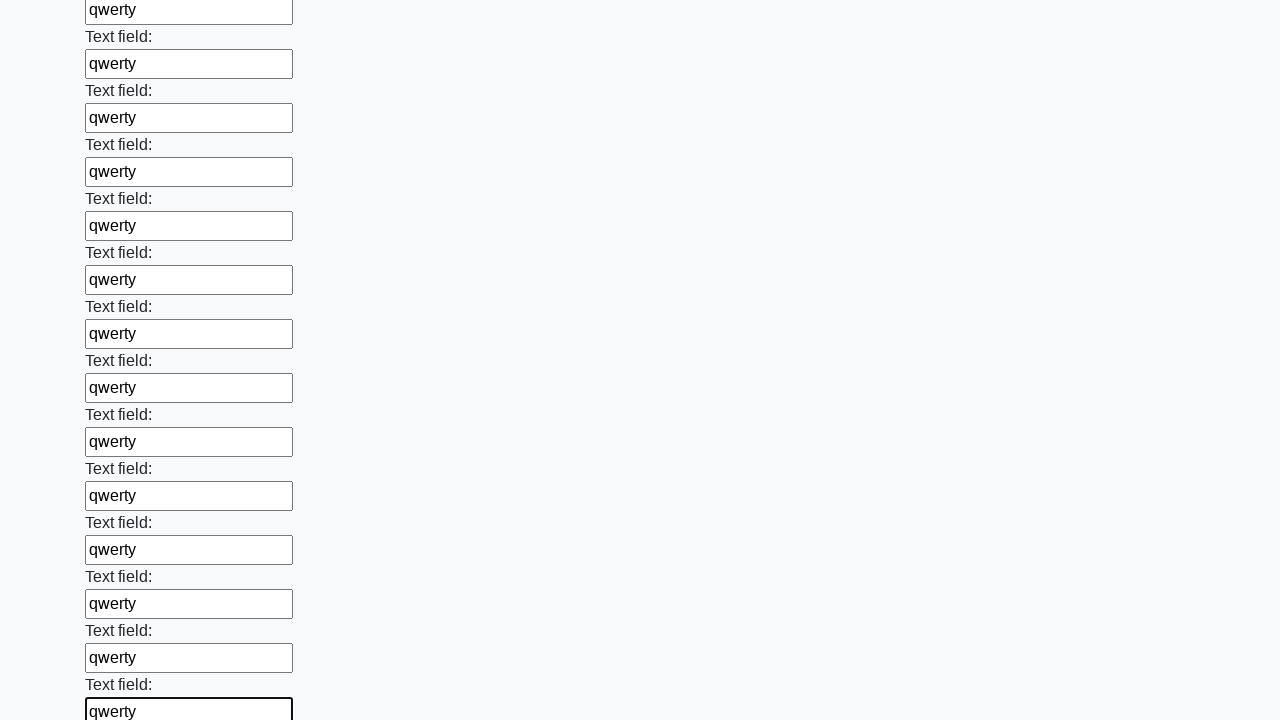

Filled a text input field with 'qwerty' on [type='text'] >> nth=81
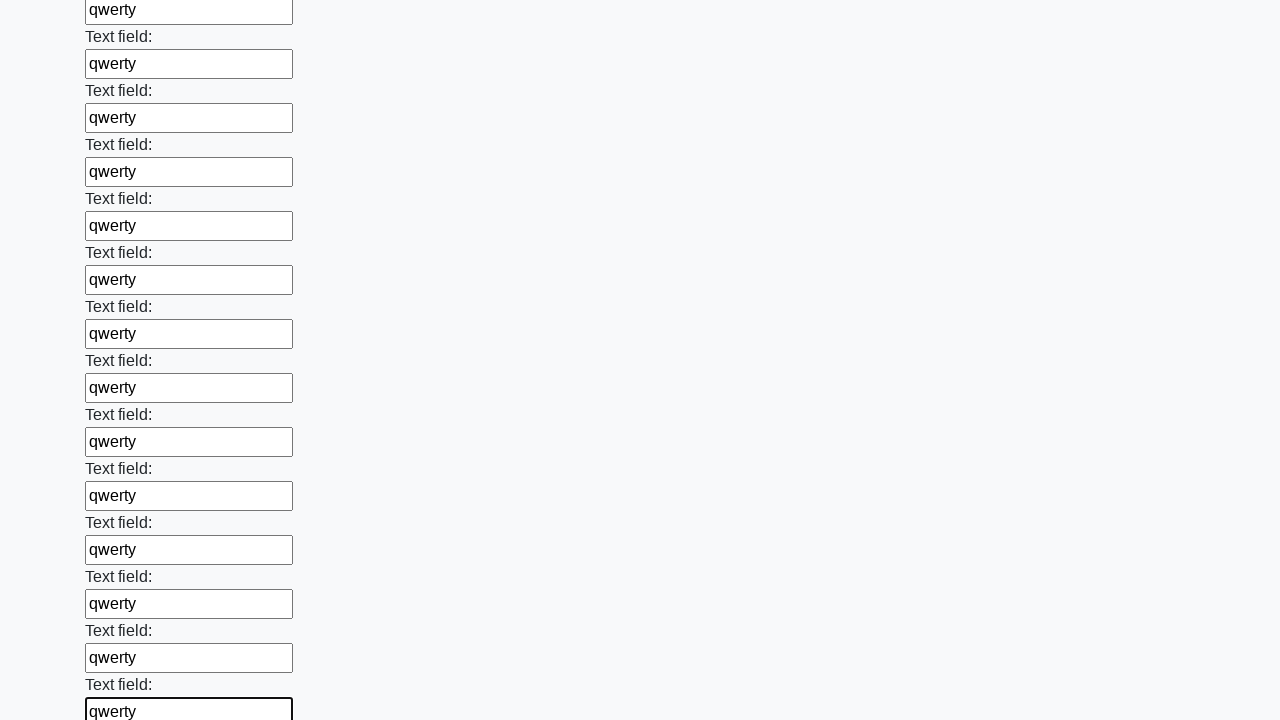

Filled a text input field with 'qwerty' on [type='text'] >> nth=82
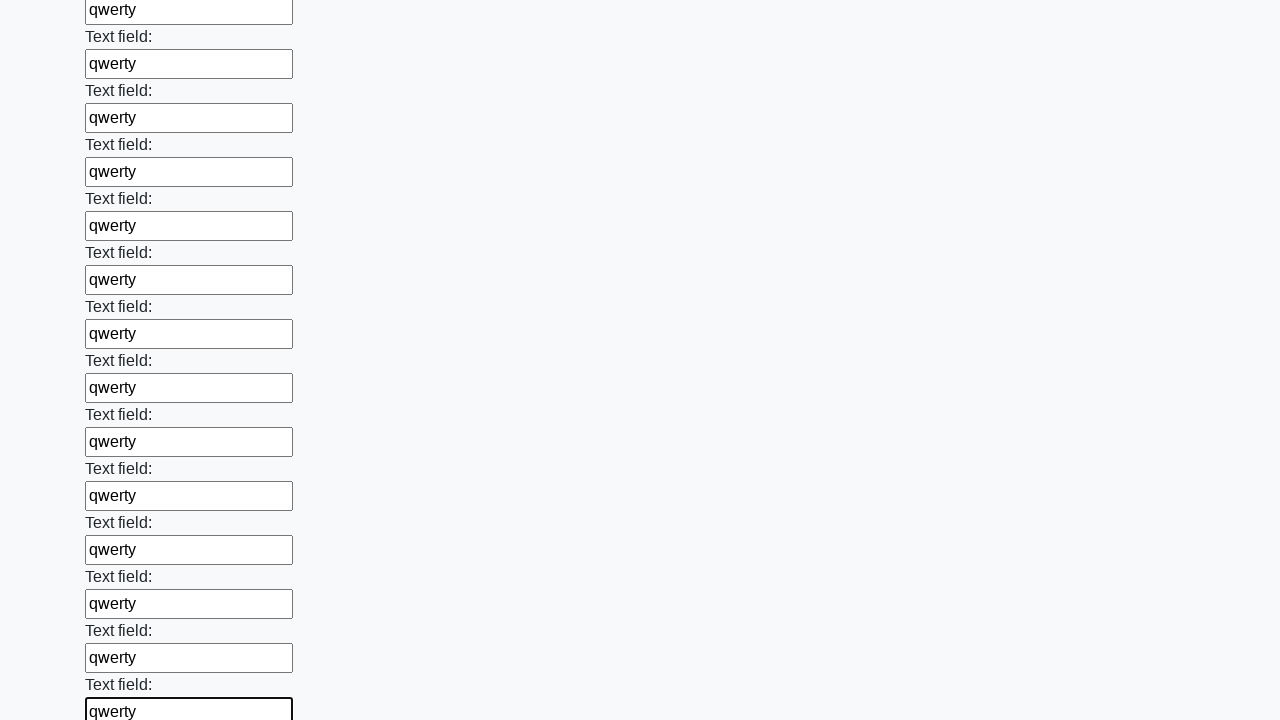

Filled a text input field with 'qwerty' on [type='text'] >> nth=83
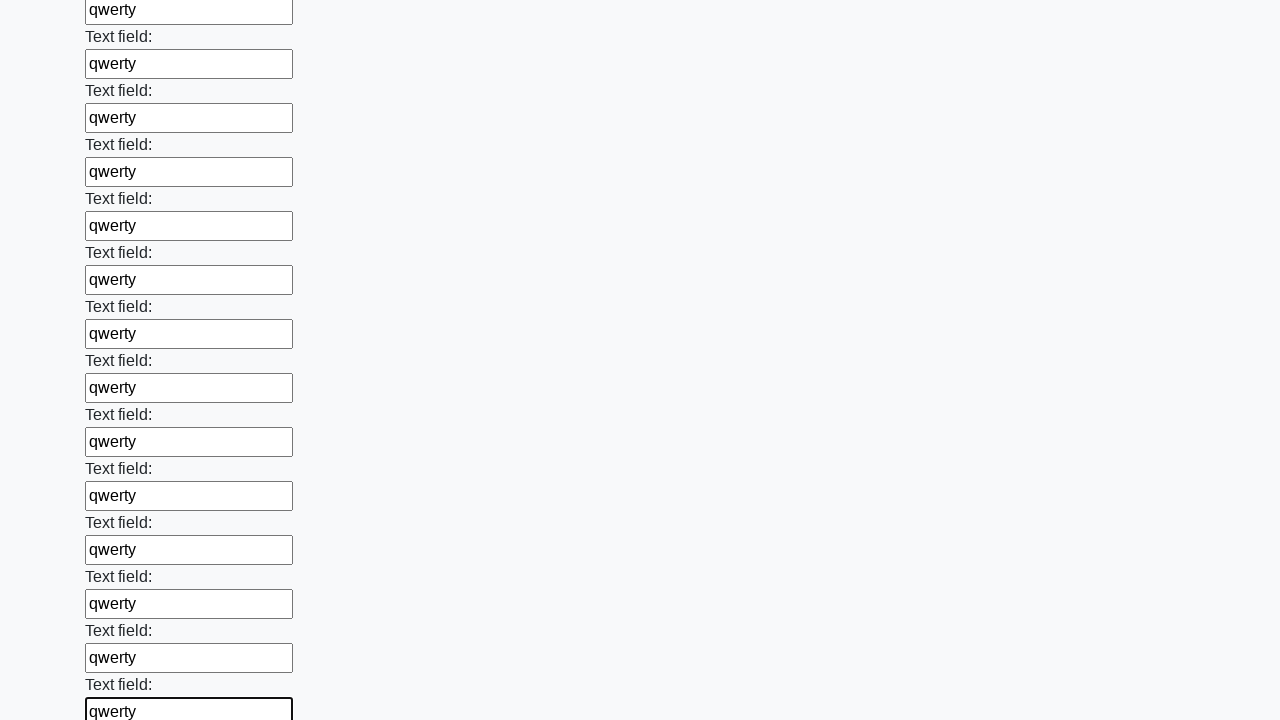

Filled a text input field with 'qwerty' on [type='text'] >> nth=84
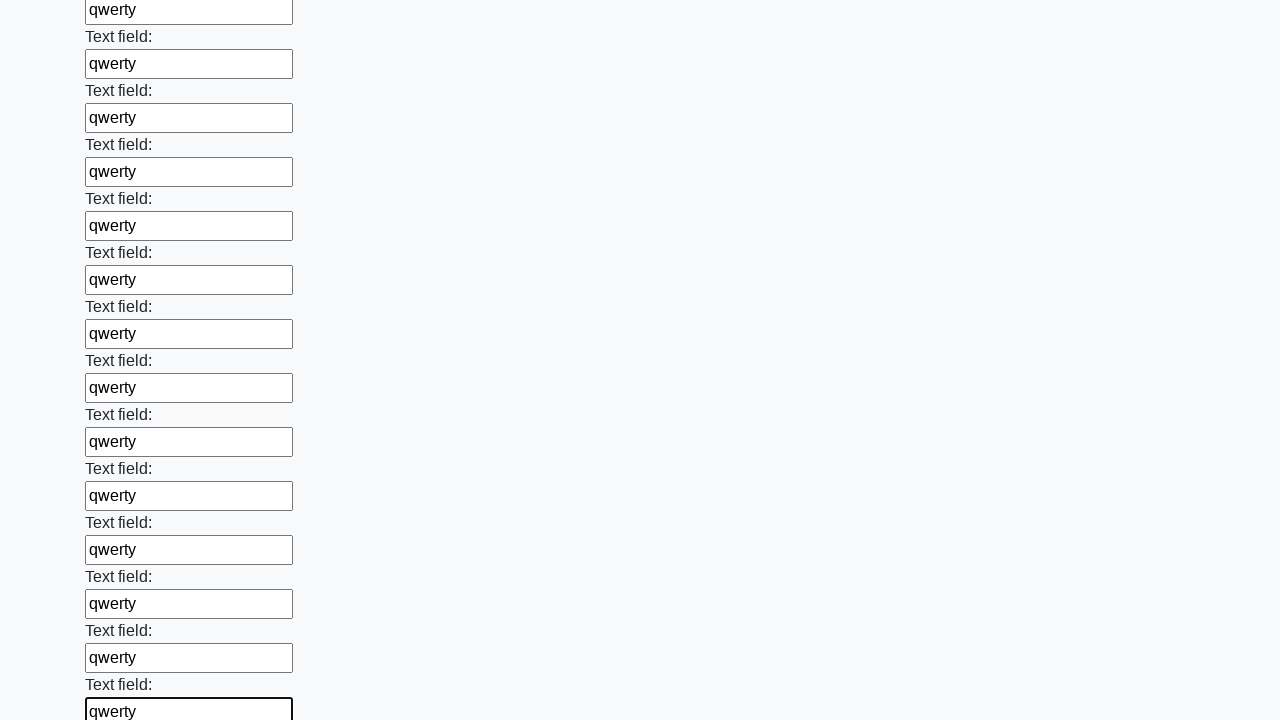

Filled a text input field with 'qwerty' on [type='text'] >> nth=85
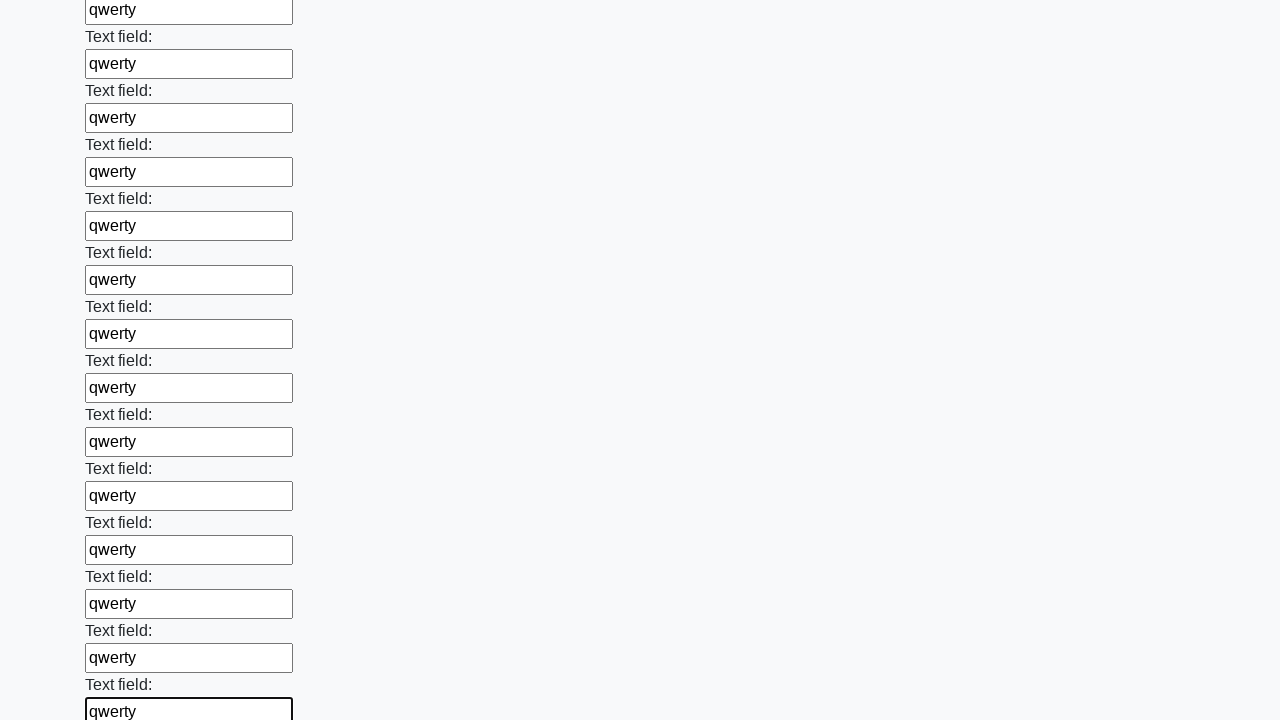

Filled a text input field with 'qwerty' on [type='text'] >> nth=86
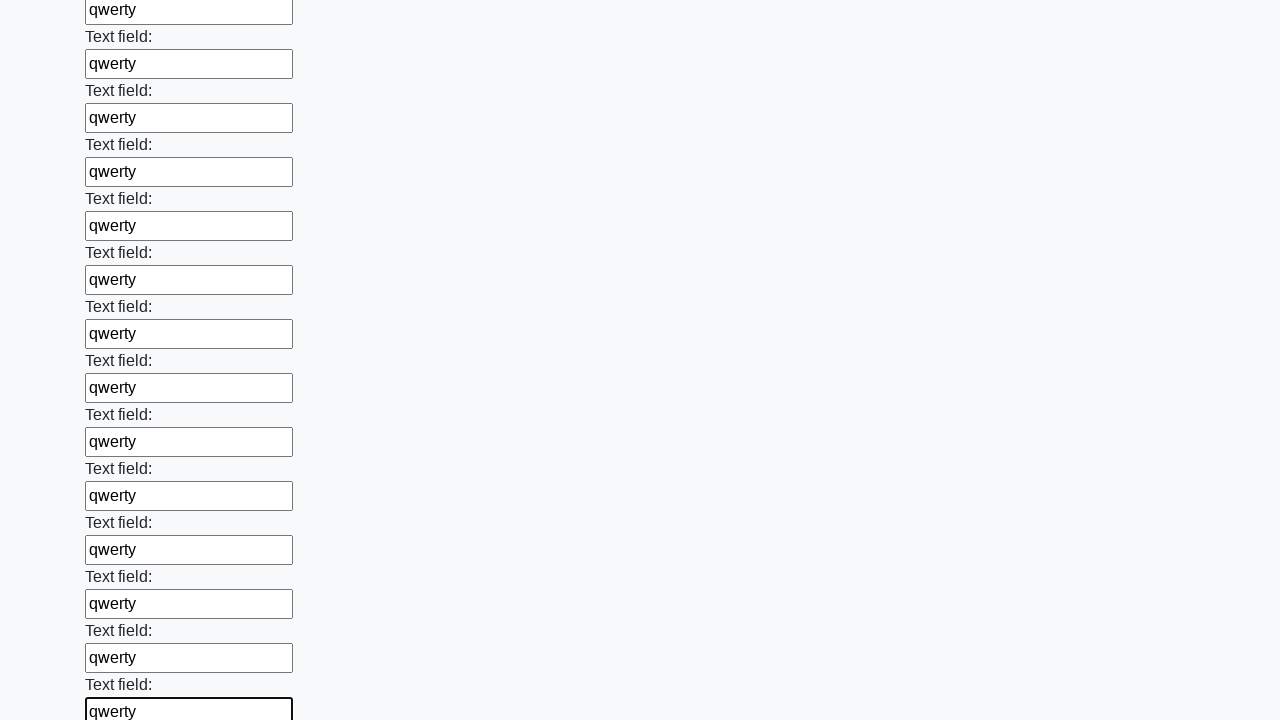

Filled a text input field with 'qwerty' on [type='text'] >> nth=87
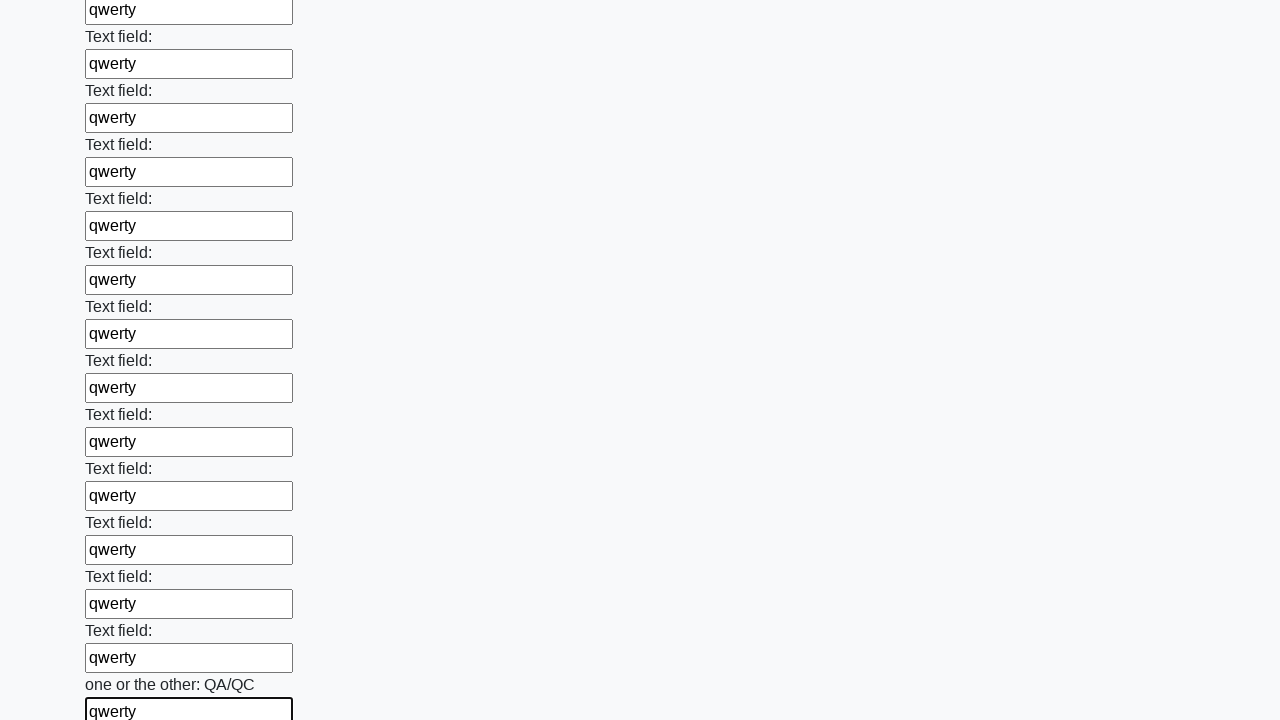

Filled a text input field with 'qwerty' on [type='text'] >> nth=88
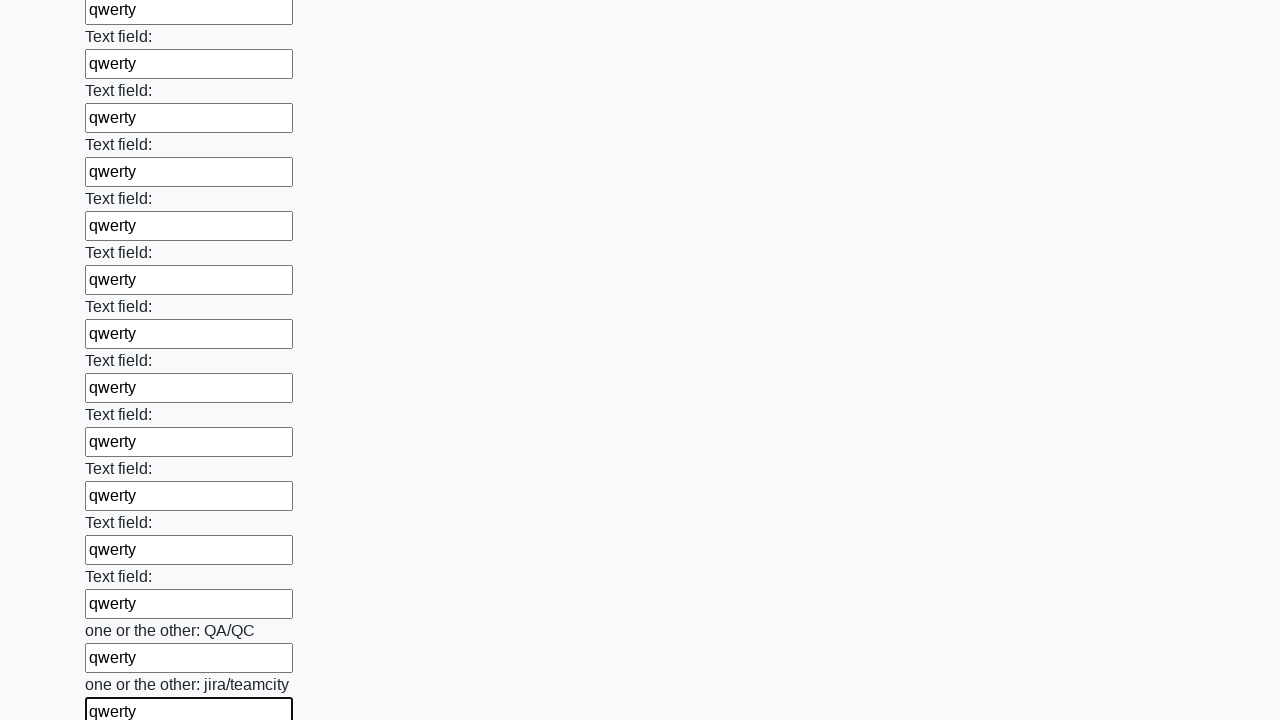

Filled a text input field with 'qwerty' on [type='text'] >> nth=89
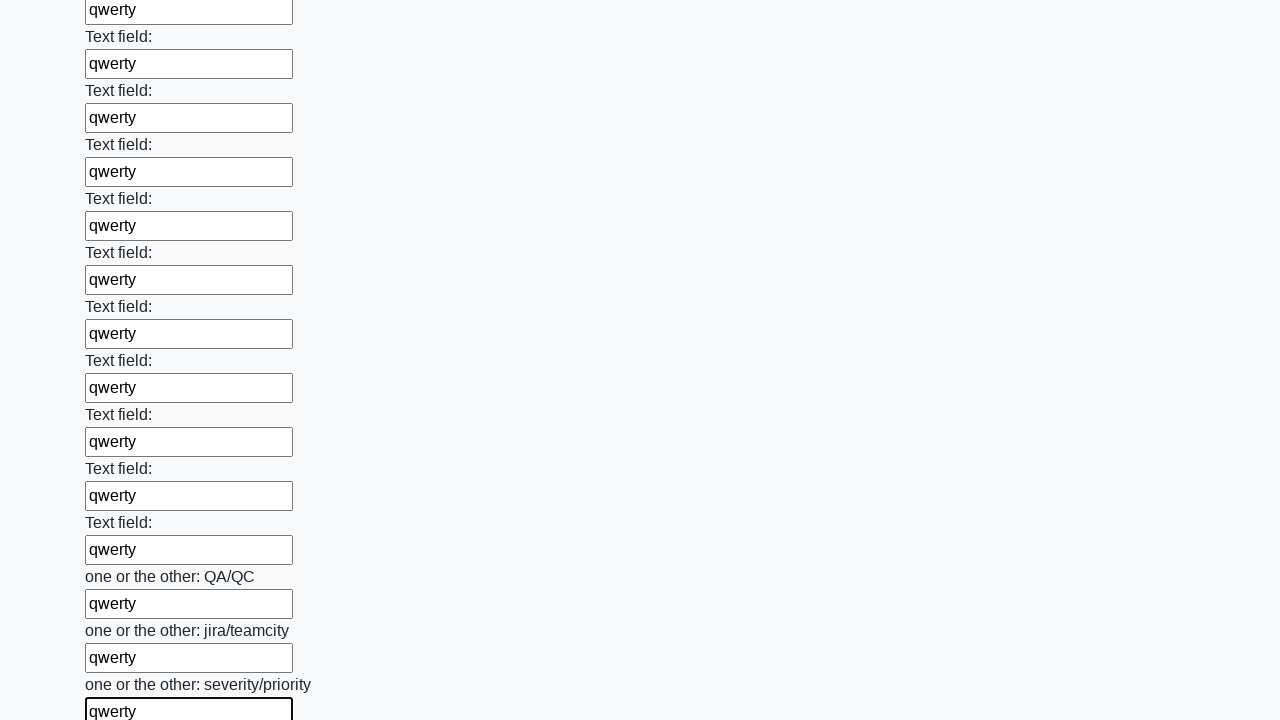

Filled a text input field with 'qwerty' on [type='text'] >> nth=90
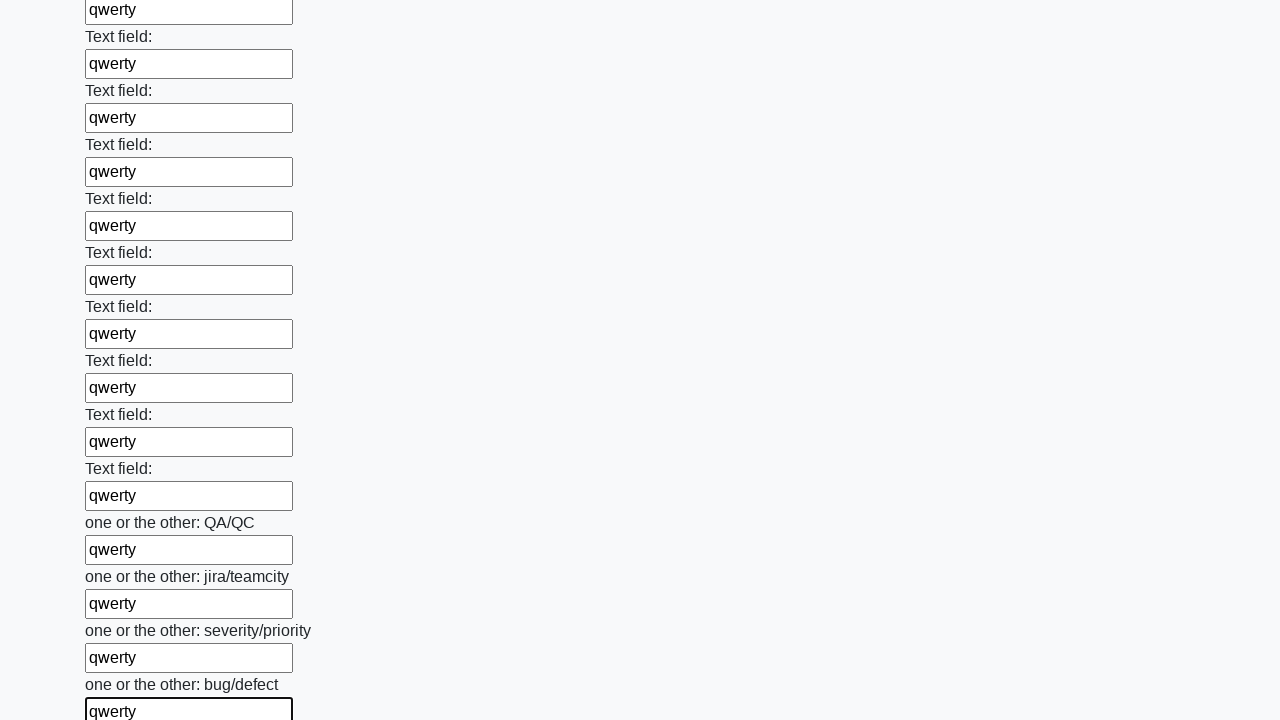

Filled a text input field with 'qwerty' on [type='text'] >> nth=91
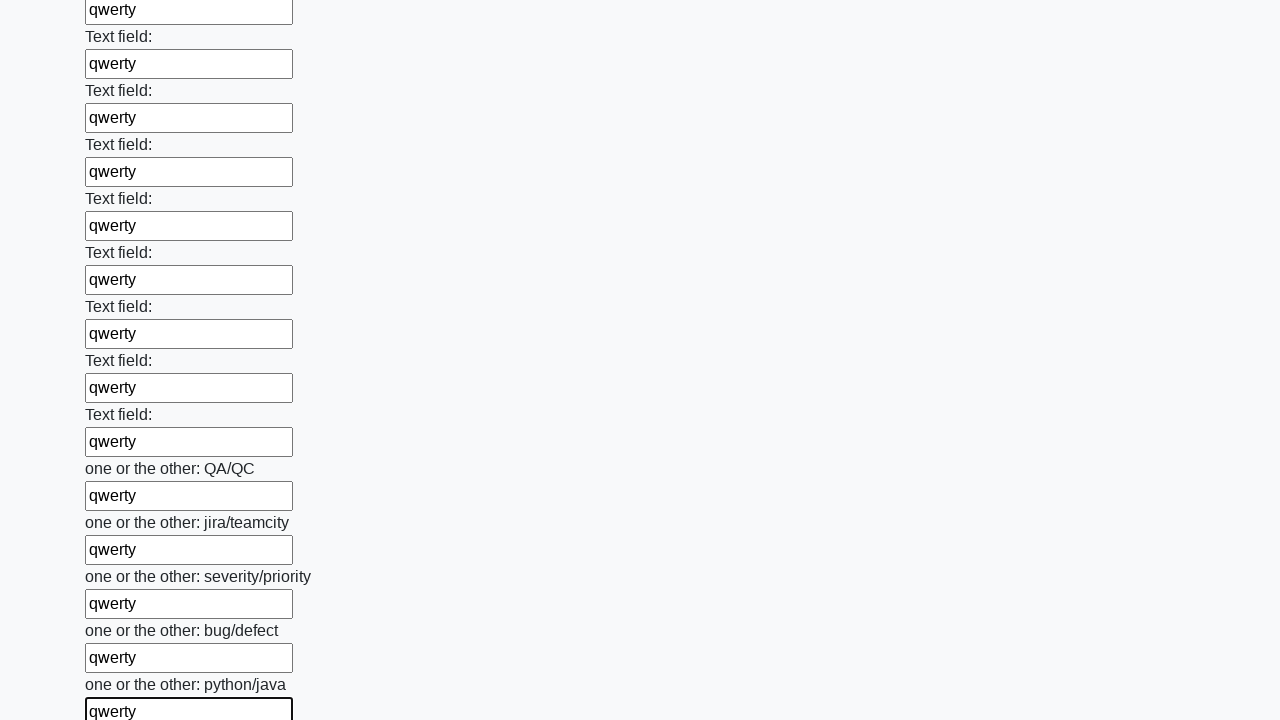

Filled a text input field with 'qwerty' on [type='text'] >> nth=92
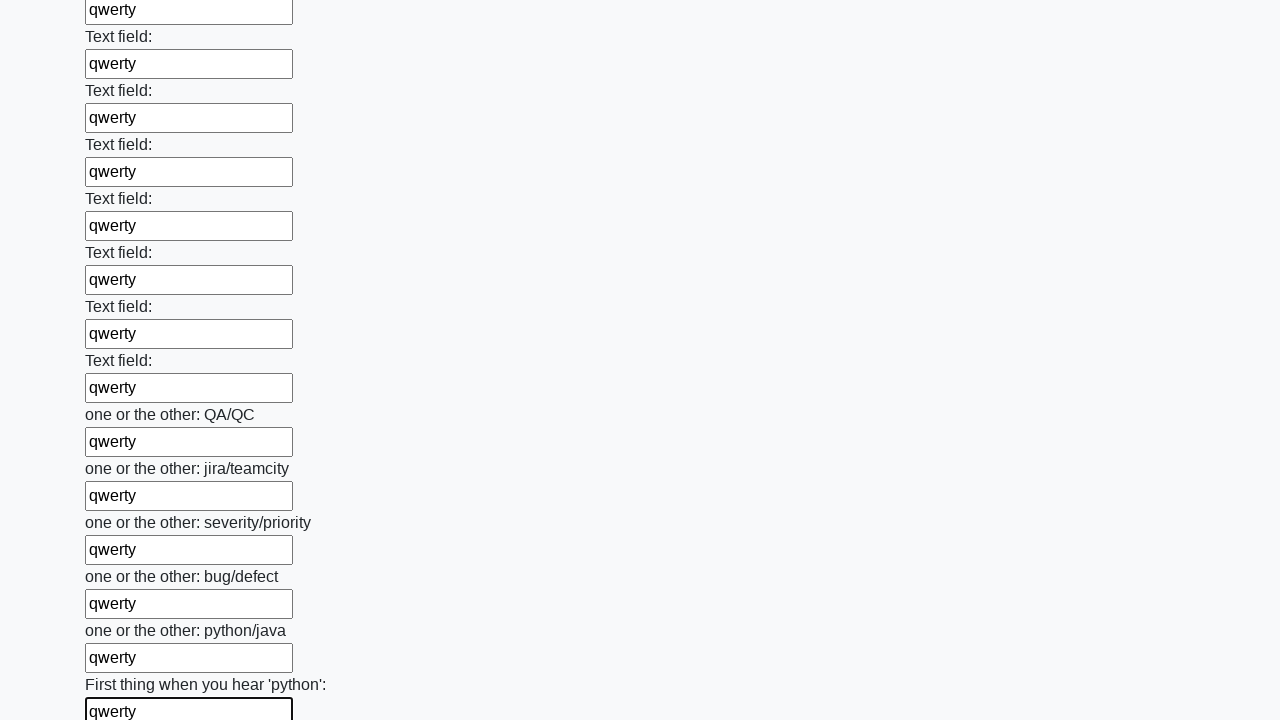

Filled a text input field with 'qwerty' on [type='text'] >> nth=93
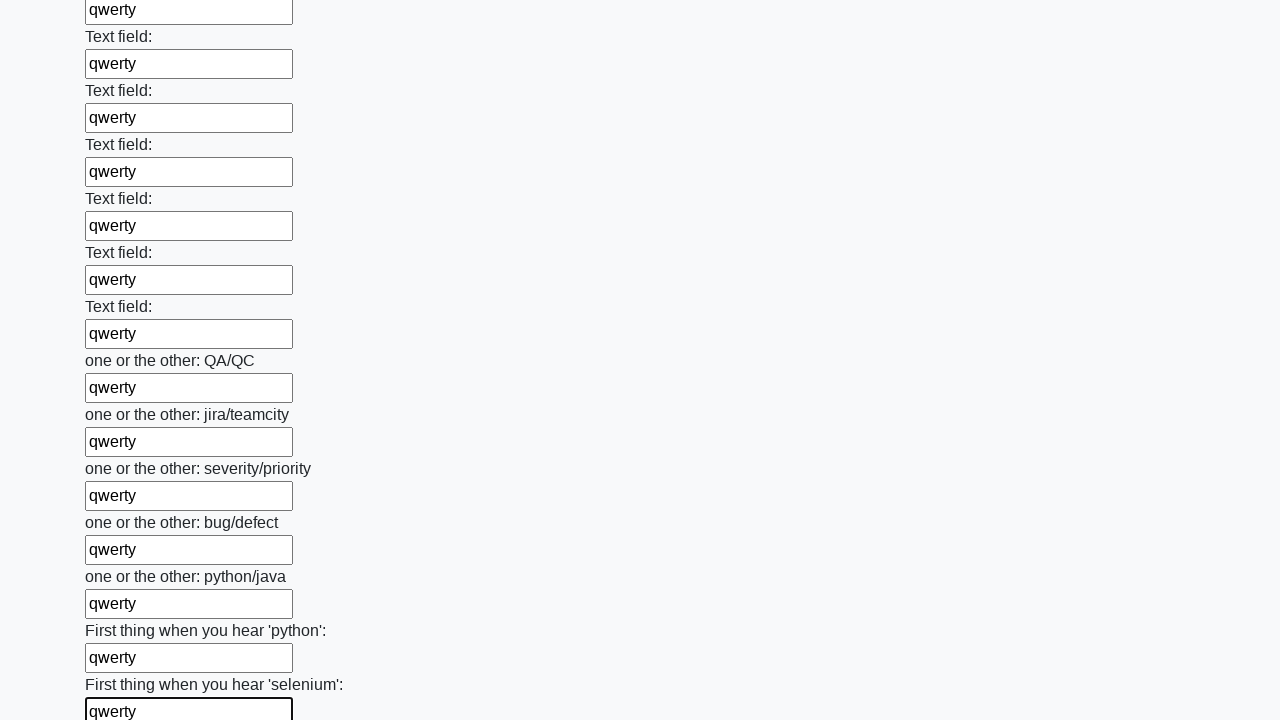

Filled a text input field with 'qwerty' on [type='text'] >> nth=94
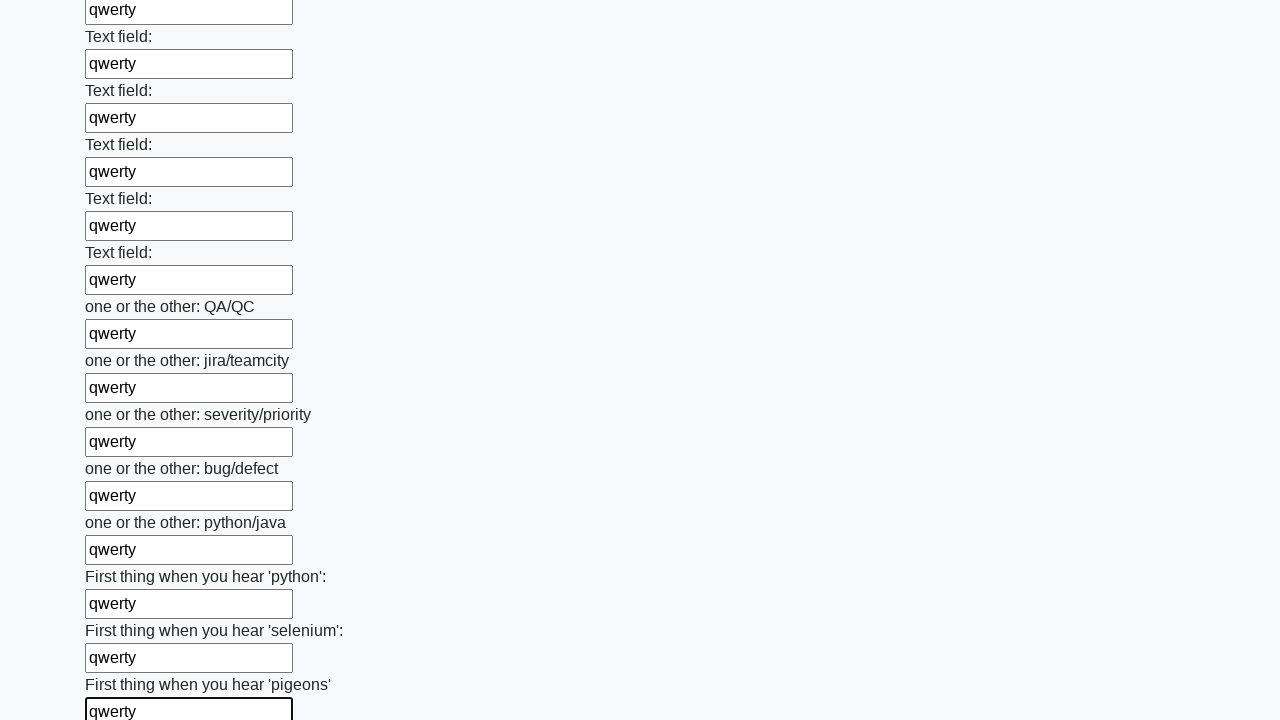

Filled a text input field with 'qwerty' on [type='text'] >> nth=95
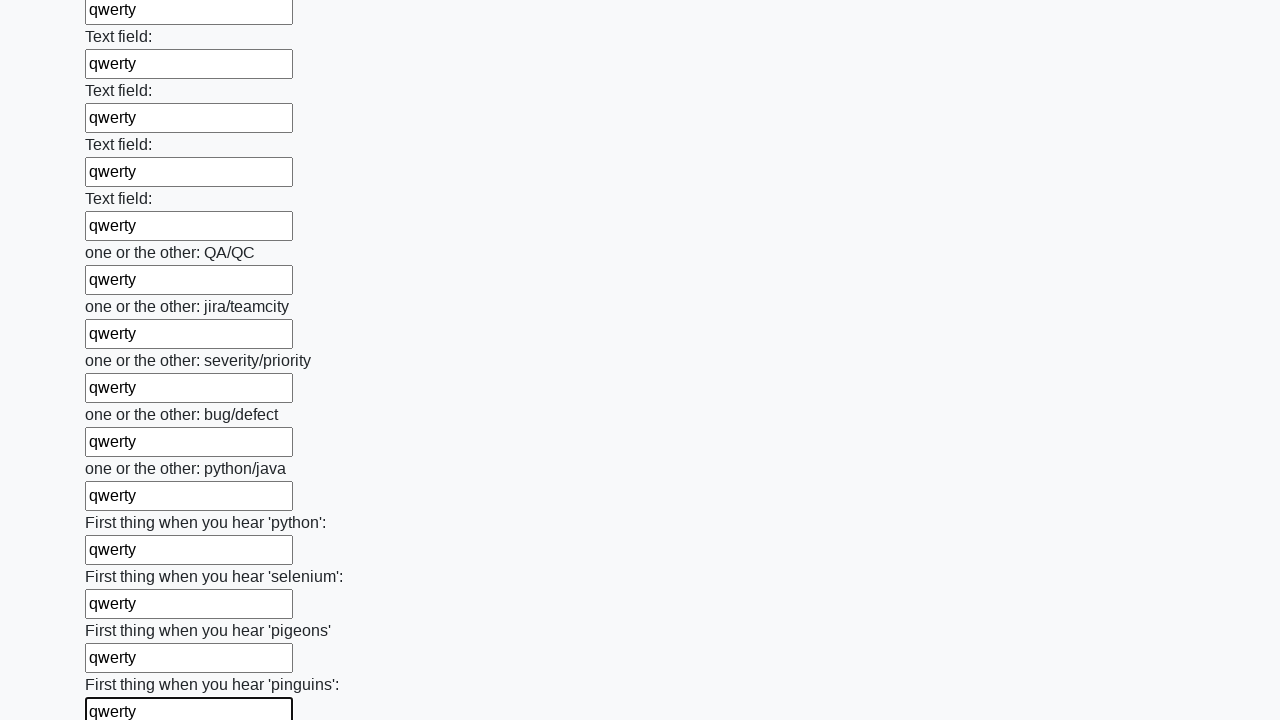

Filled a text input field with 'qwerty' on [type='text'] >> nth=96
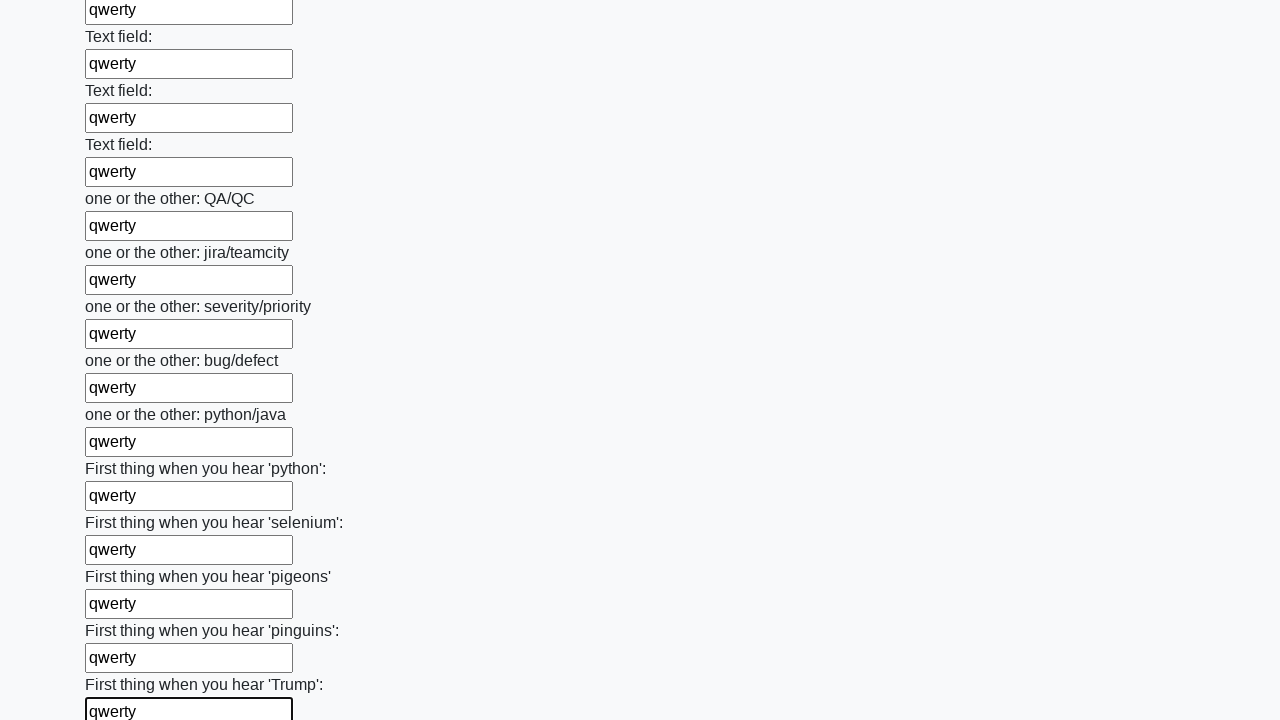

Filled a text input field with 'qwerty' on [type='text'] >> nth=97
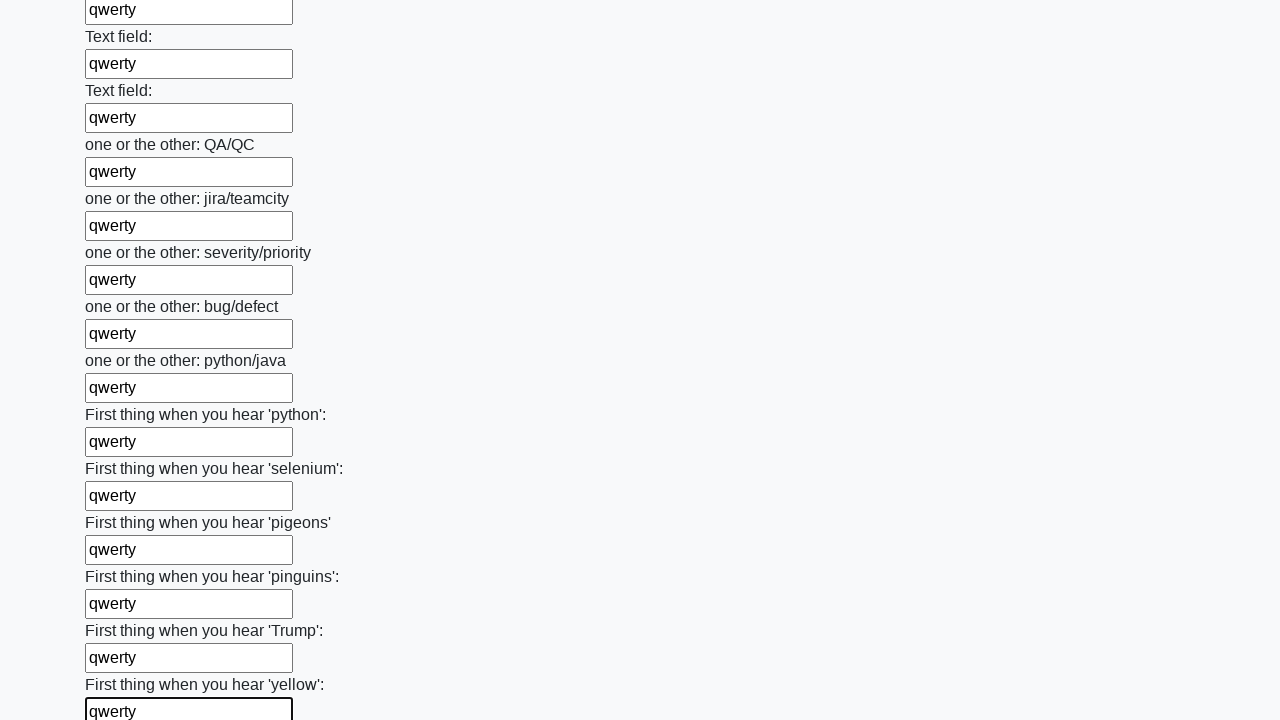

Filled a text input field with 'qwerty' on [type='text'] >> nth=98
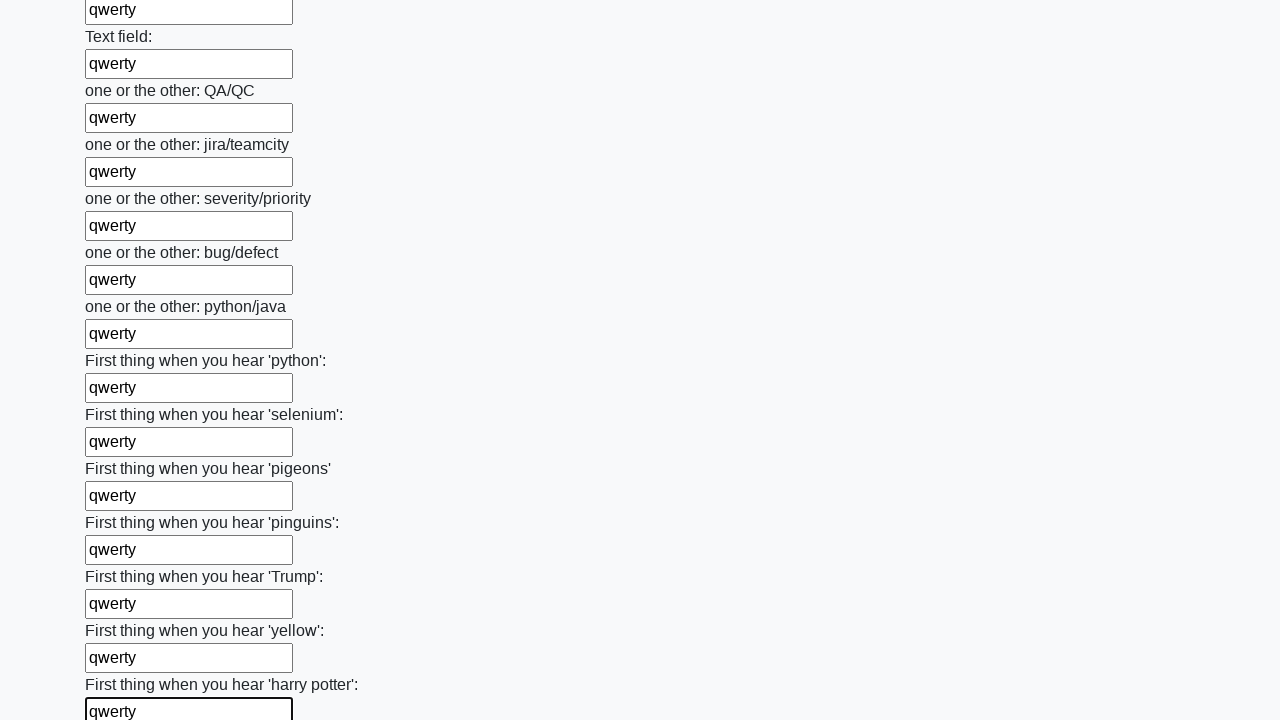

Filled a text input field with 'qwerty' on [type='text'] >> nth=99
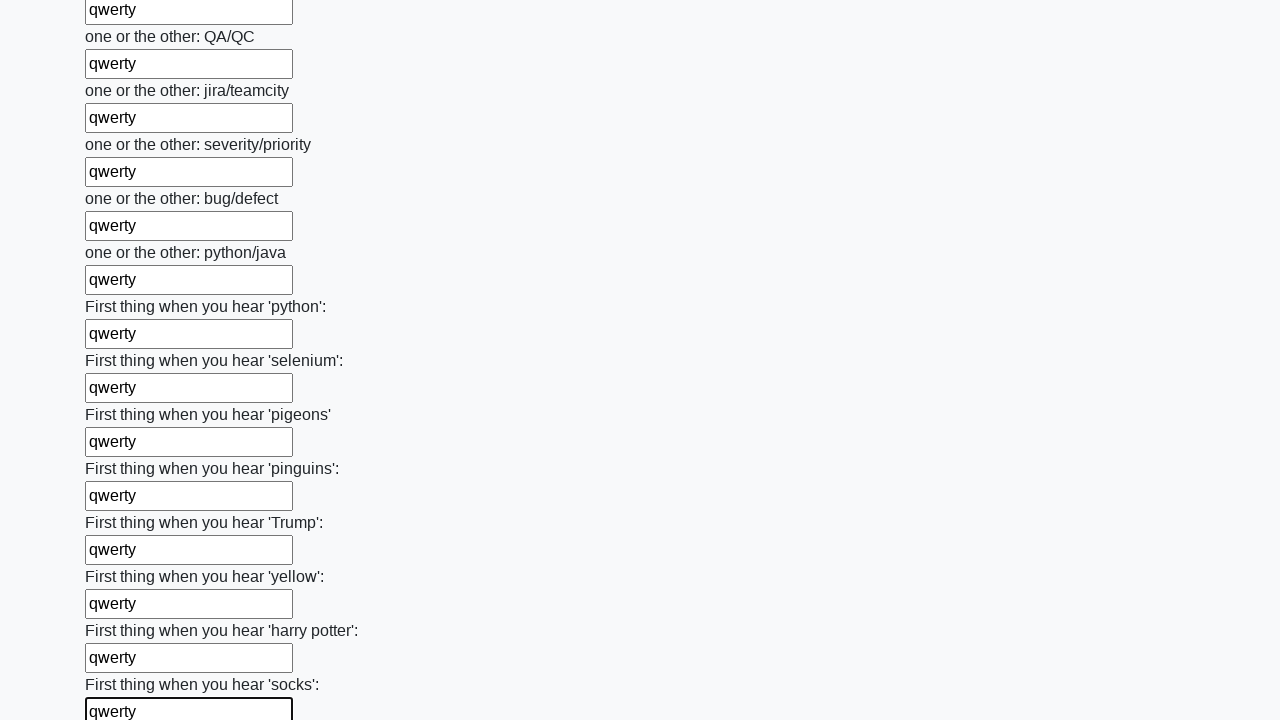

Clicked the submit button to submit the form at (123, 611) on button.btn
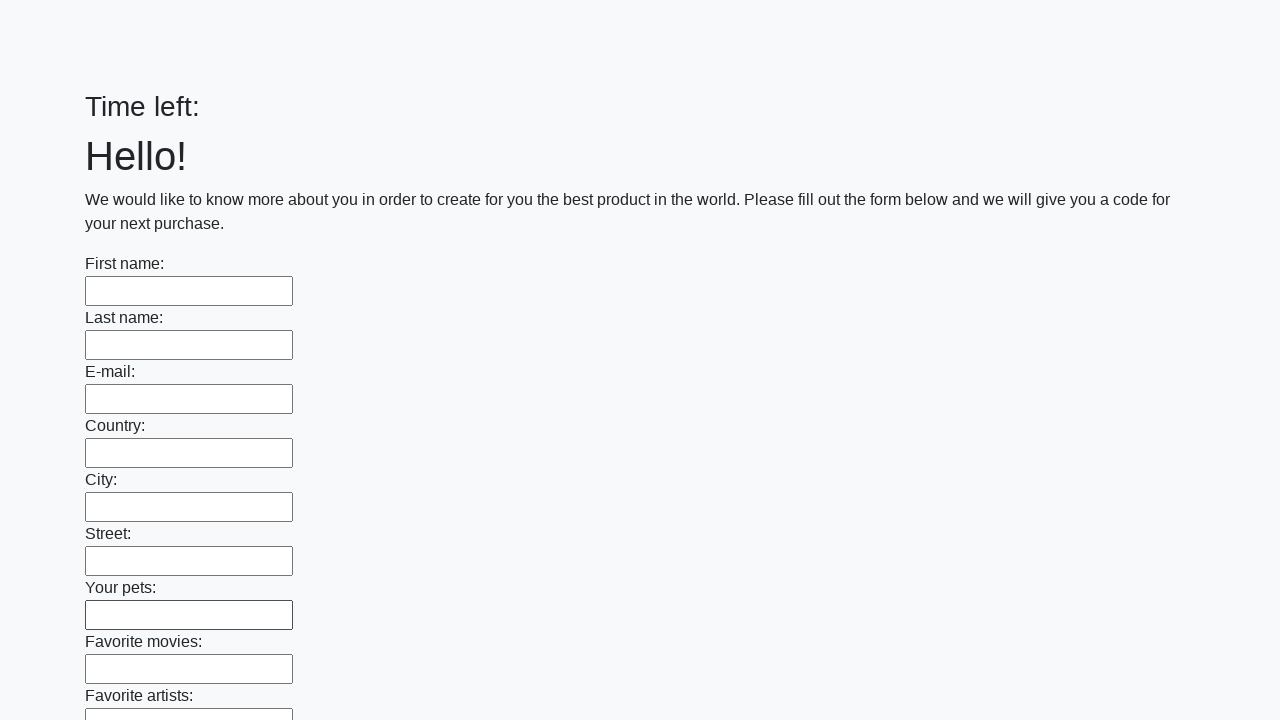

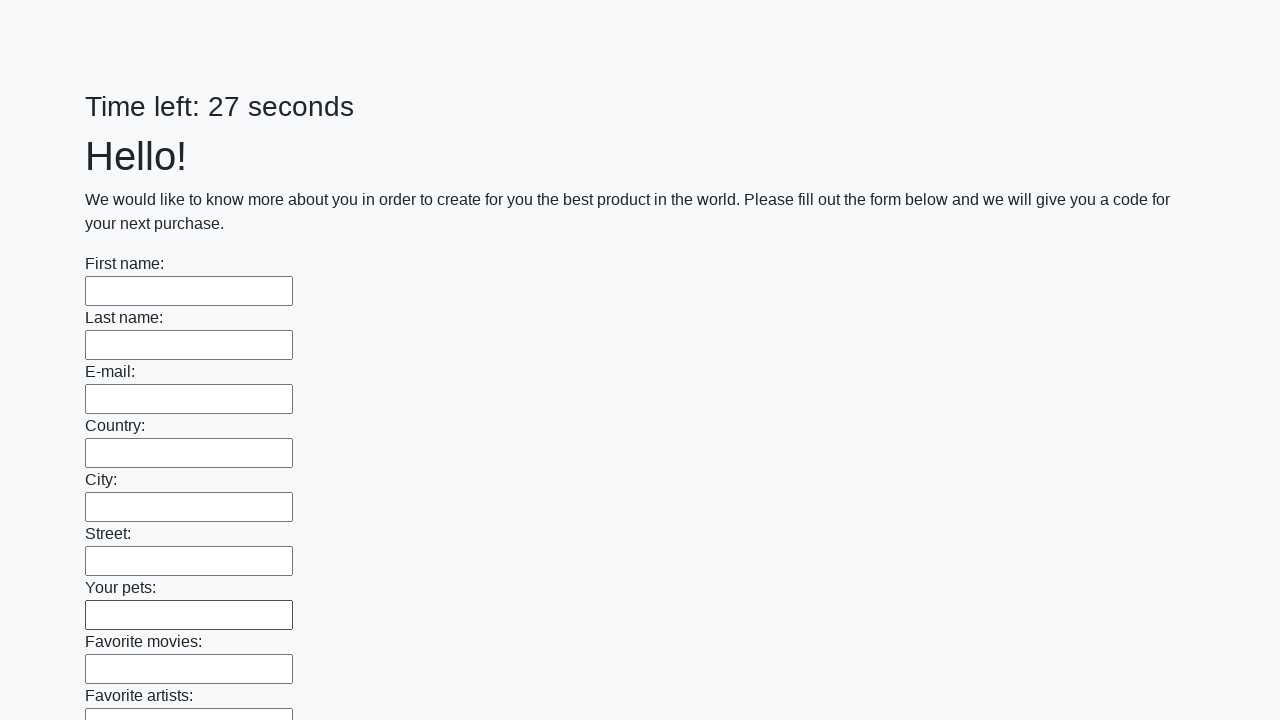